Tests filling a large form by entering text into all input fields and clicking the submit button

Starting URL: http://suninjuly.github.io/huge_form.html

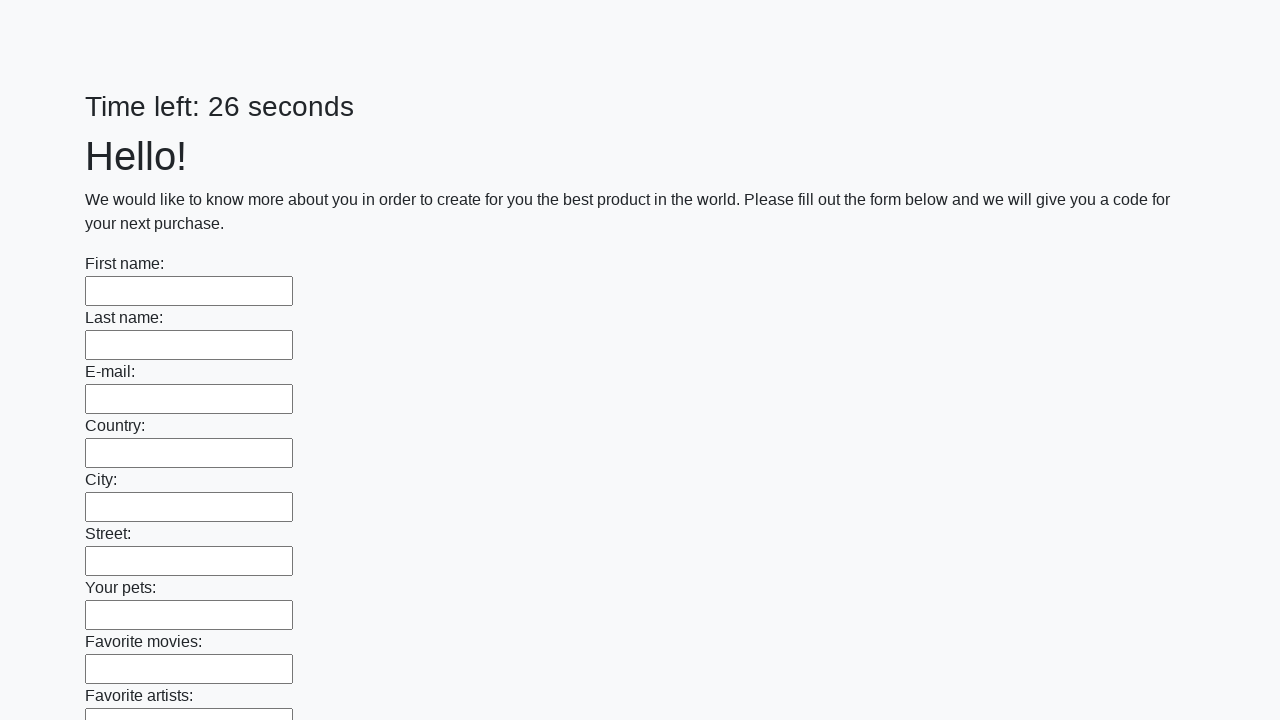

Located all input elements on the huge form
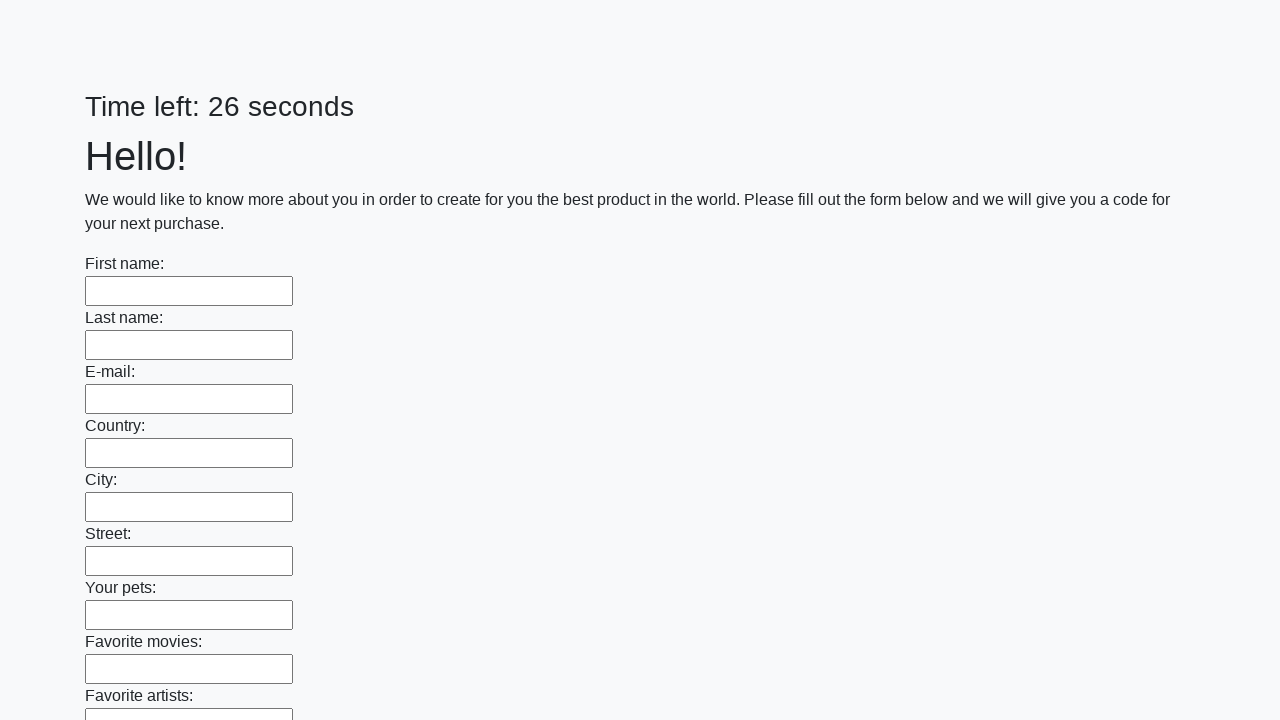

Filled input field with 'test' on input >> nth=0
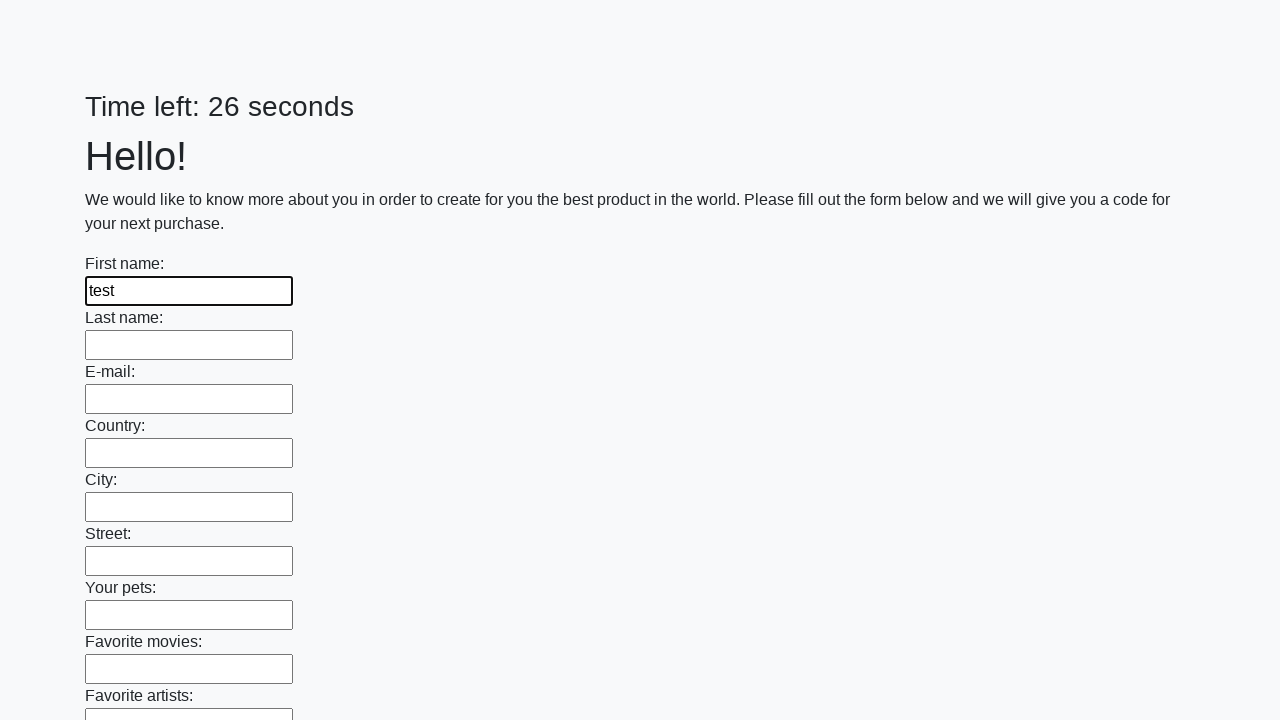

Filled input field with 'test' on input >> nth=1
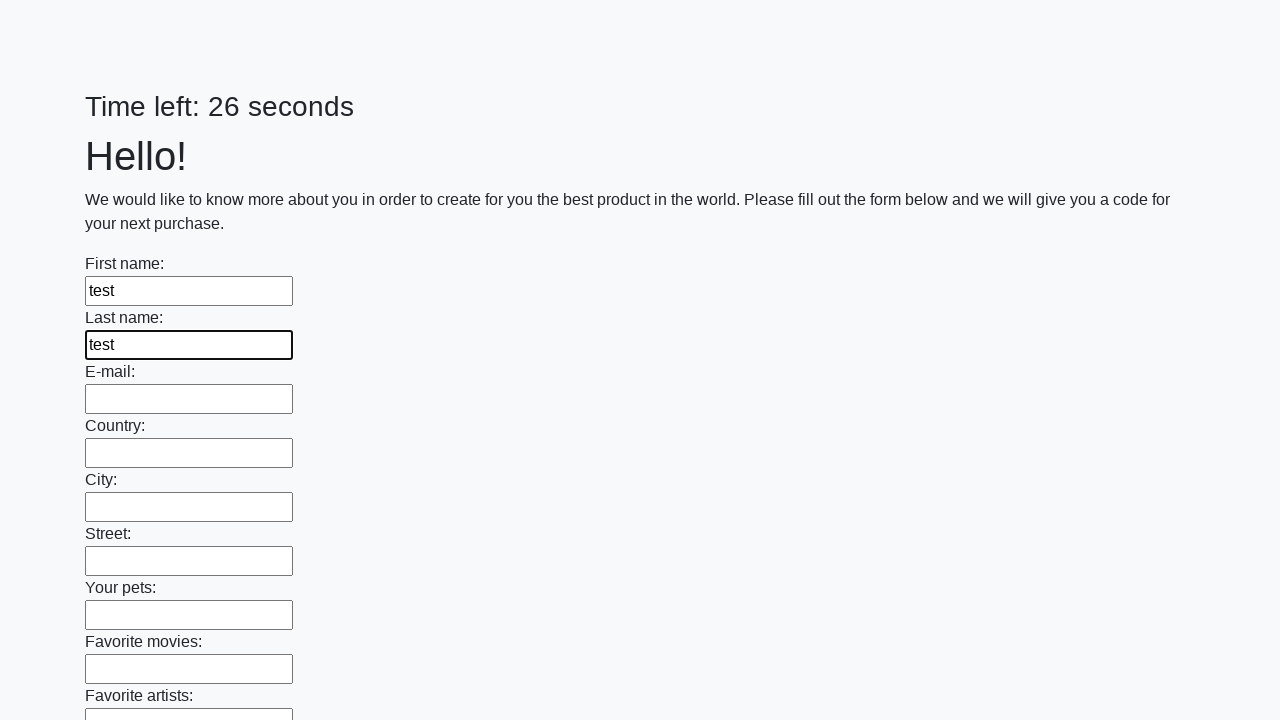

Filled input field with 'test' on input >> nth=2
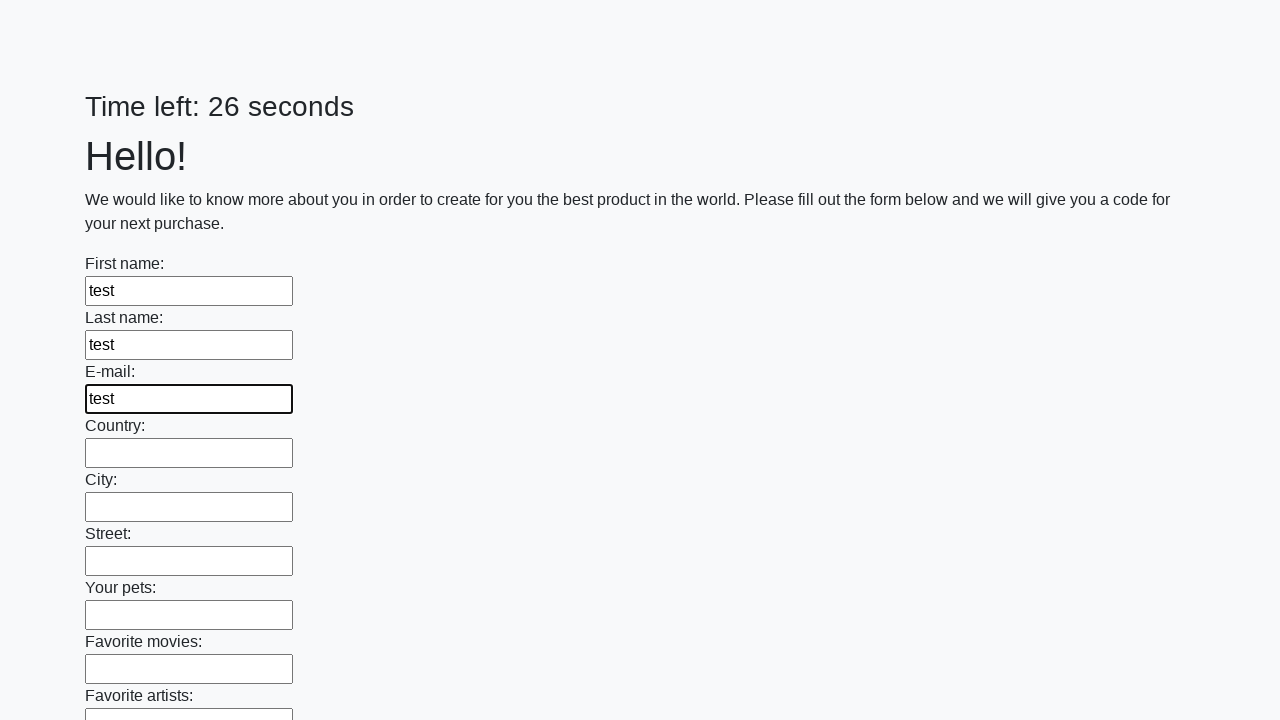

Filled input field with 'test' on input >> nth=3
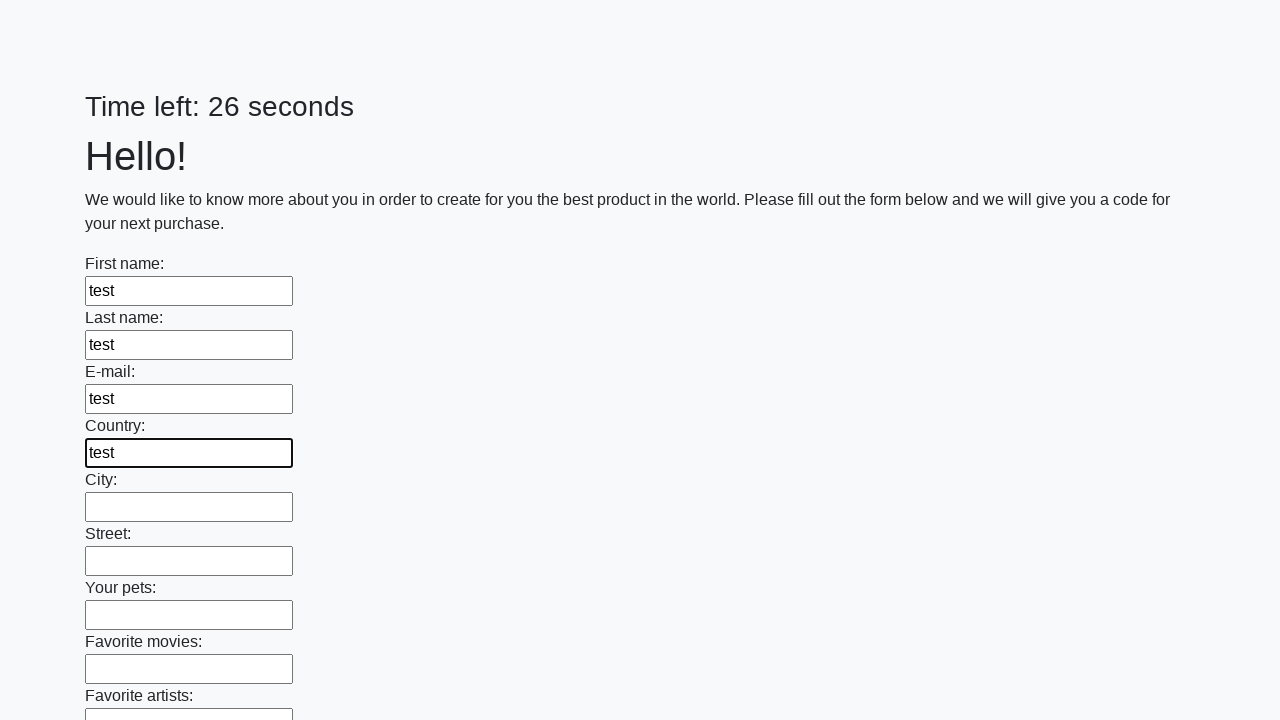

Filled input field with 'test' on input >> nth=4
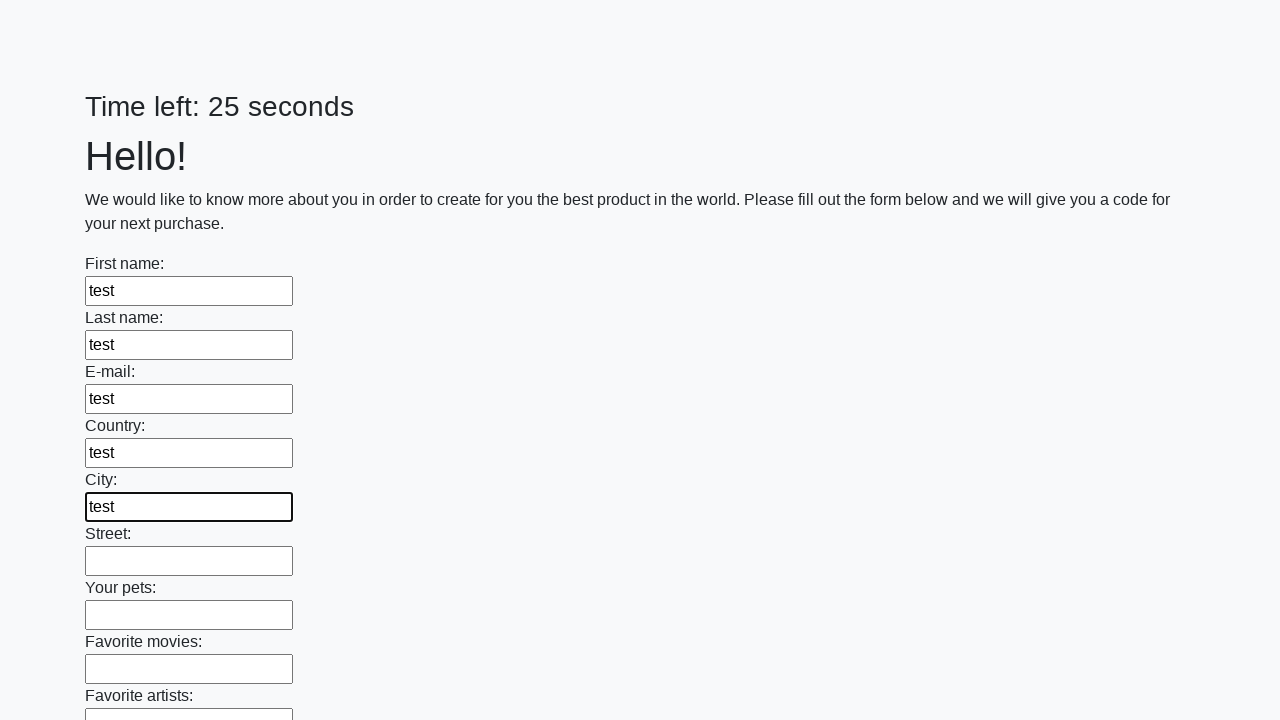

Filled input field with 'test' on input >> nth=5
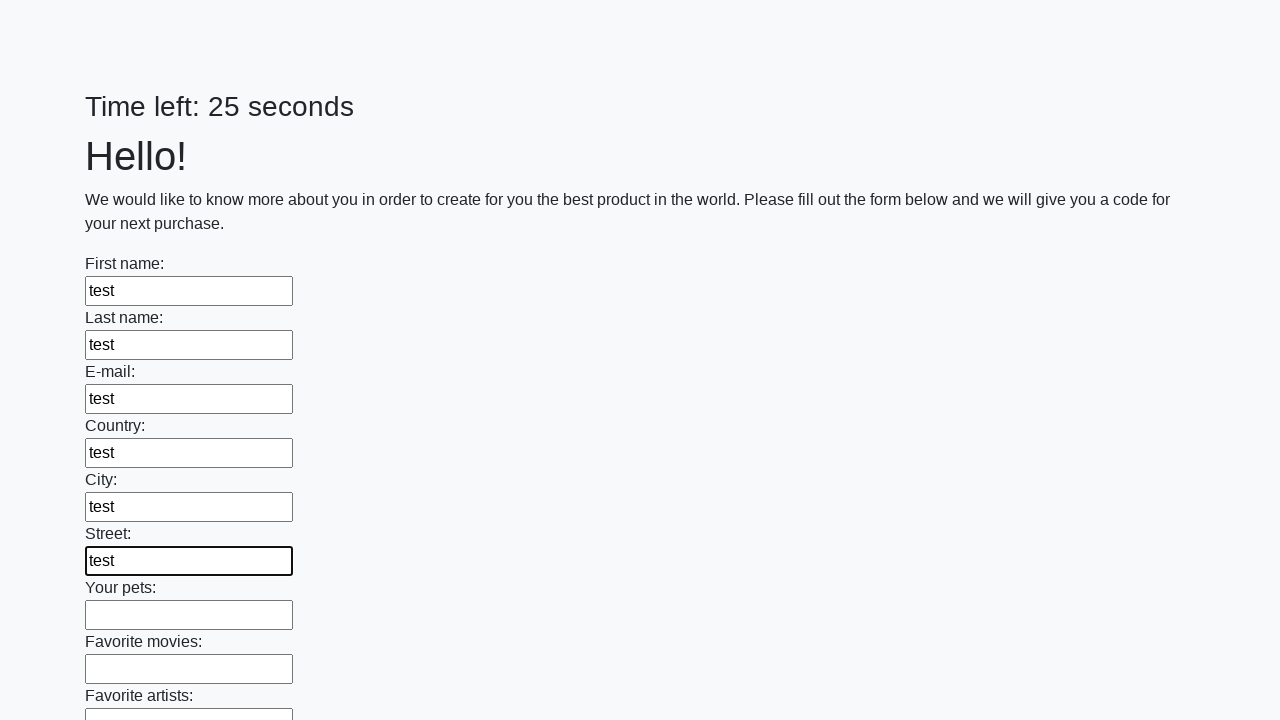

Filled input field with 'test' on input >> nth=6
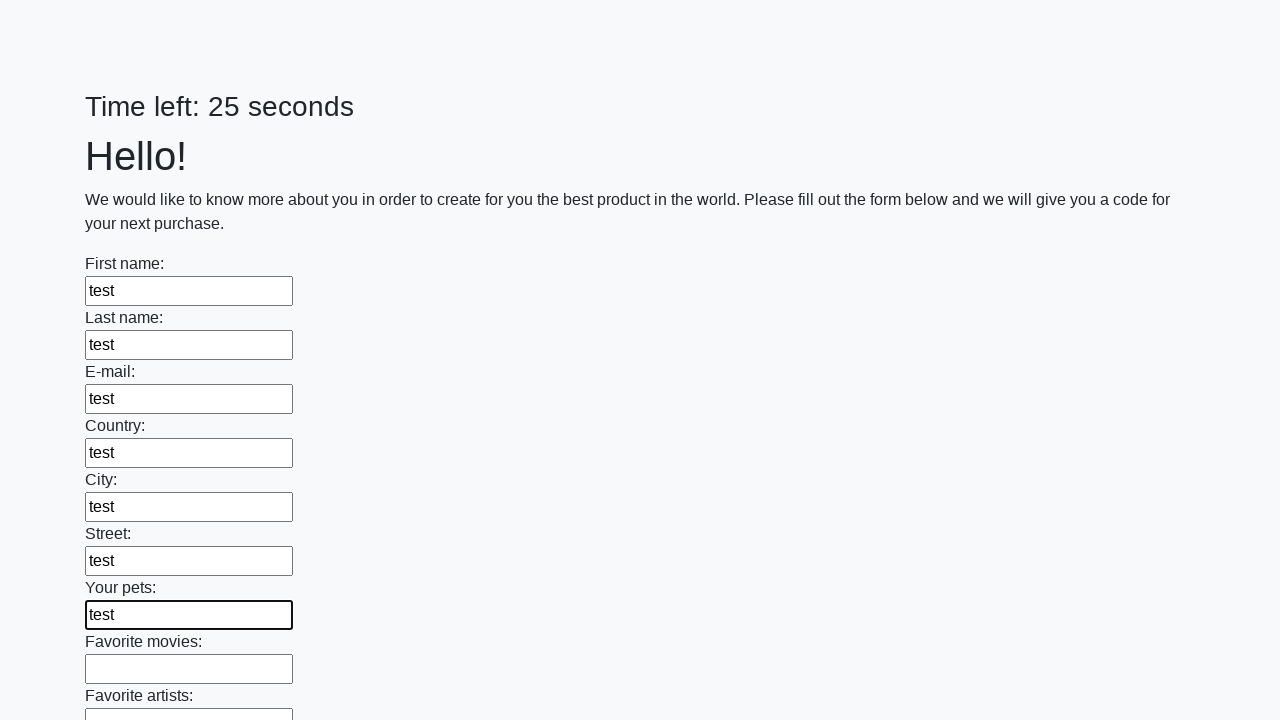

Filled input field with 'test' on input >> nth=7
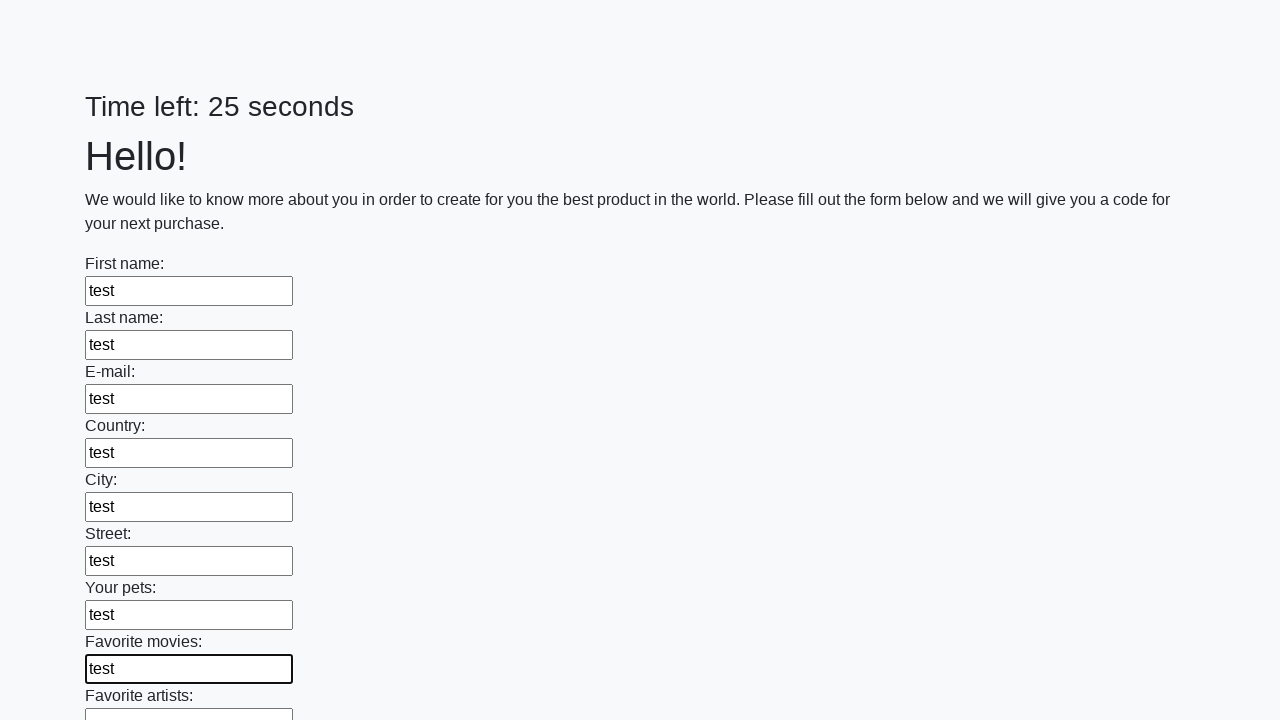

Filled input field with 'test' on input >> nth=8
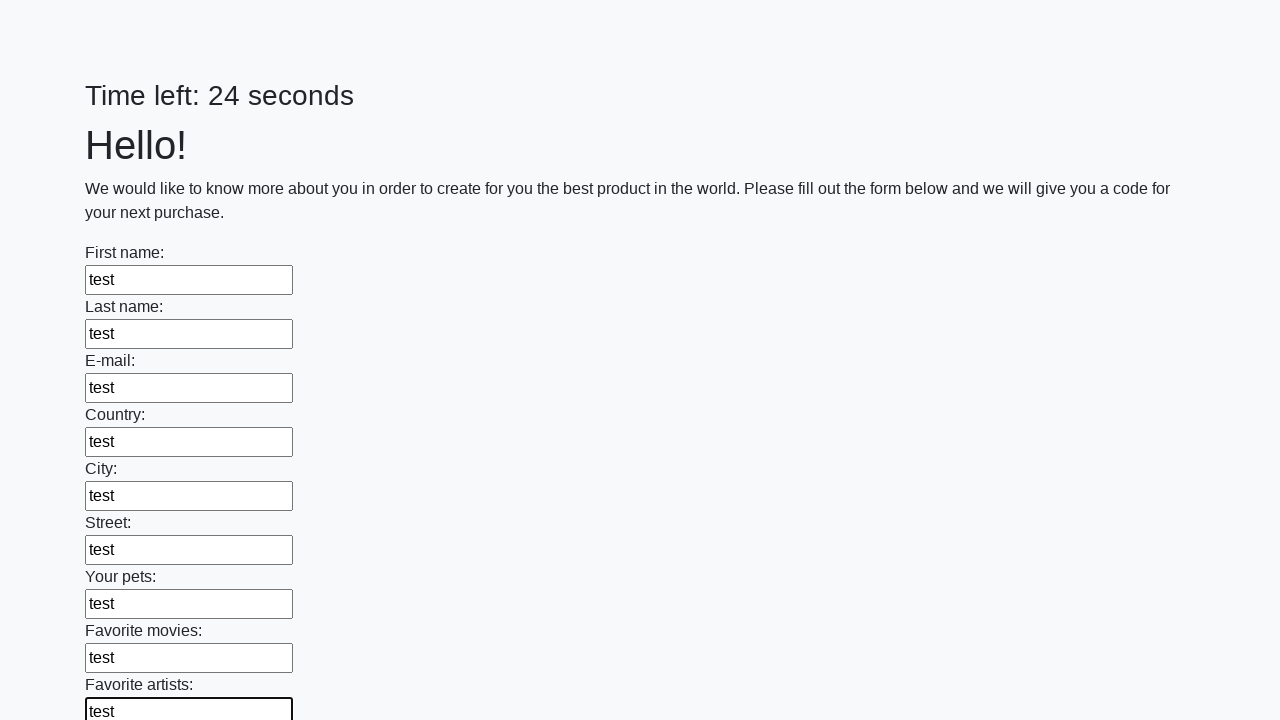

Filled input field with 'test' on input >> nth=9
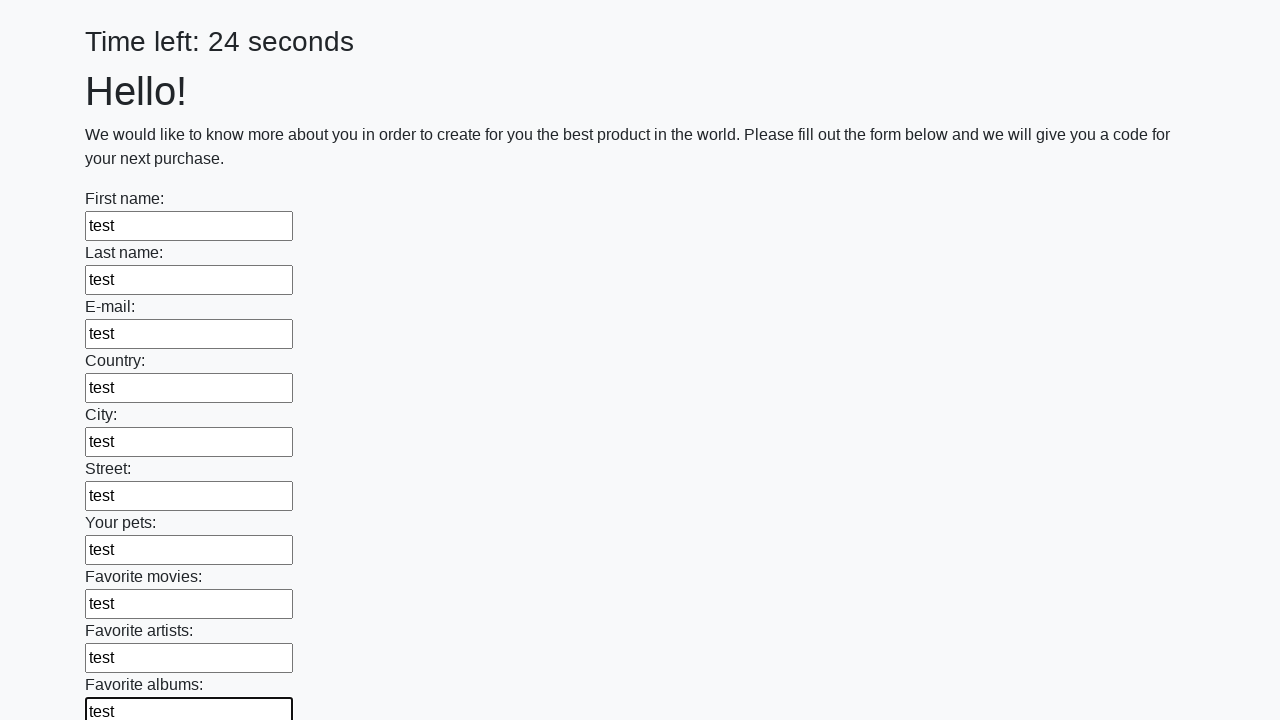

Filled input field with 'test' on input >> nth=10
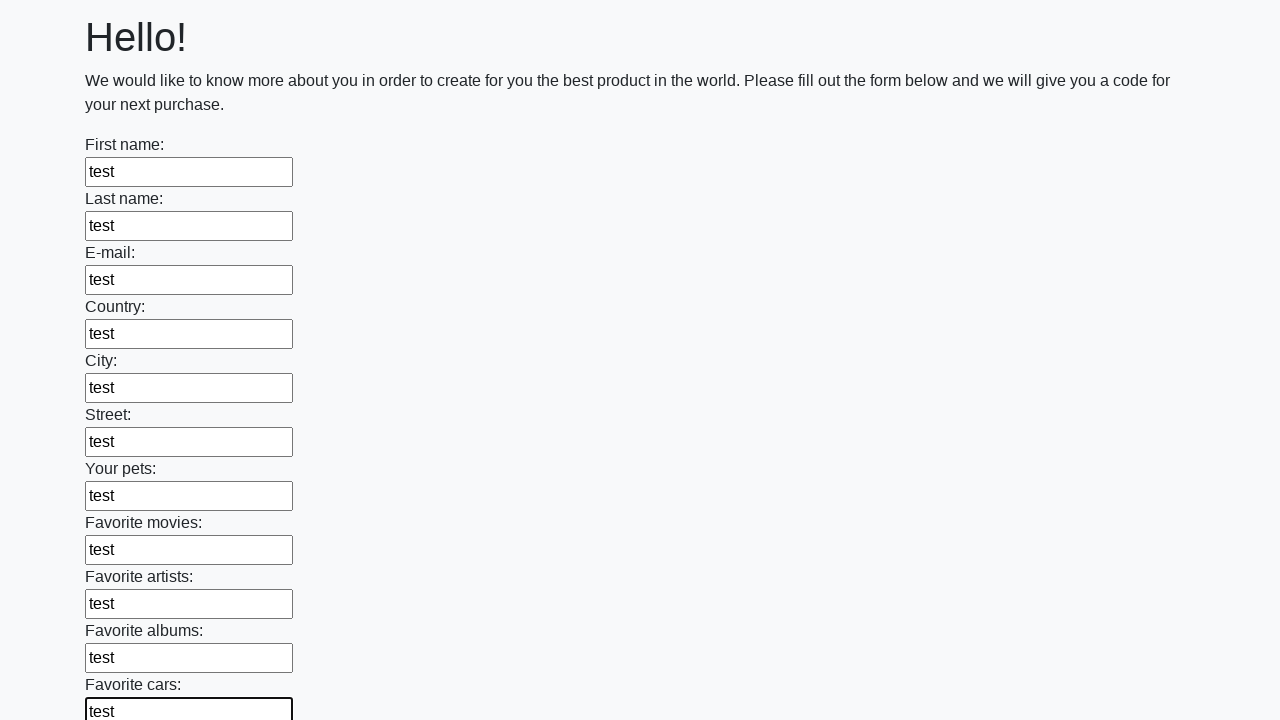

Filled input field with 'test' on input >> nth=11
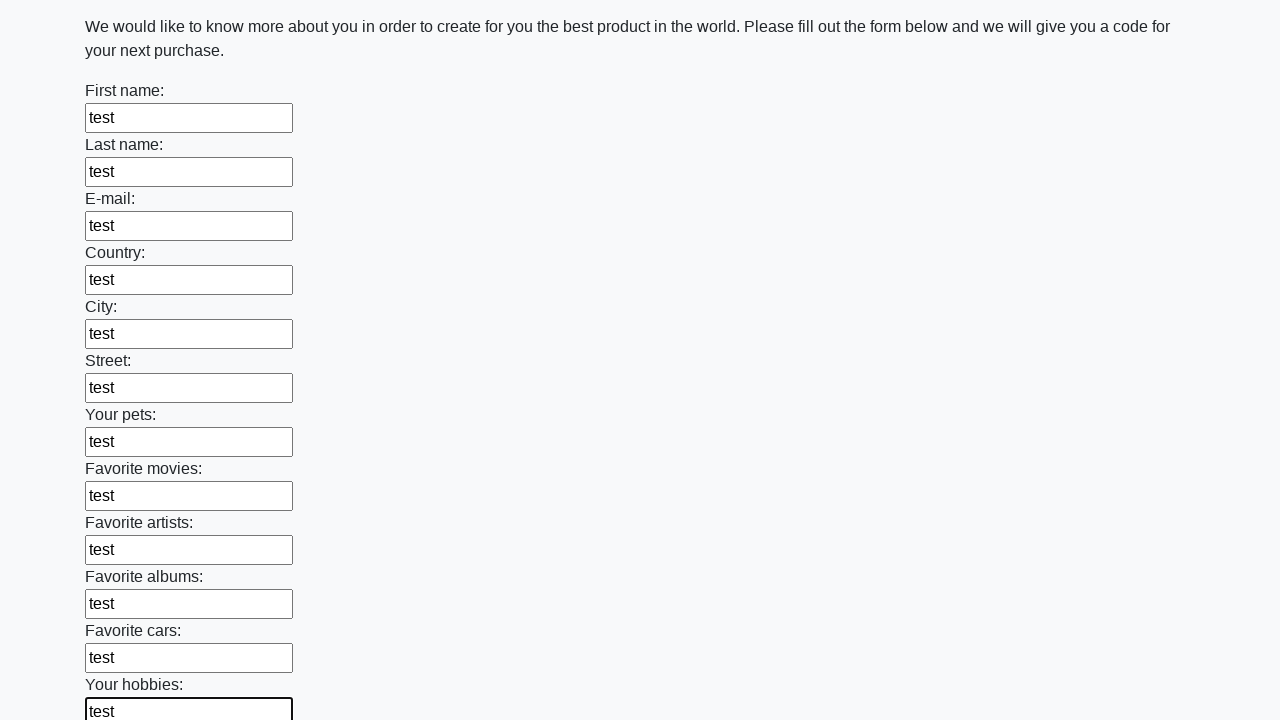

Filled input field with 'test' on input >> nth=12
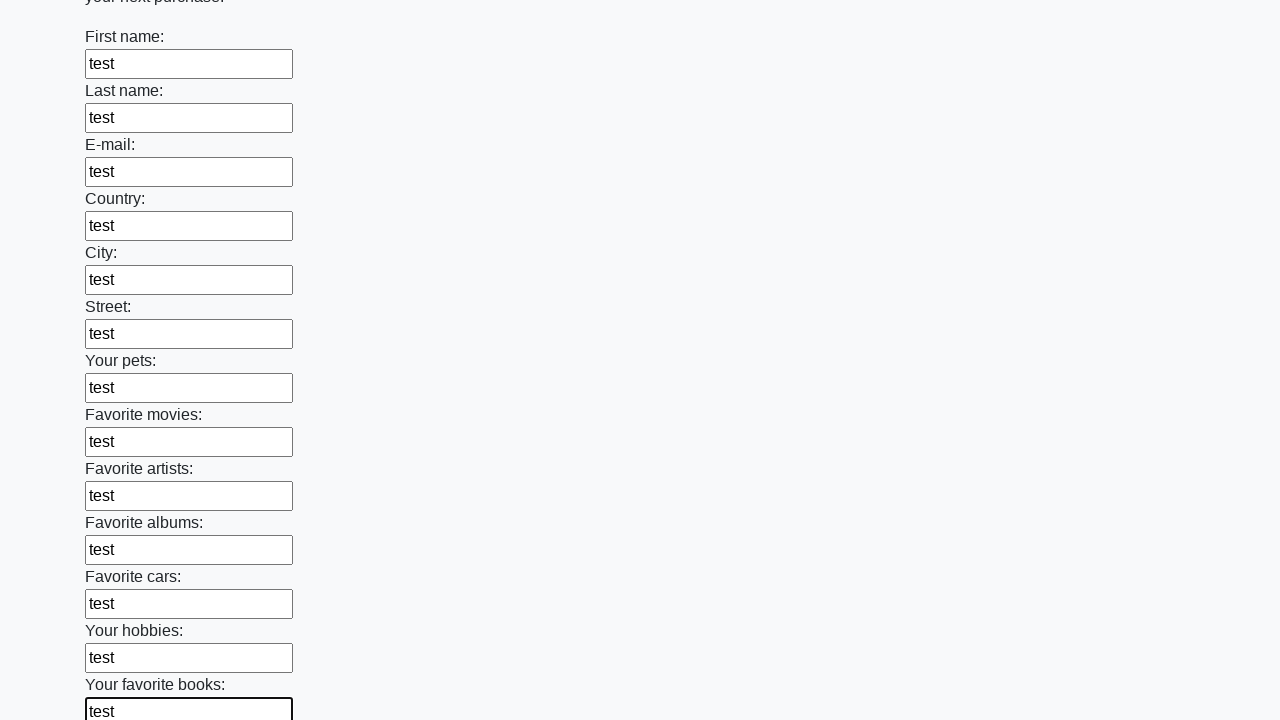

Filled input field with 'test' on input >> nth=13
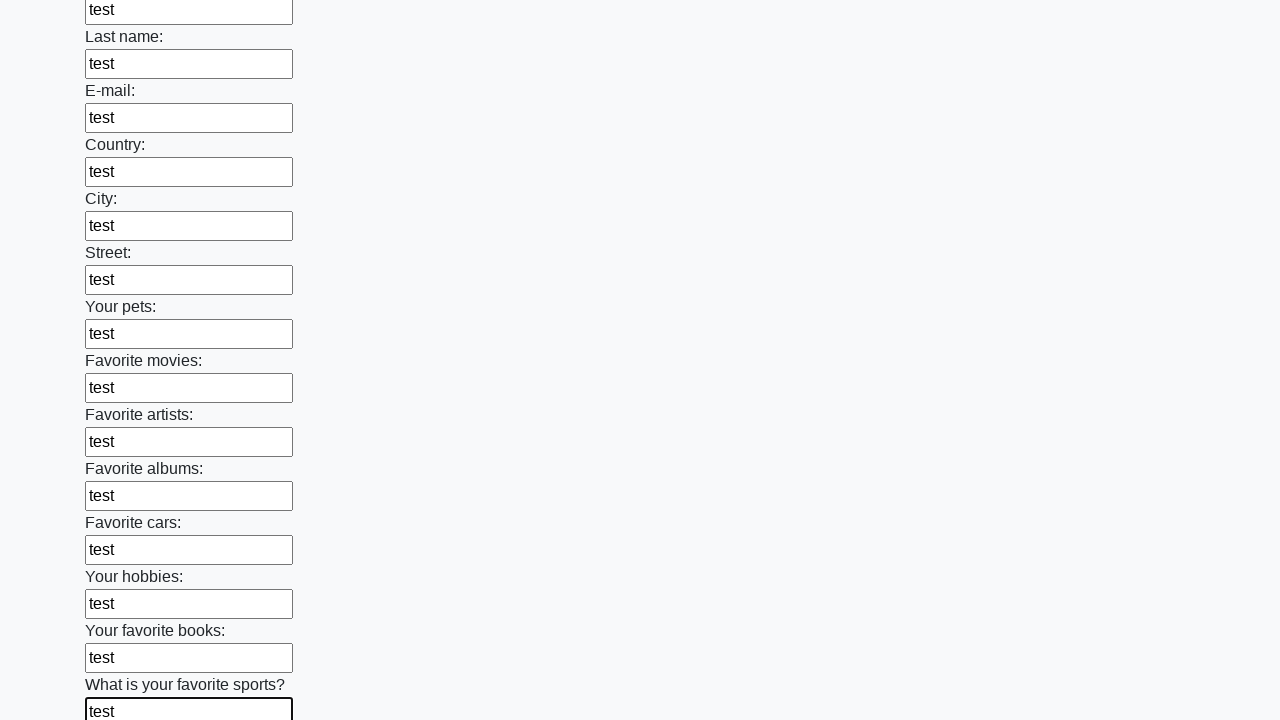

Filled input field with 'test' on input >> nth=14
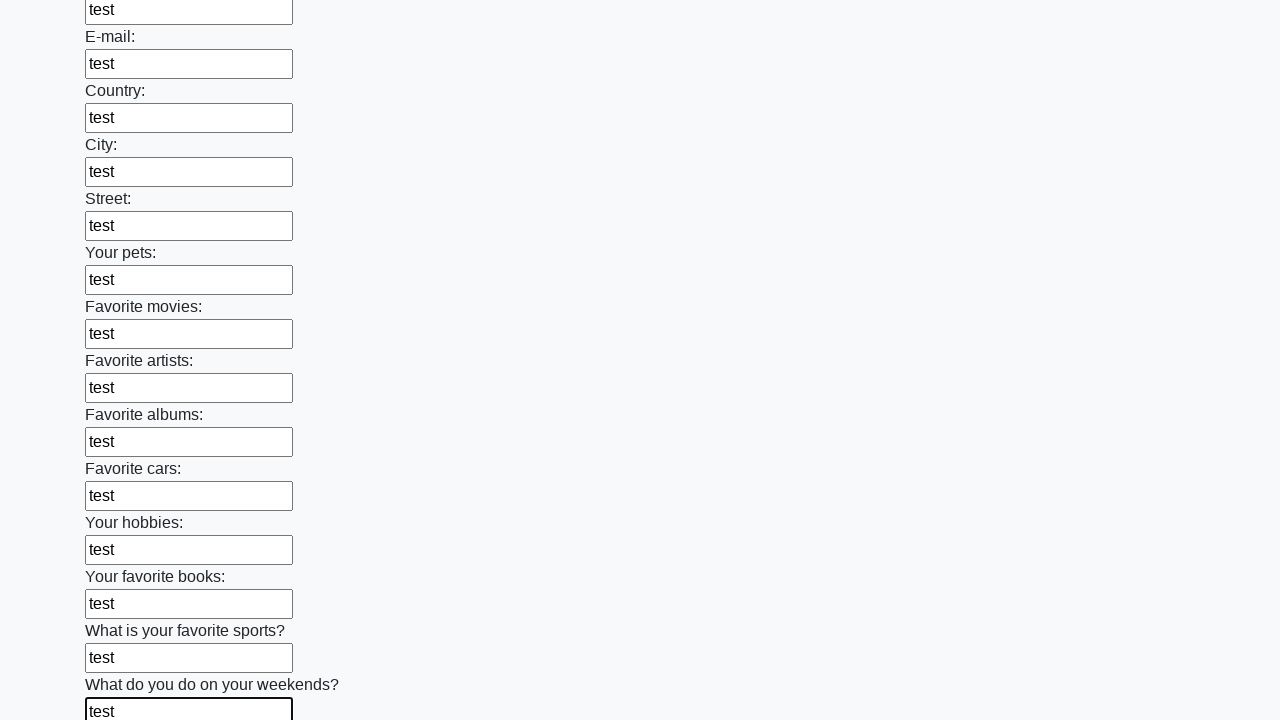

Filled input field with 'test' on input >> nth=15
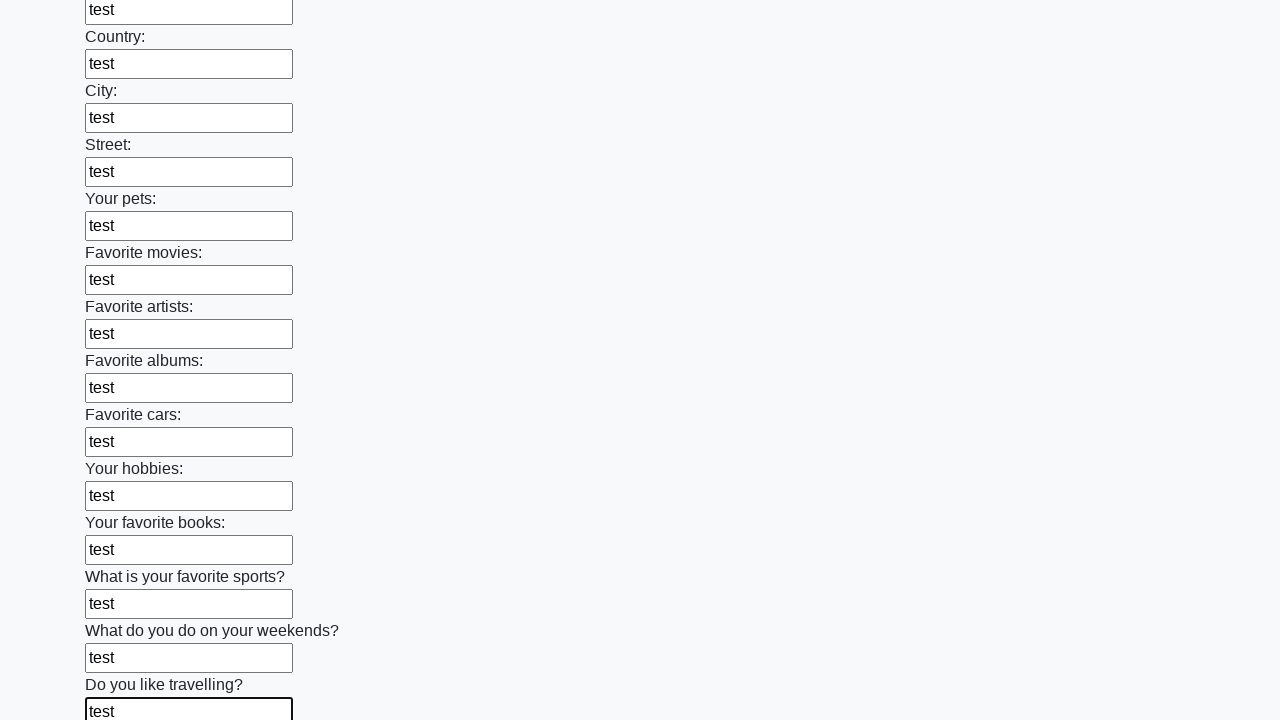

Filled input field with 'test' on input >> nth=16
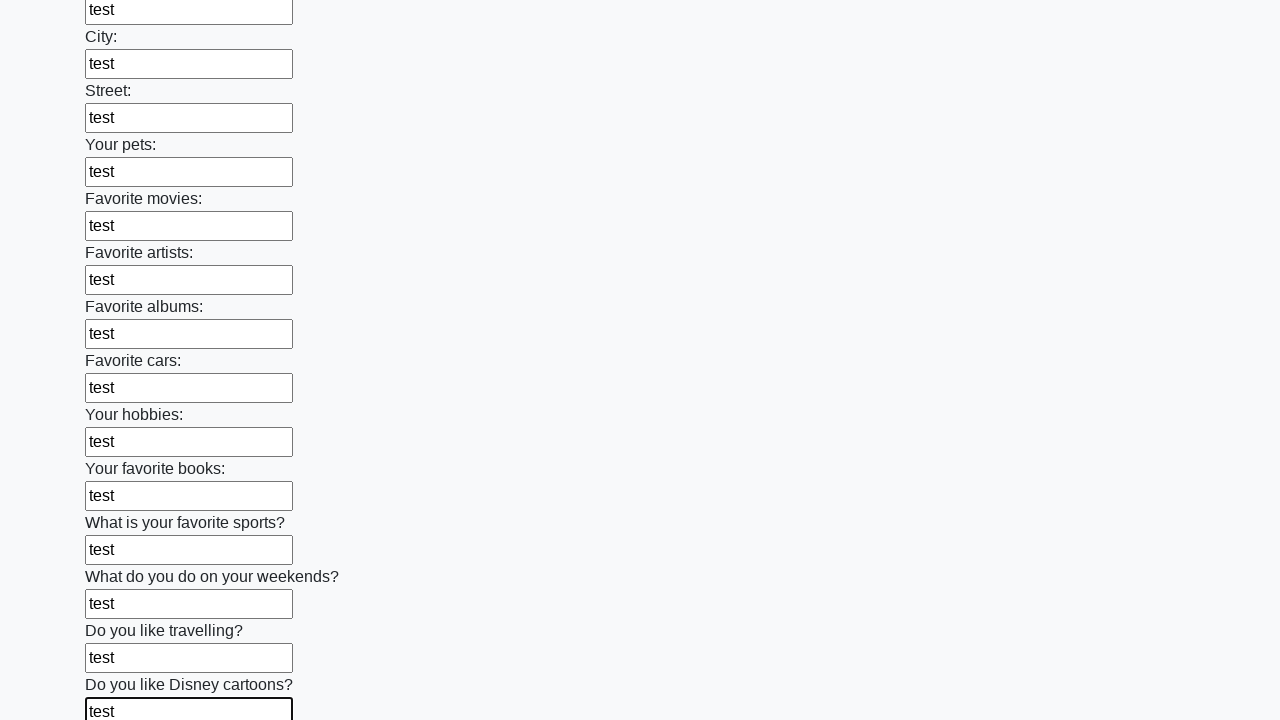

Filled input field with 'test' on input >> nth=17
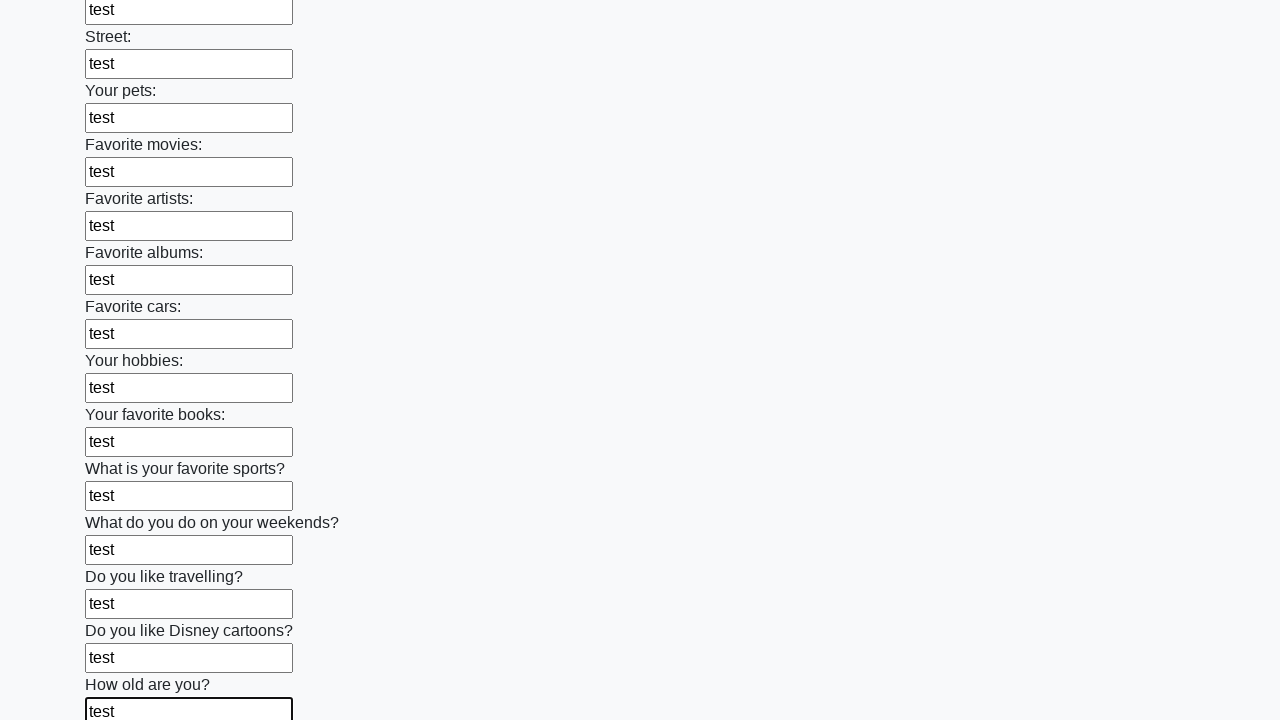

Filled input field with 'test' on input >> nth=18
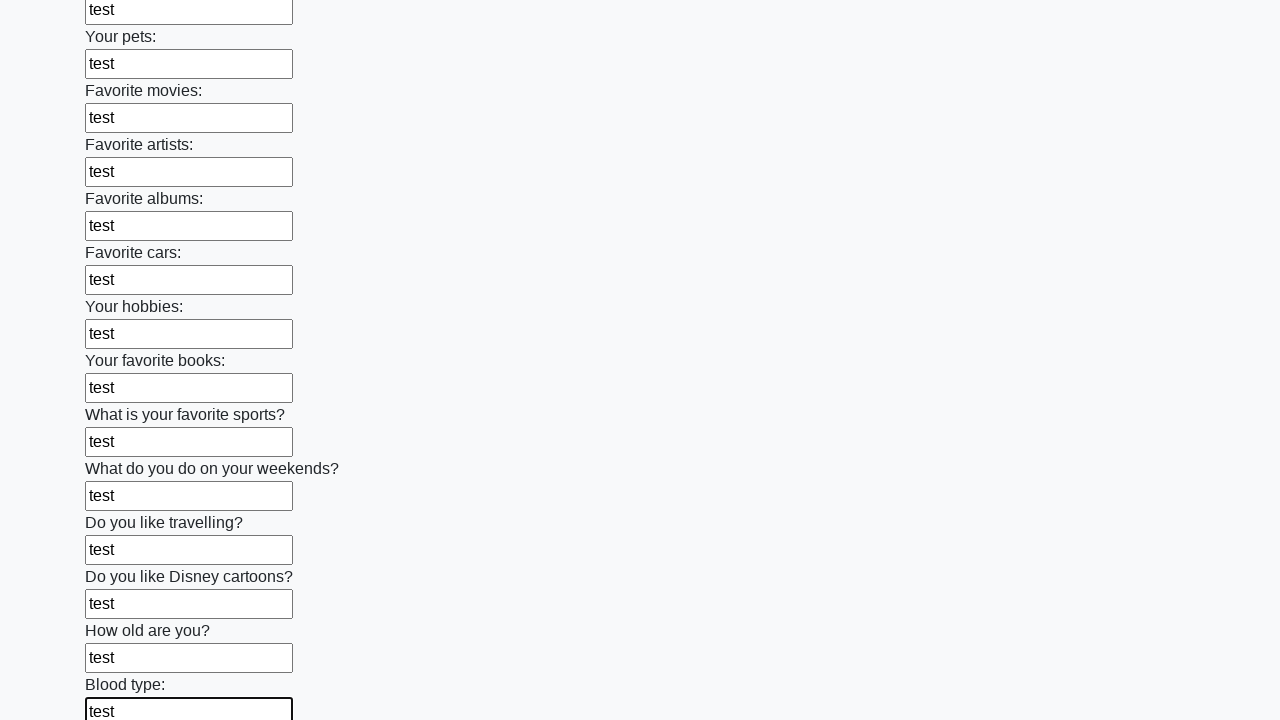

Filled input field with 'test' on input >> nth=19
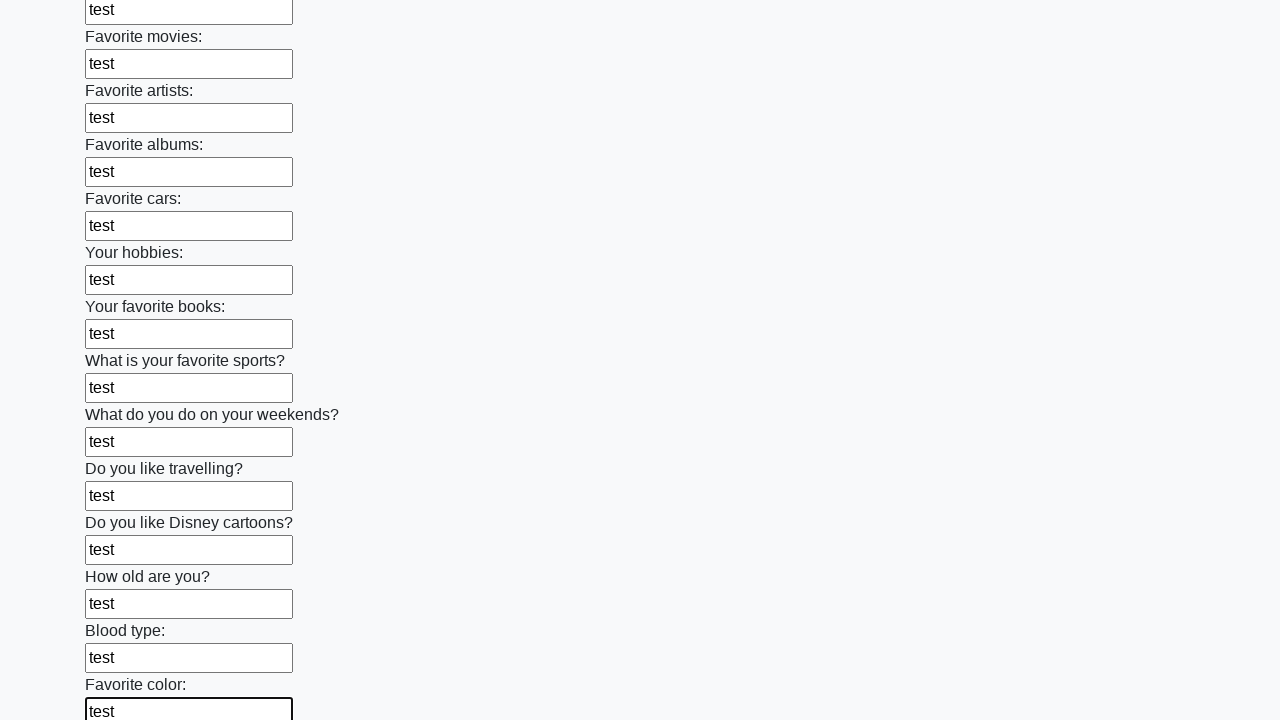

Filled input field with 'test' on input >> nth=20
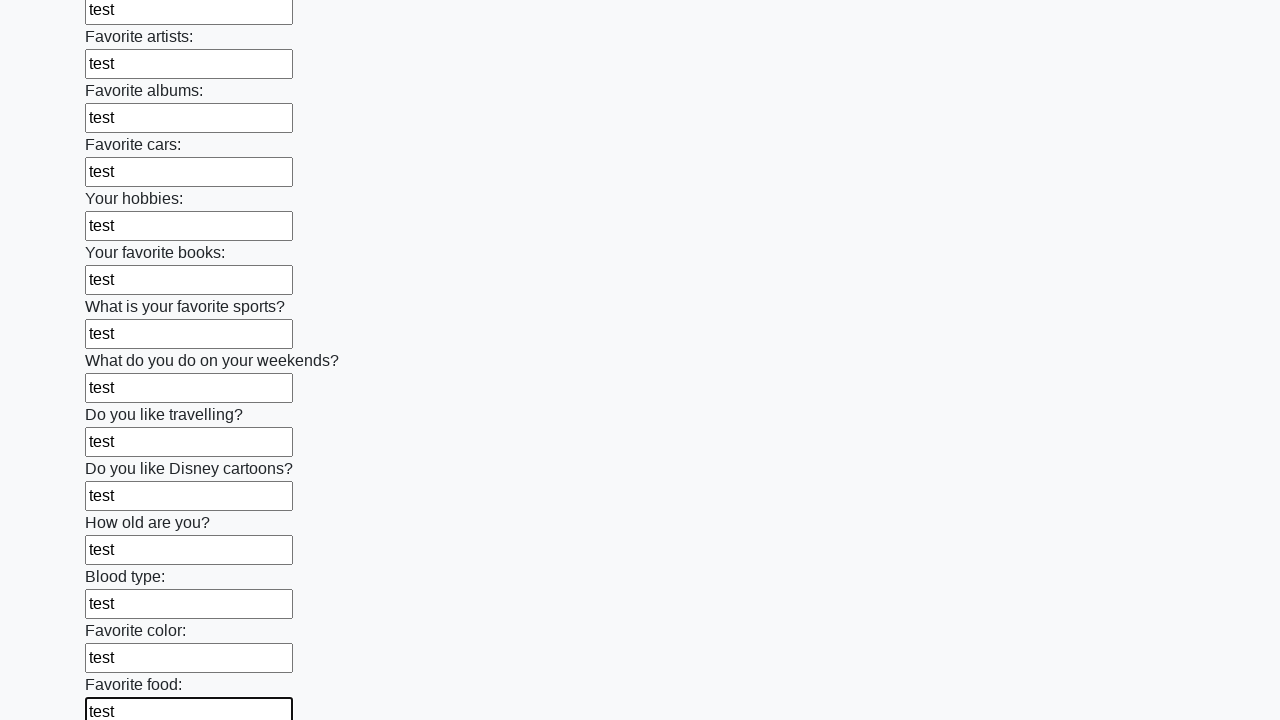

Filled input field with 'test' on input >> nth=21
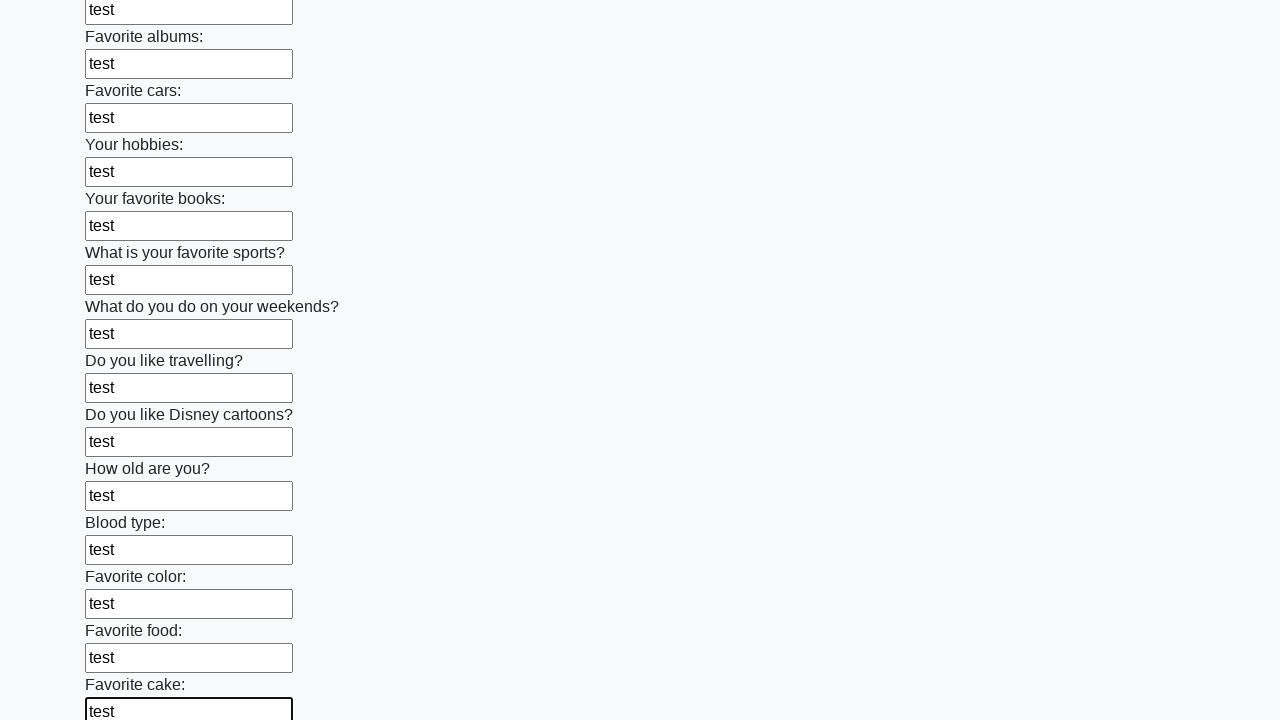

Filled input field with 'test' on input >> nth=22
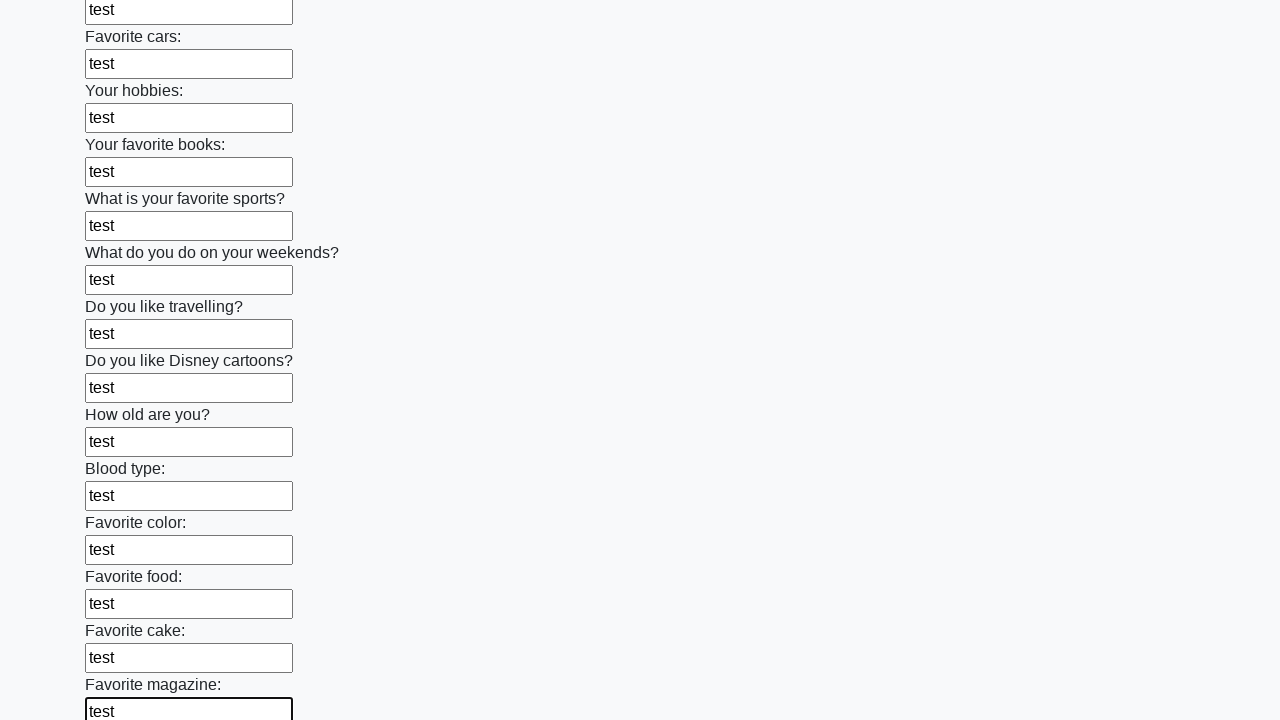

Filled input field with 'test' on input >> nth=23
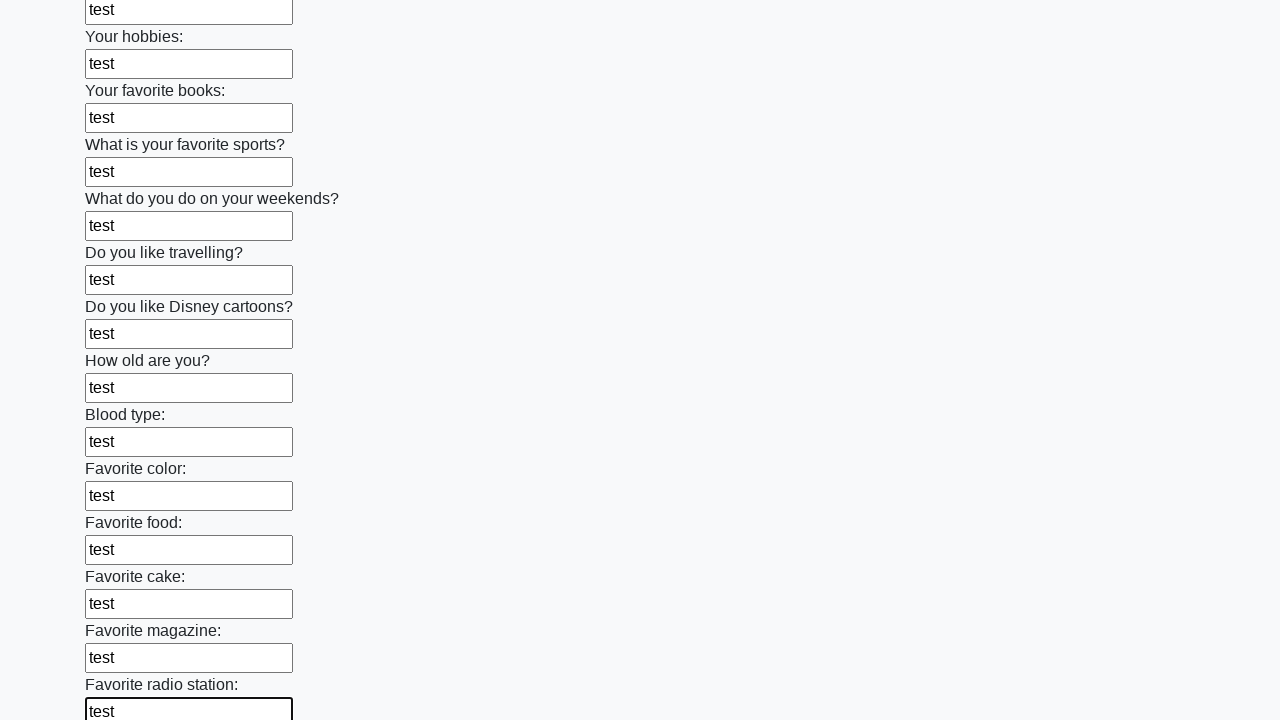

Filled input field with 'test' on input >> nth=24
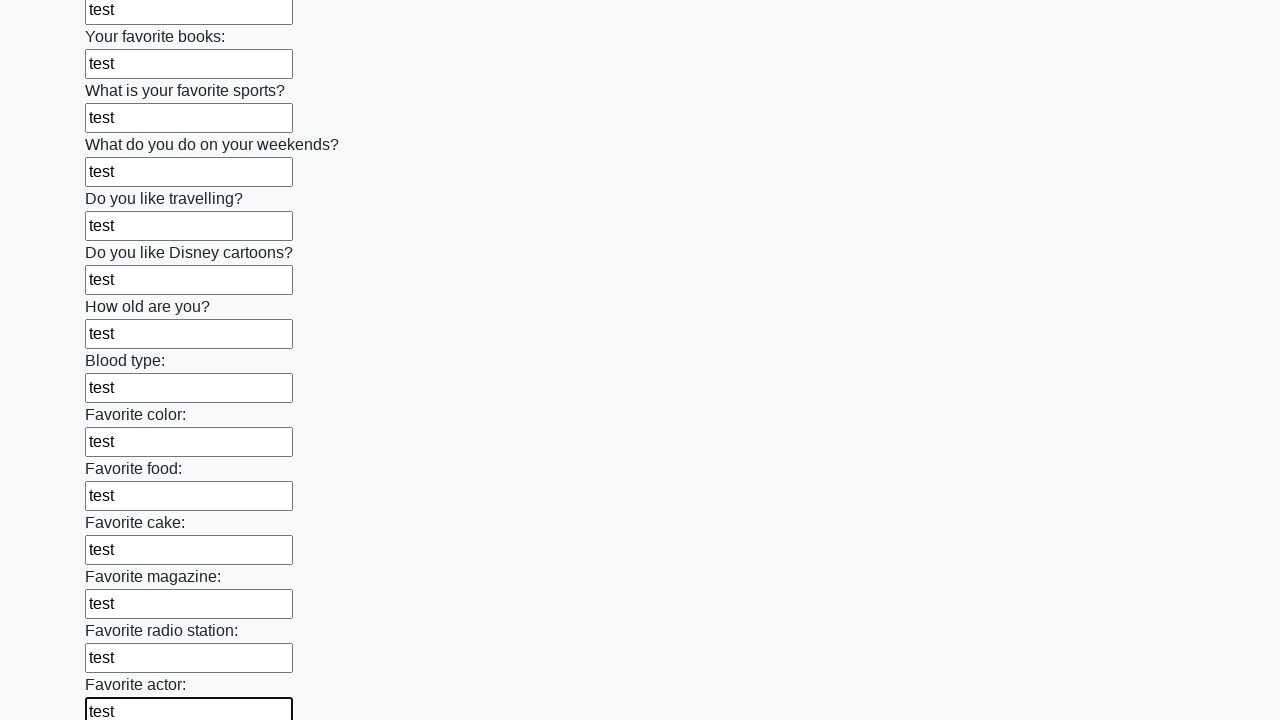

Filled input field with 'test' on input >> nth=25
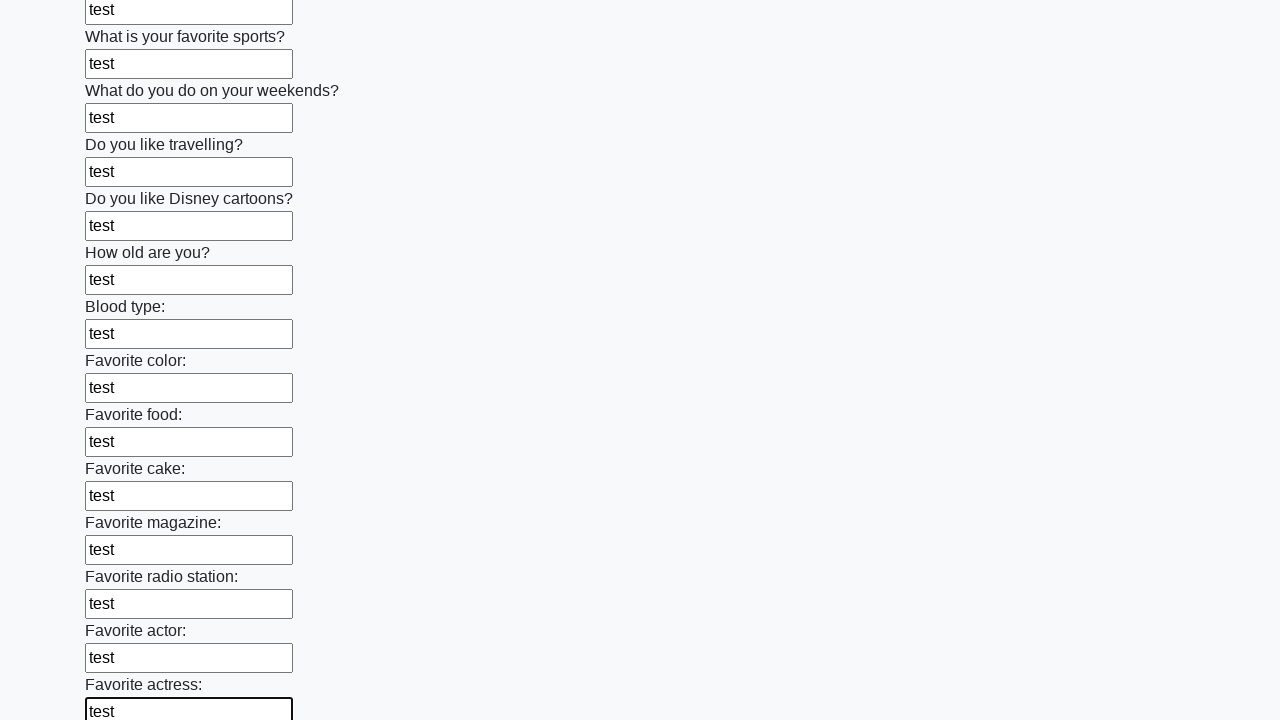

Filled input field with 'test' on input >> nth=26
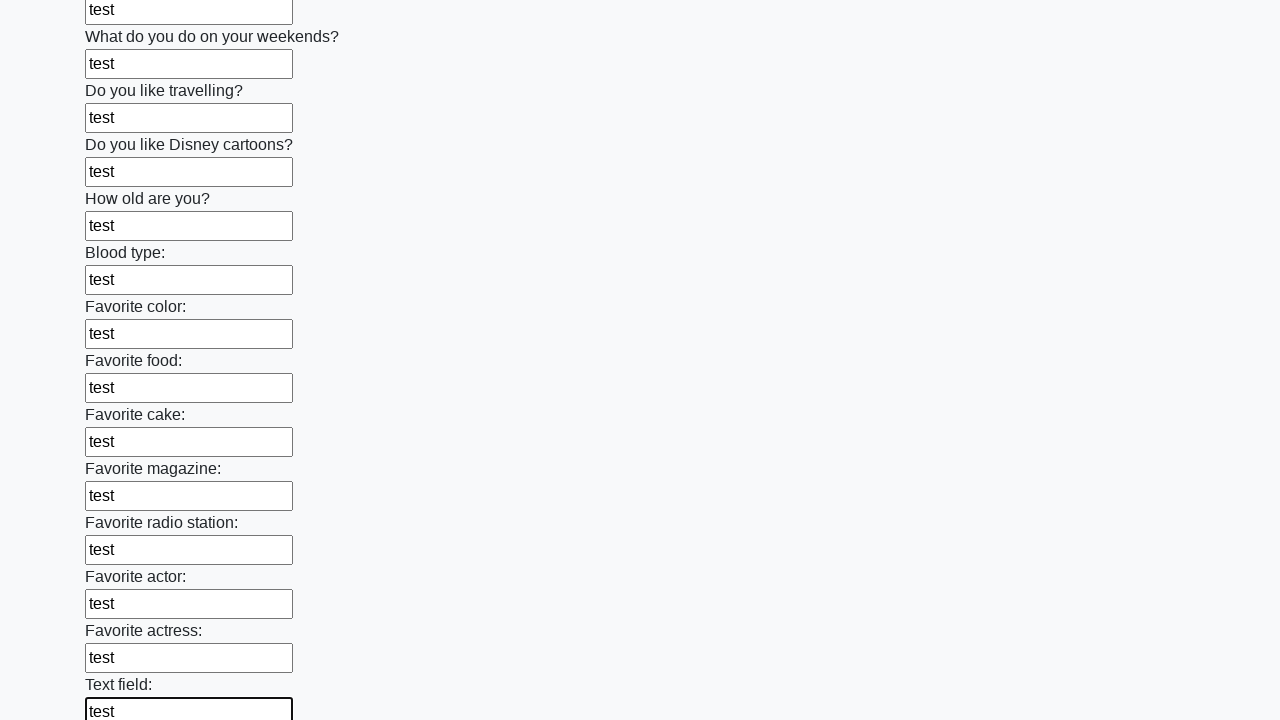

Filled input field with 'test' on input >> nth=27
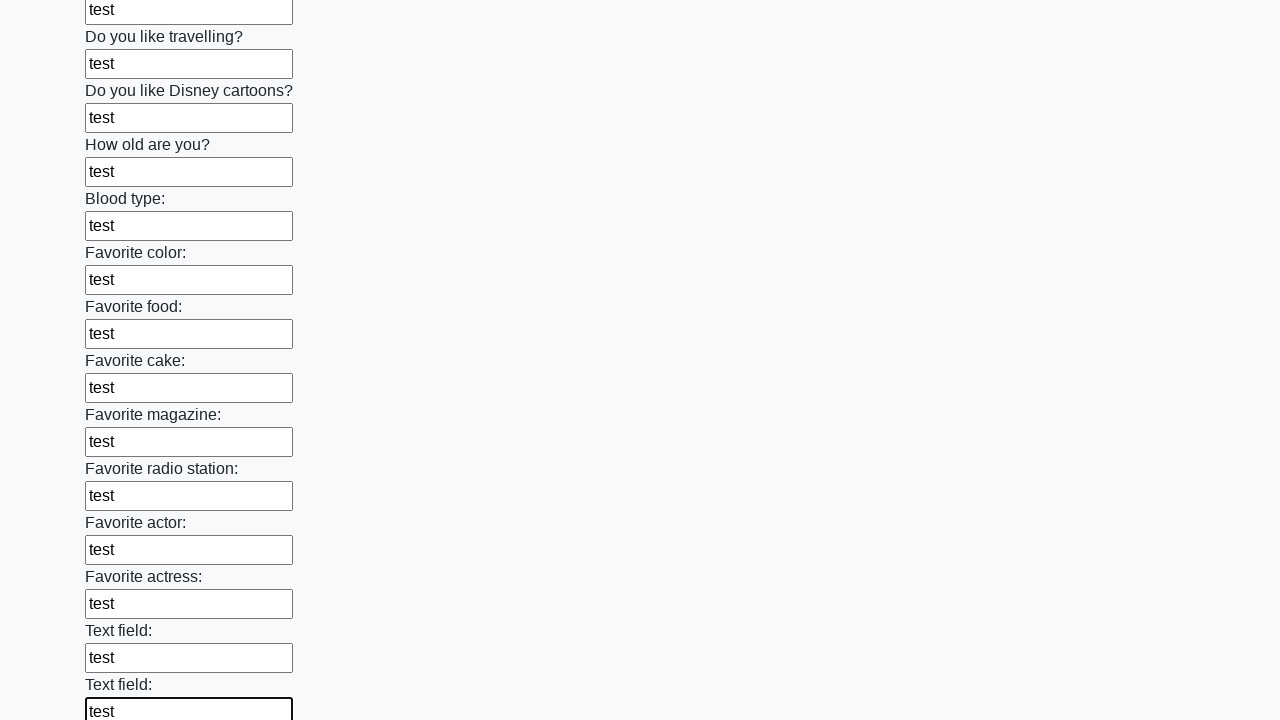

Filled input field with 'test' on input >> nth=28
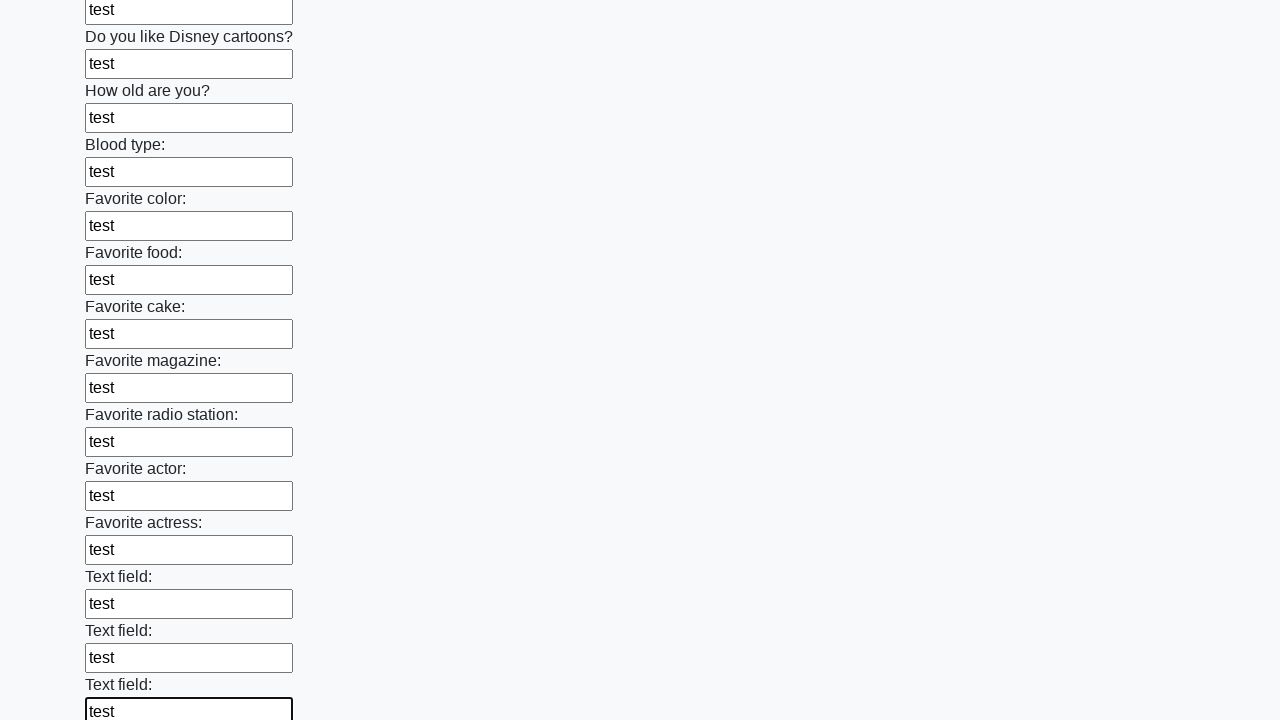

Filled input field with 'test' on input >> nth=29
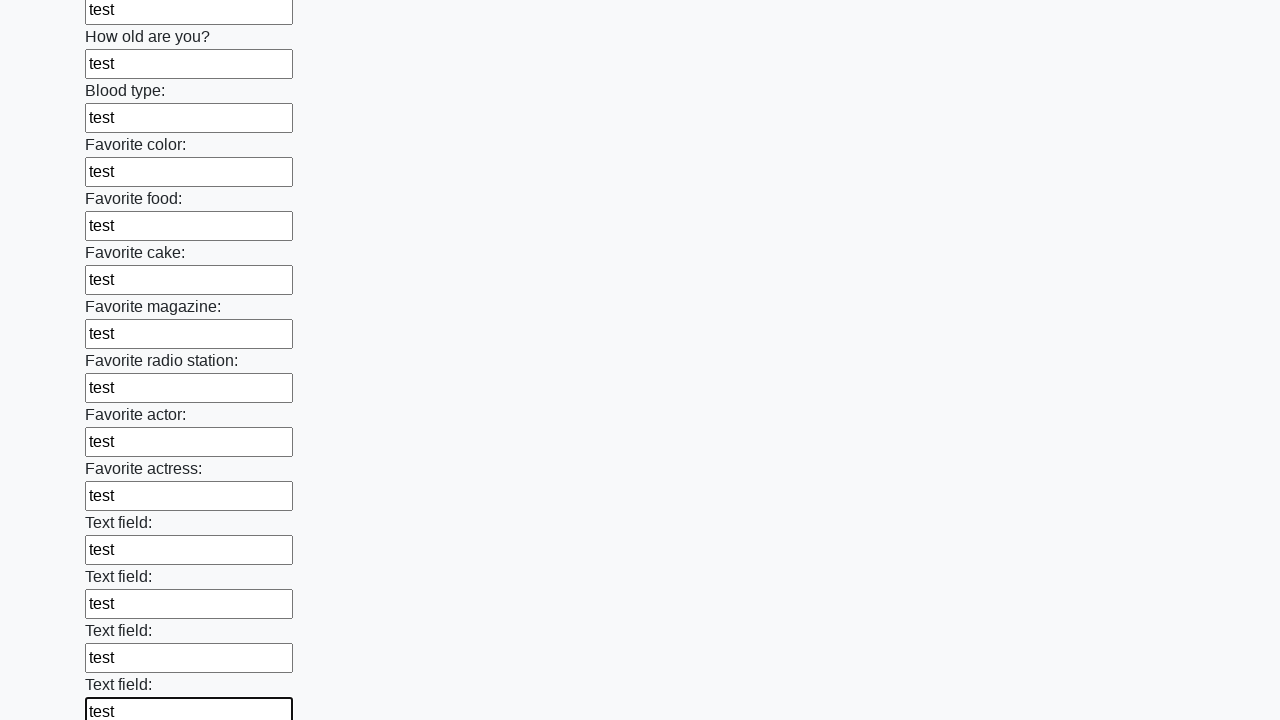

Filled input field with 'test' on input >> nth=30
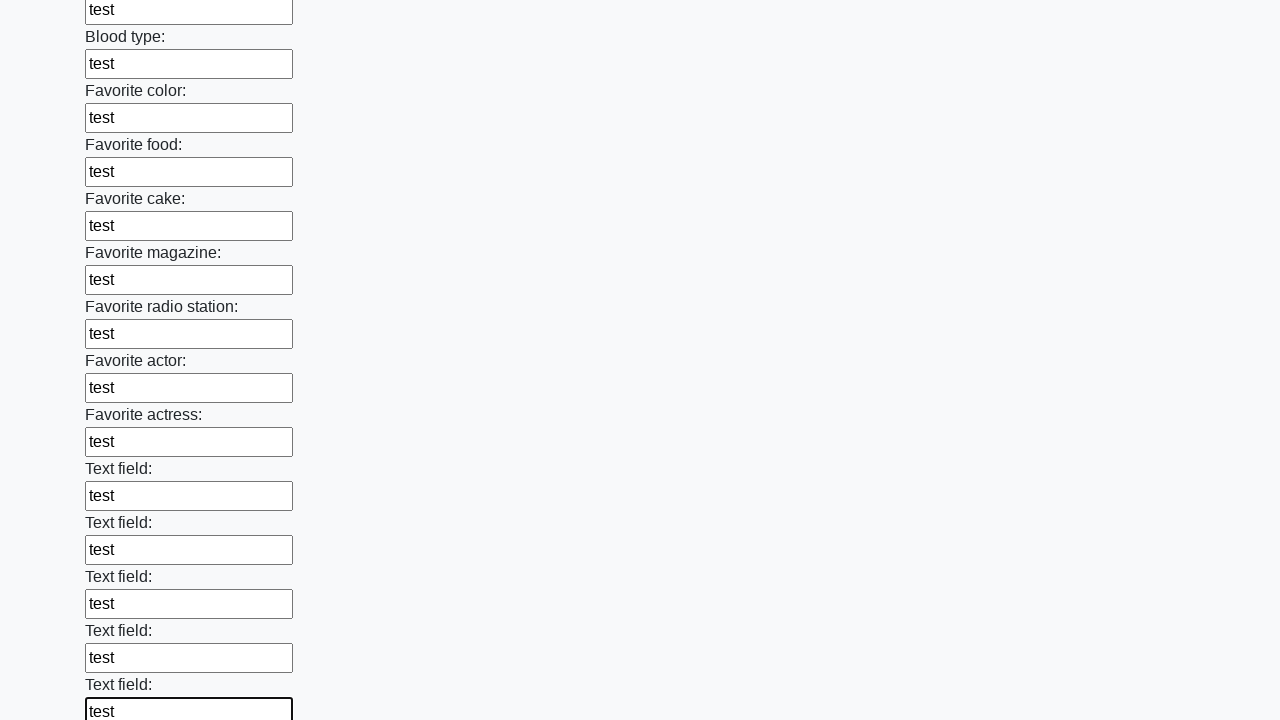

Filled input field with 'test' on input >> nth=31
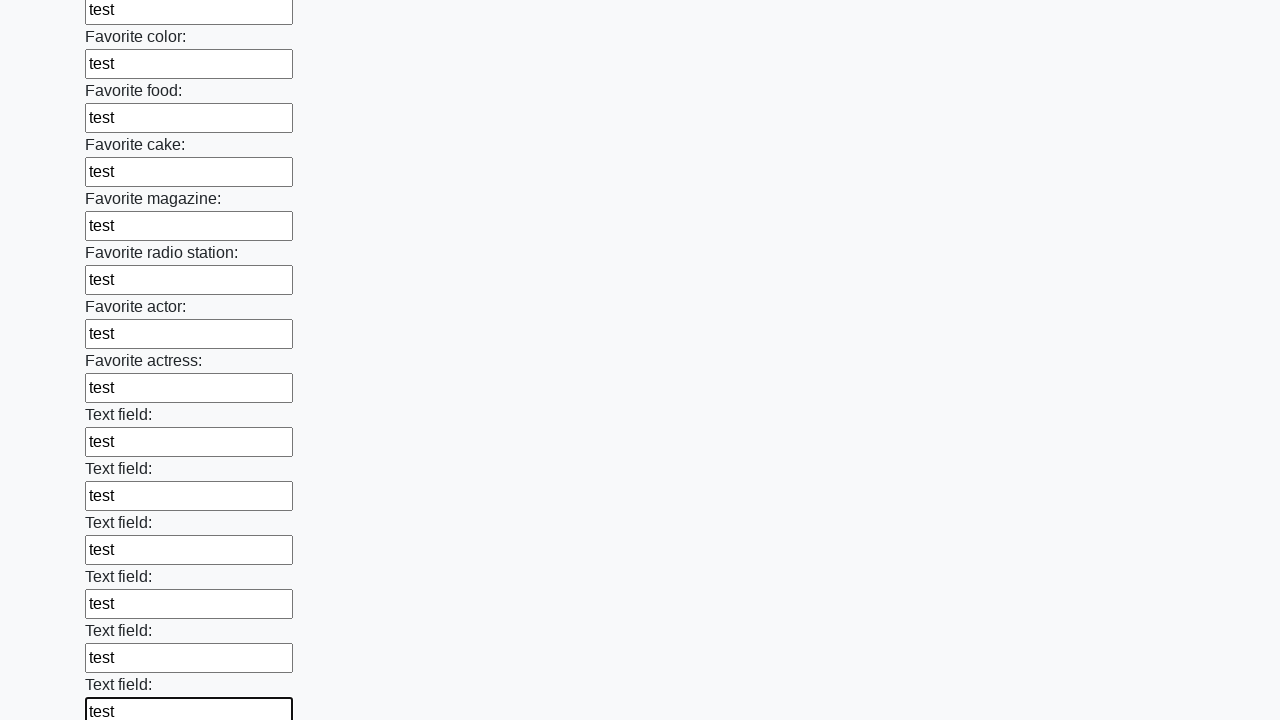

Filled input field with 'test' on input >> nth=32
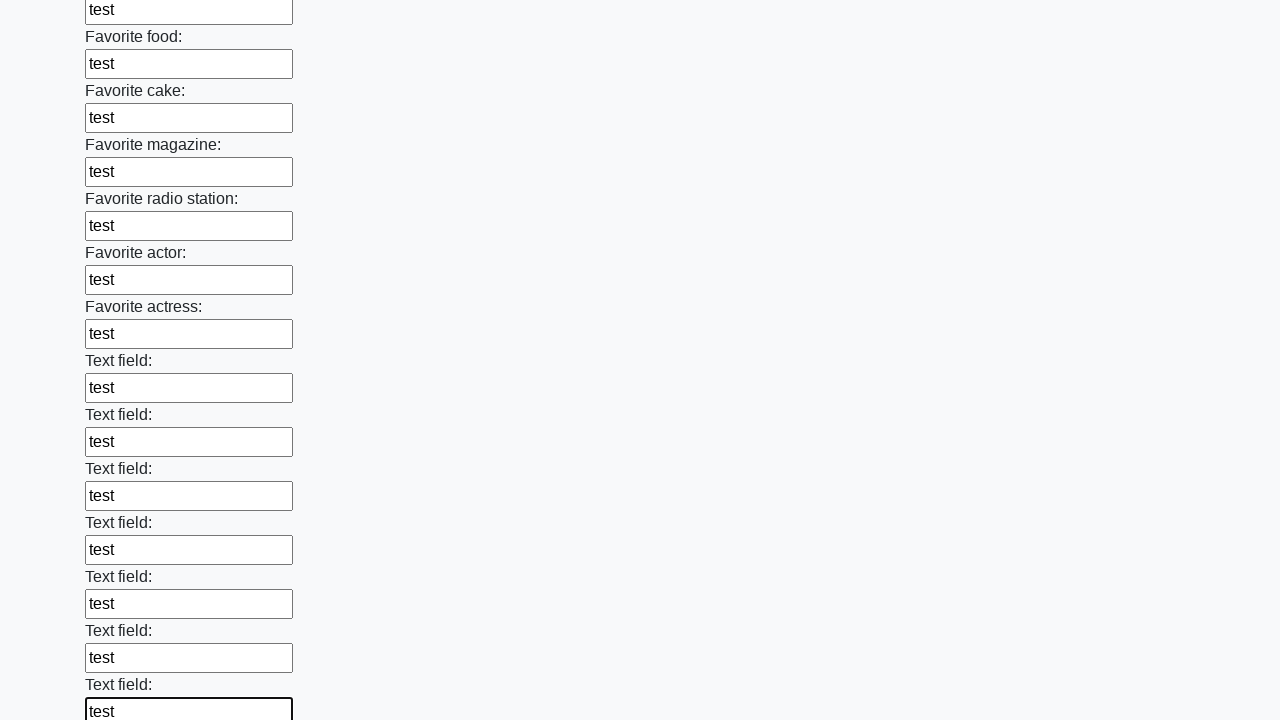

Filled input field with 'test' on input >> nth=33
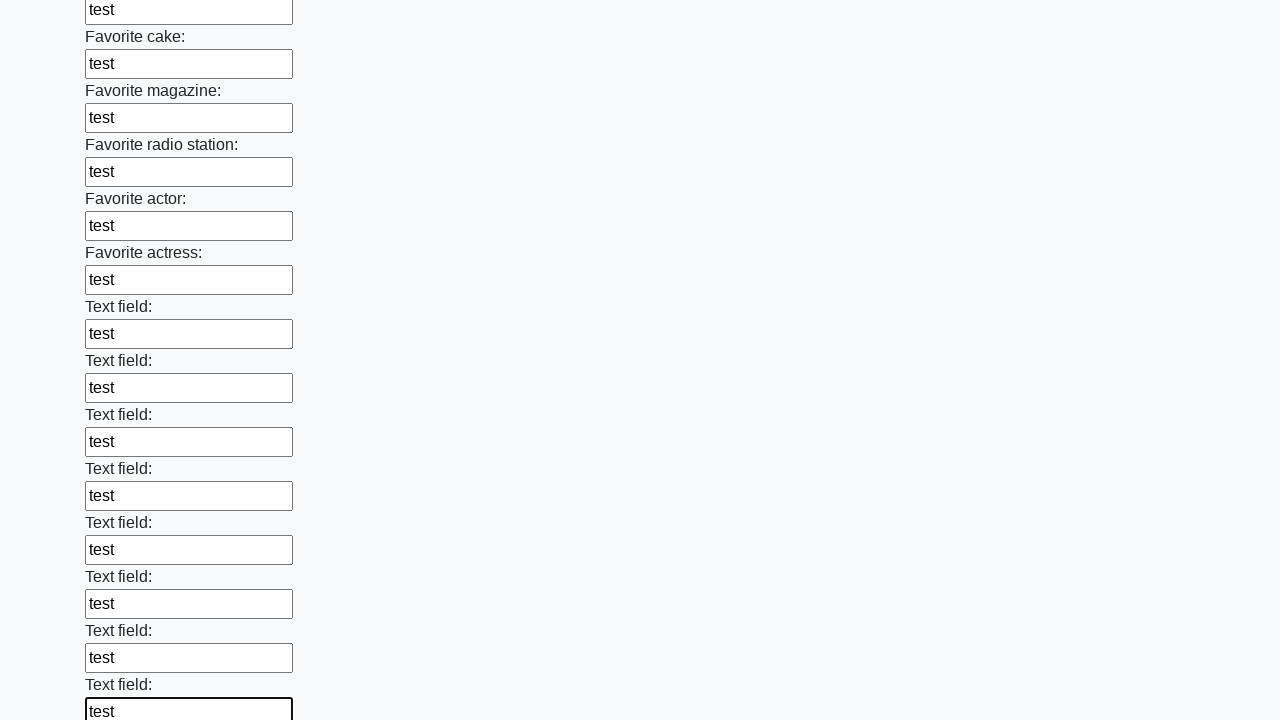

Filled input field with 'test' on input >> nth=34
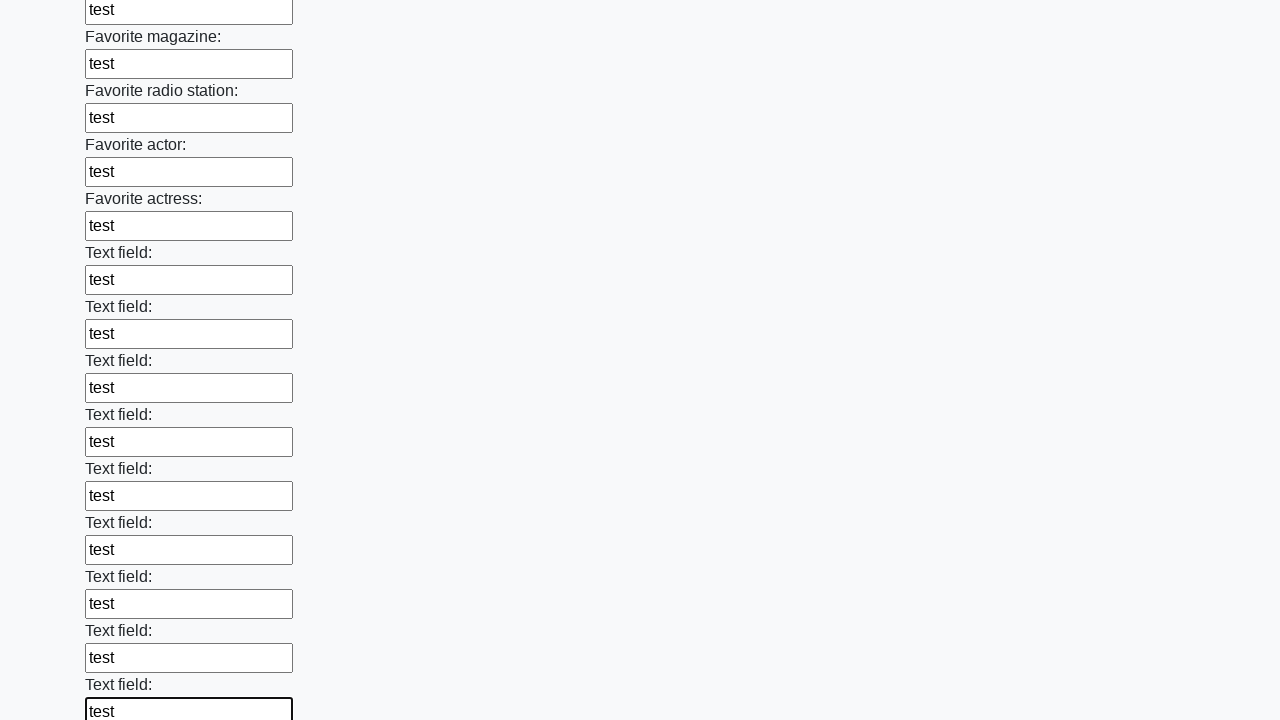

Filled input field with 'test' on input >> nth=35
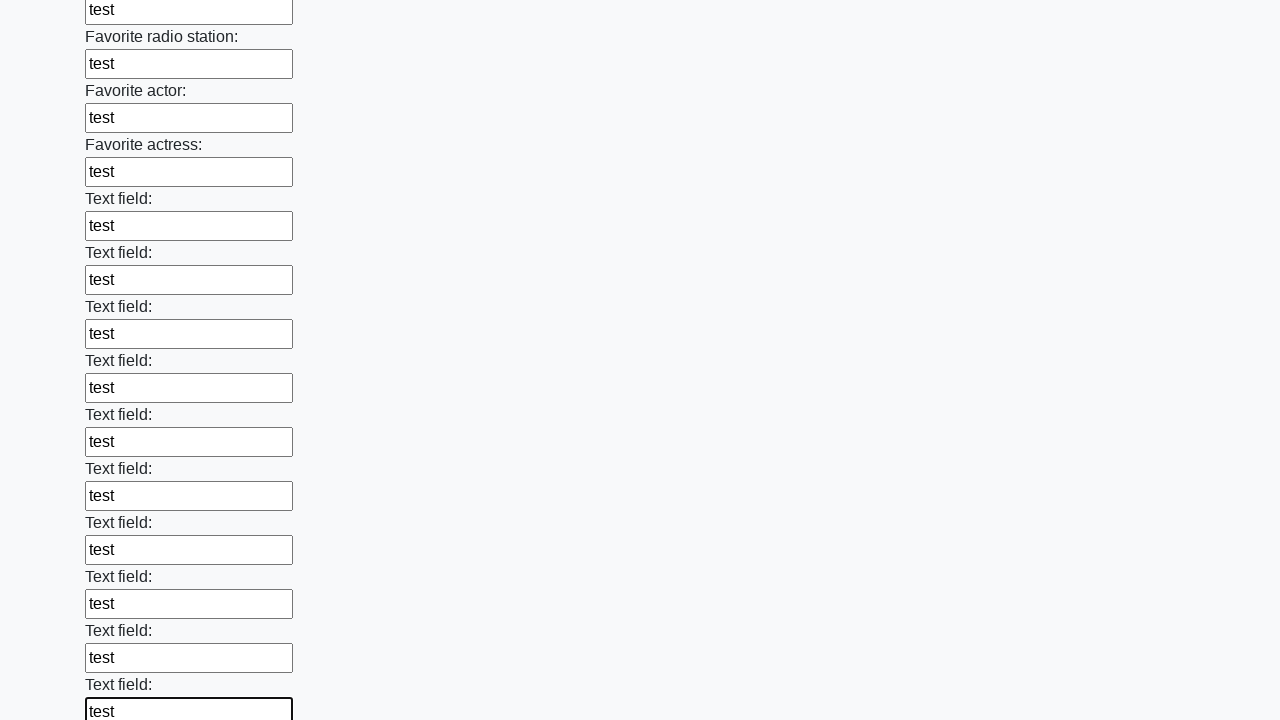

Filled input field with 'test' on input >> nth=36
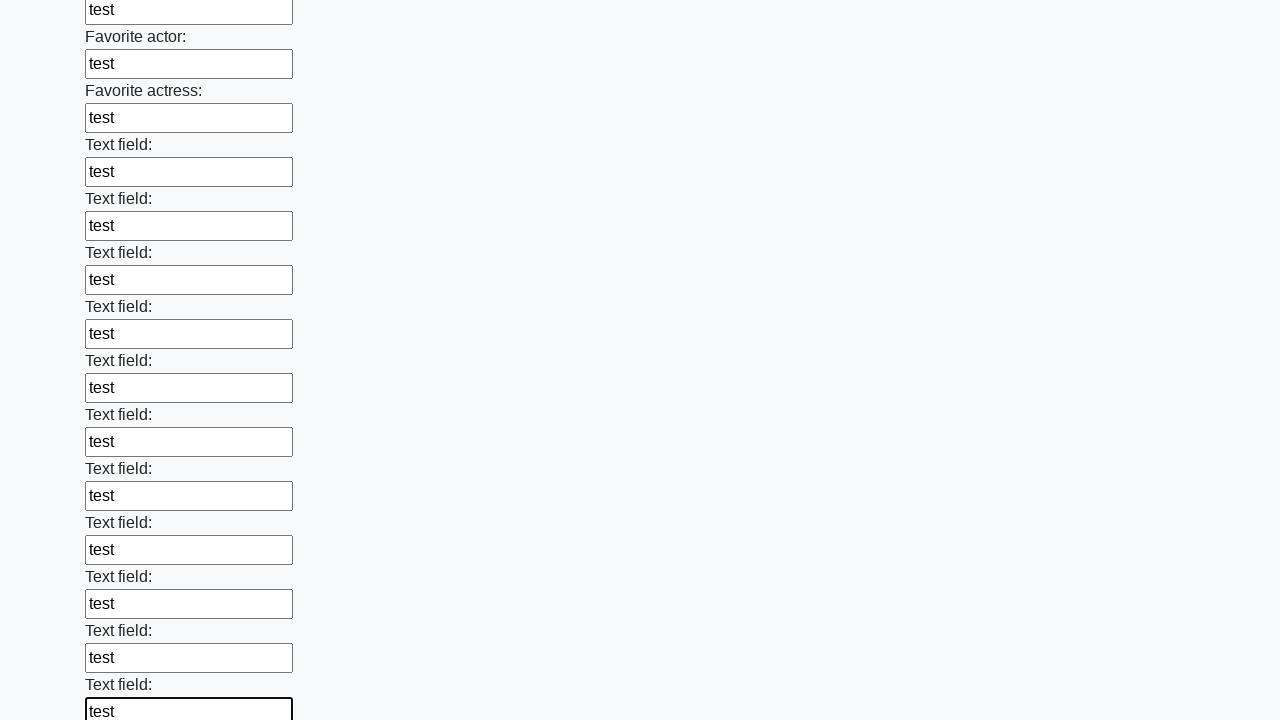

Filled input field with 'test' on input >> nth=37
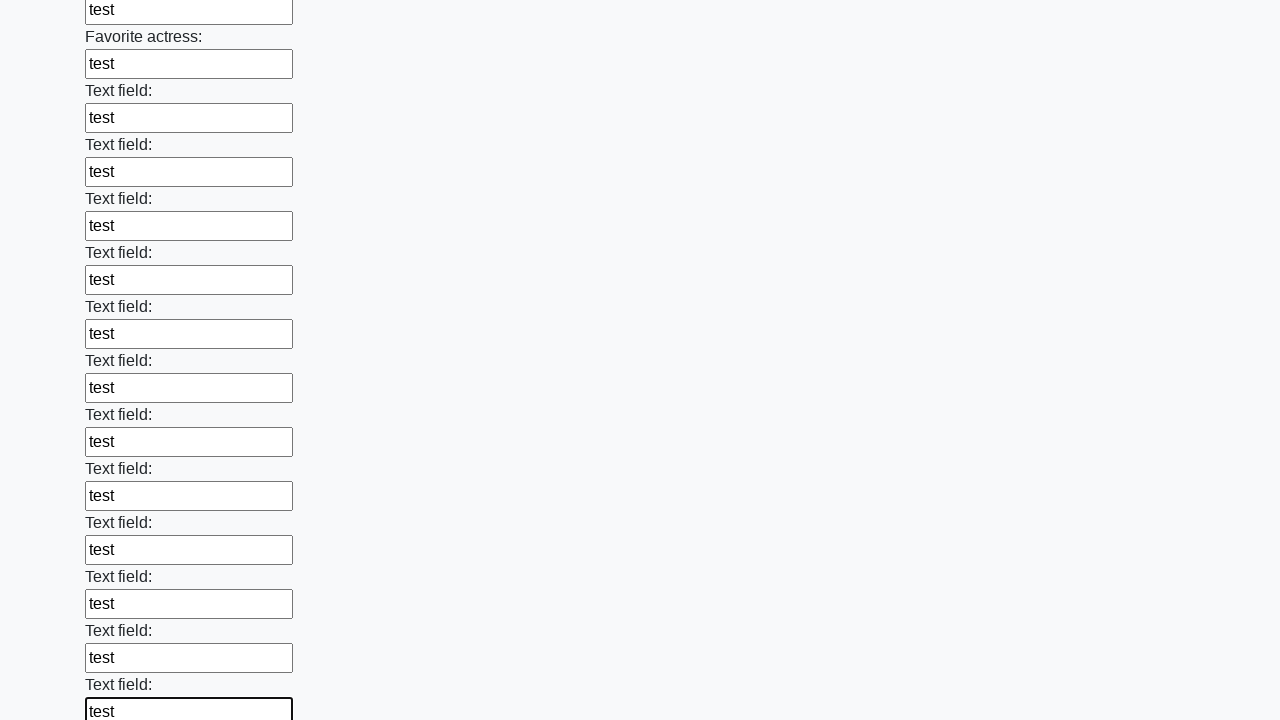

Filled input field with 'test' on input >> nth=38
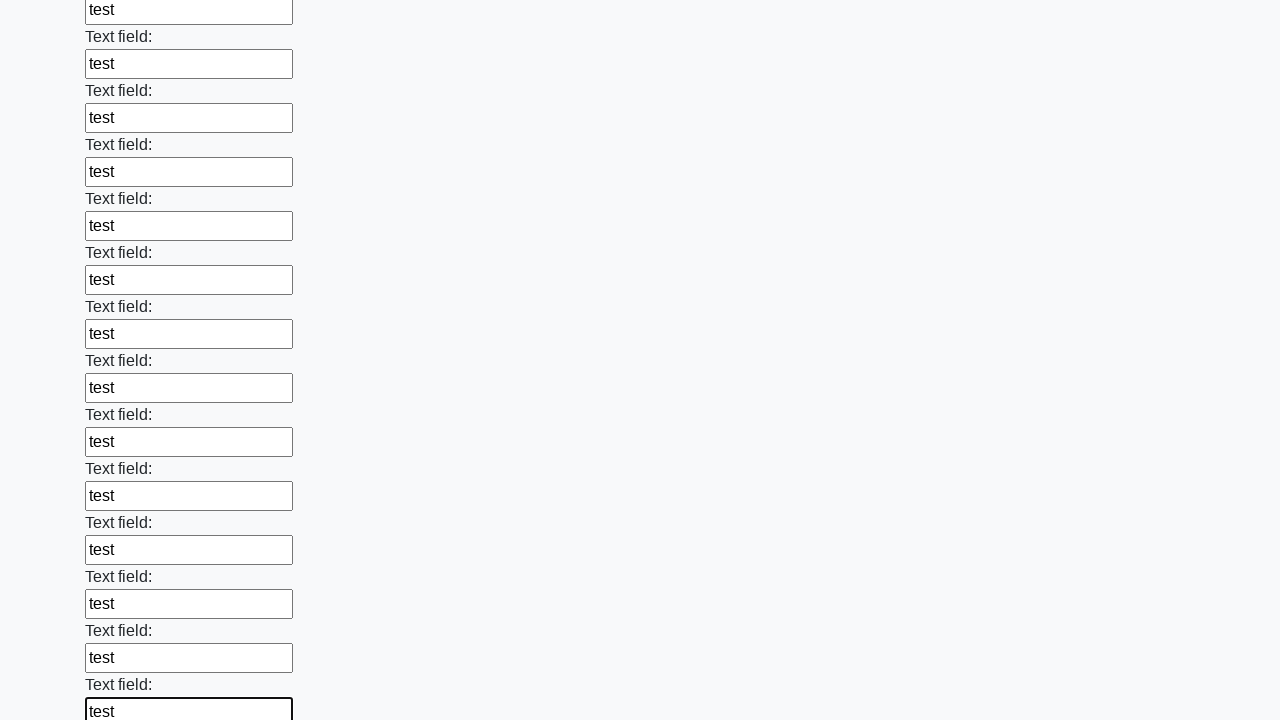

Filled input field with 'test' on input >> nth=39
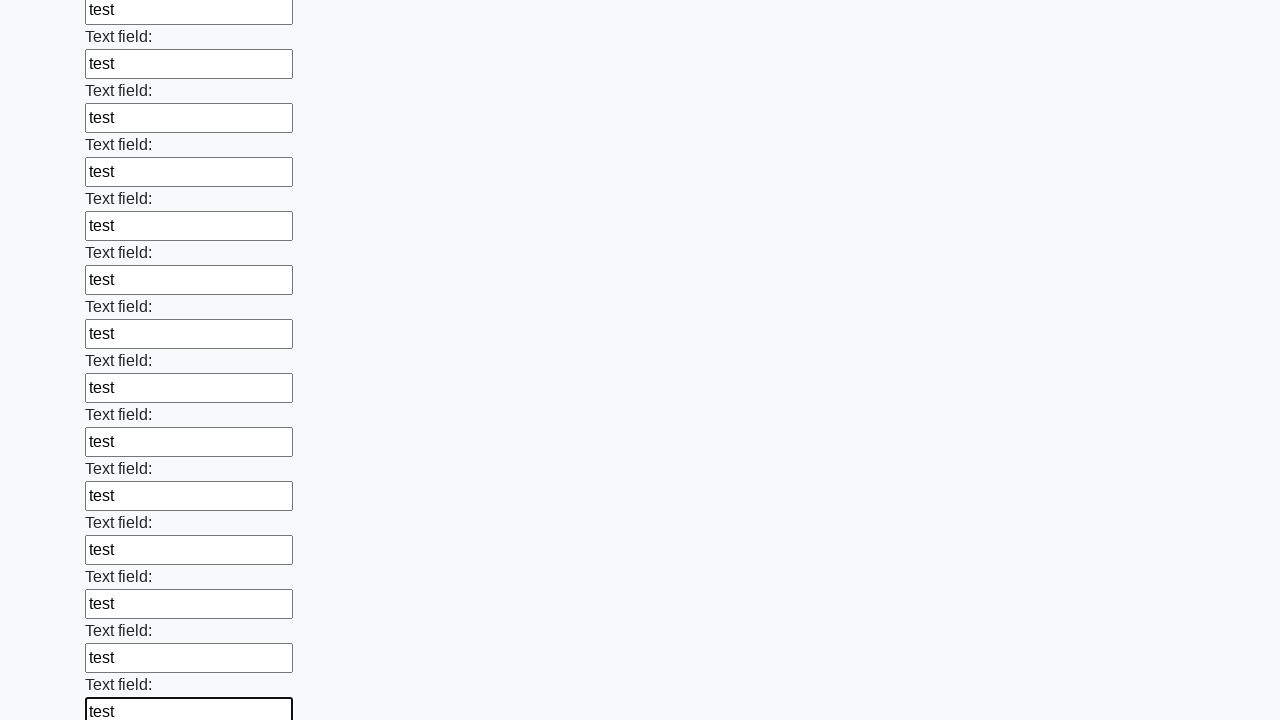

Filled input field with 'test' on input >> nth=40
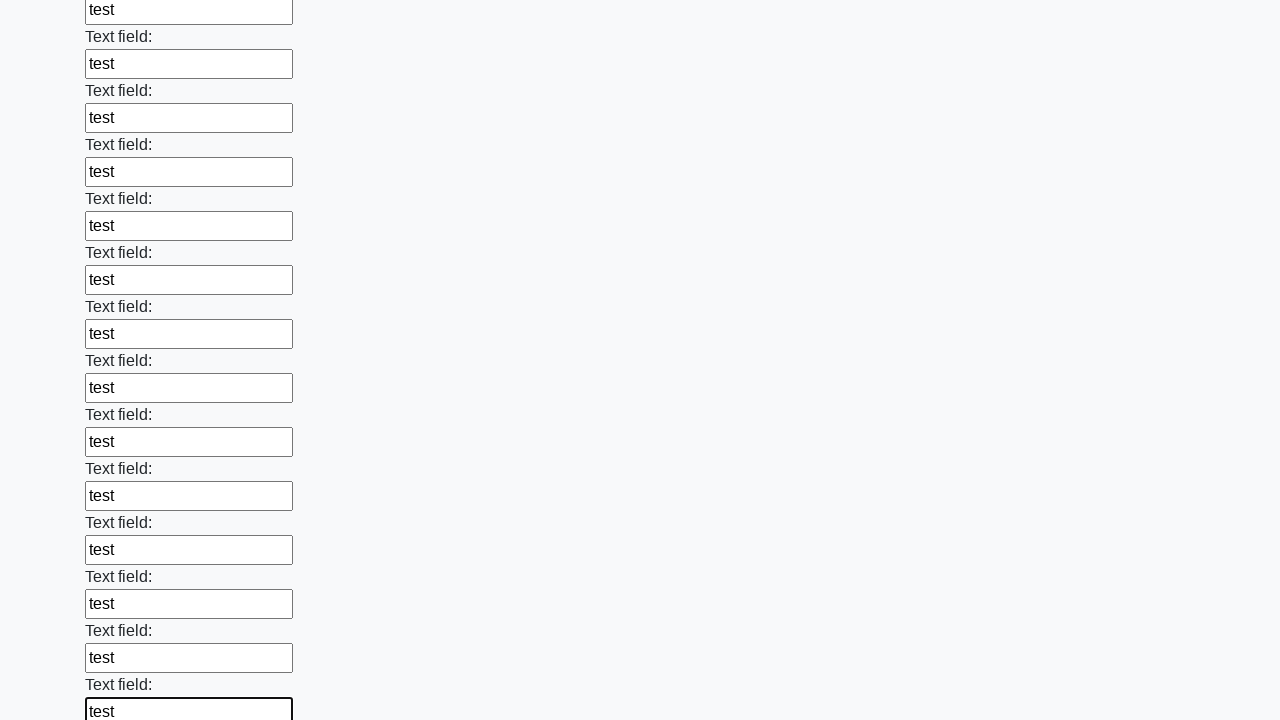

Filled input field with 'test' on input >> nth=41
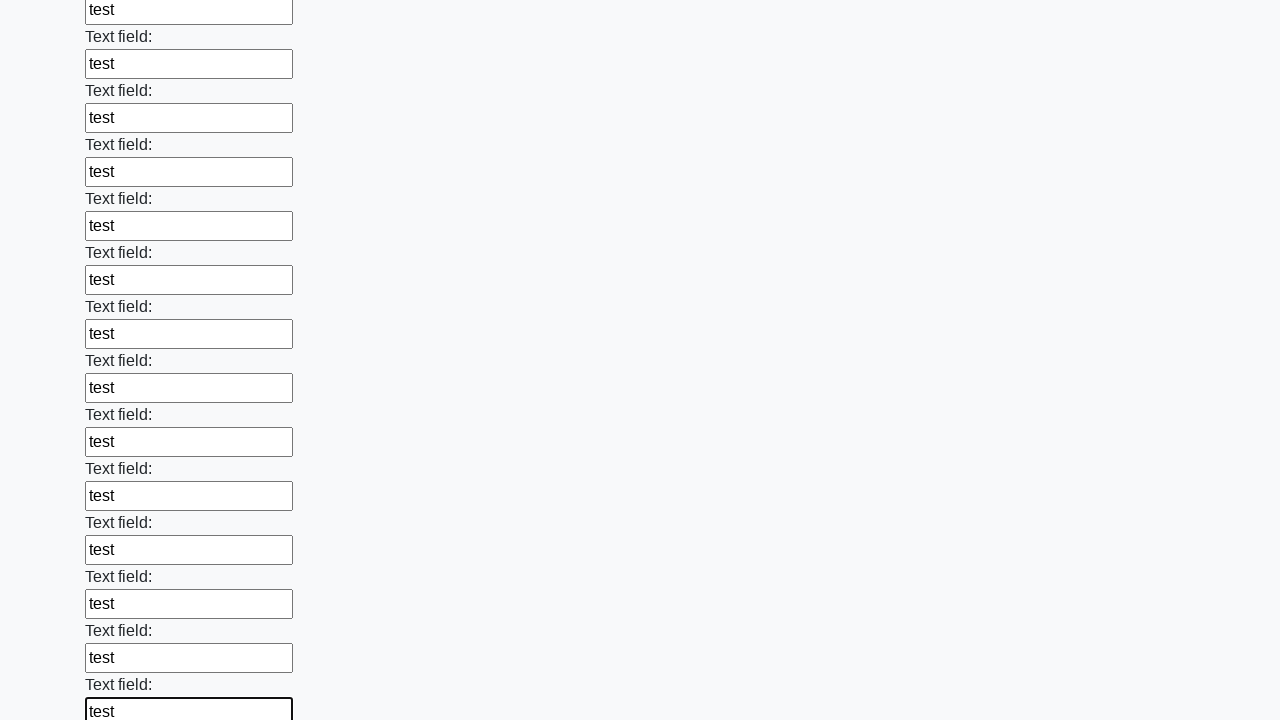

Filled input field with 'test' on input >> nth=42
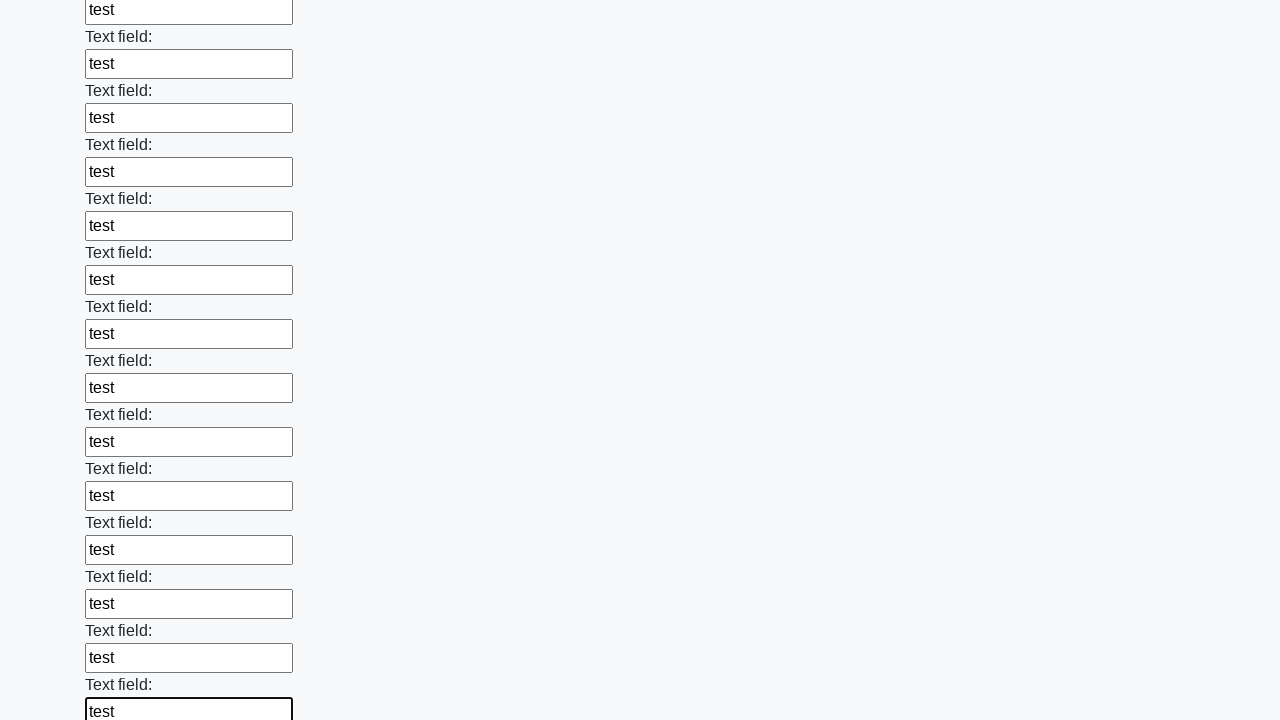

Filled input field with 'test' on input >> nth=43
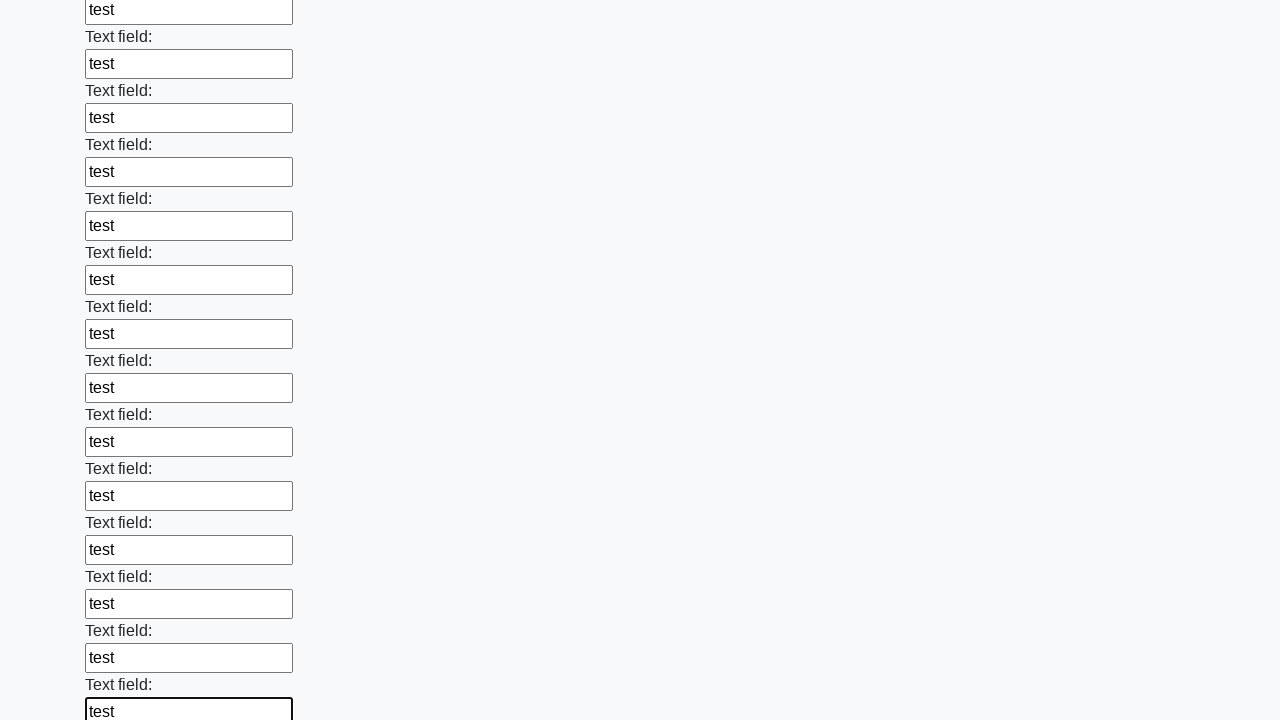

Filled input field with 'test' on input >> nth=44
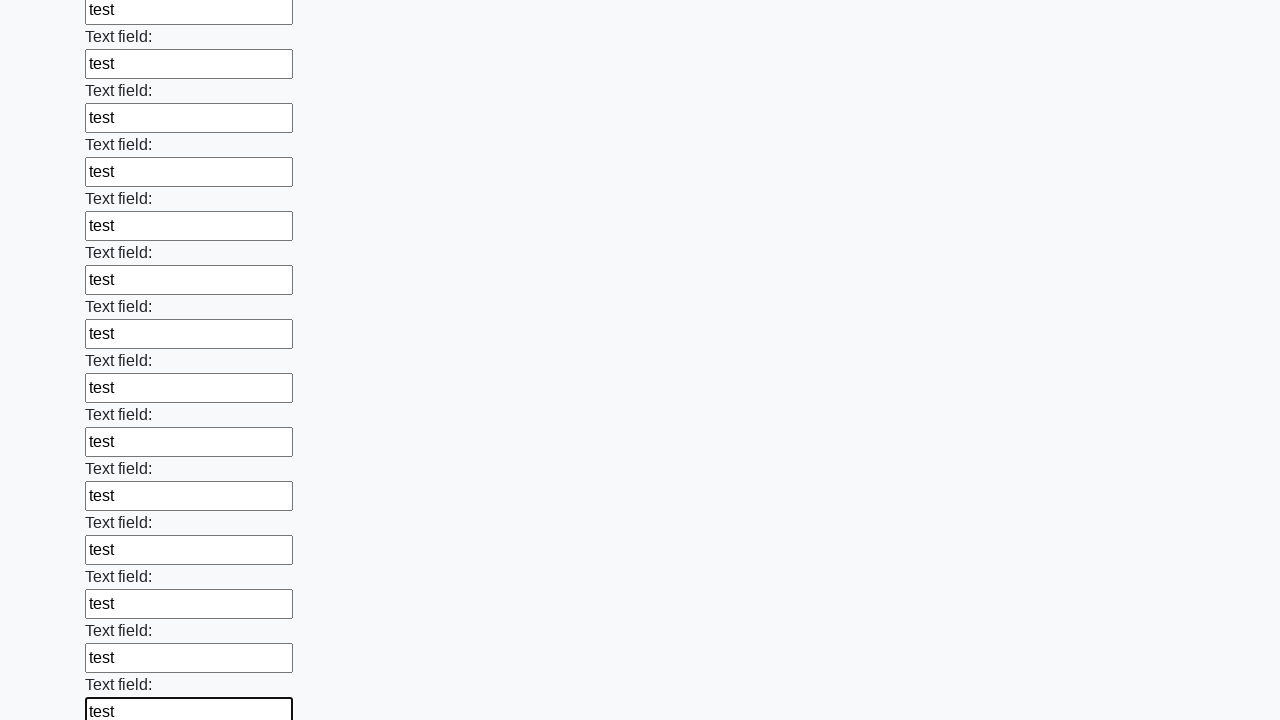

Filled input field with 'test' on input >> nth=45
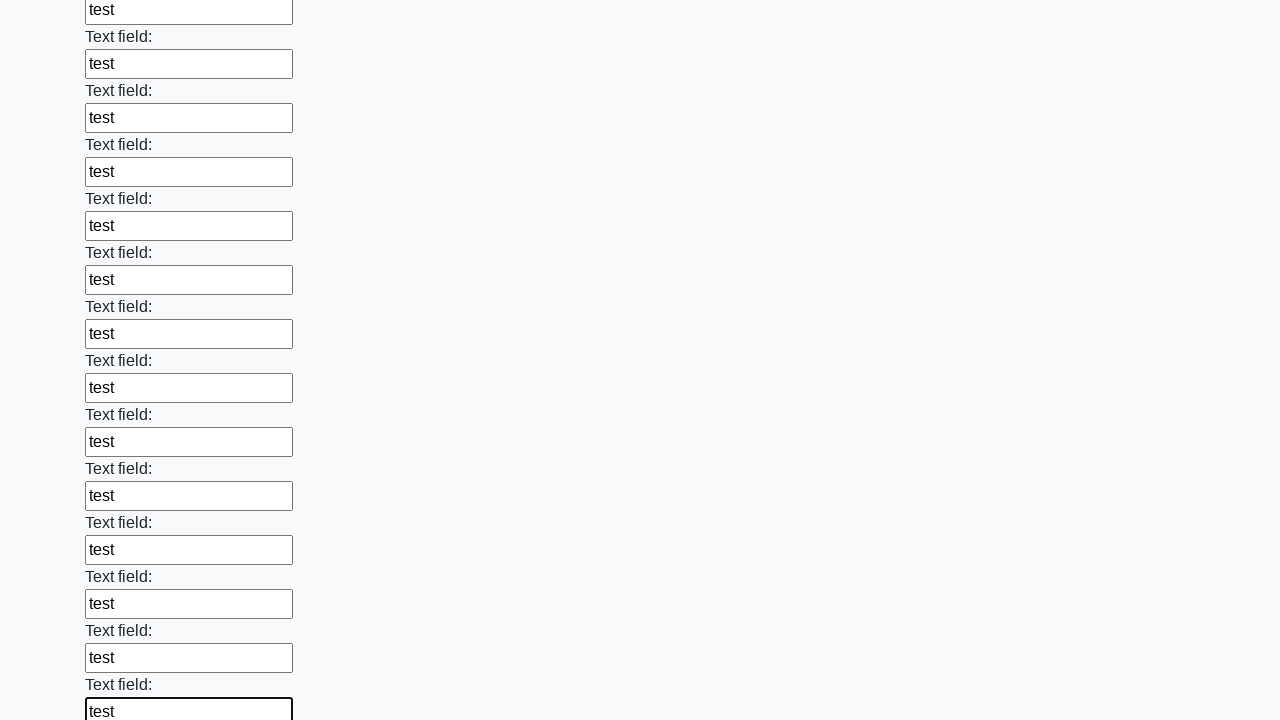

Filled input field with 'test' on input >> nth=46
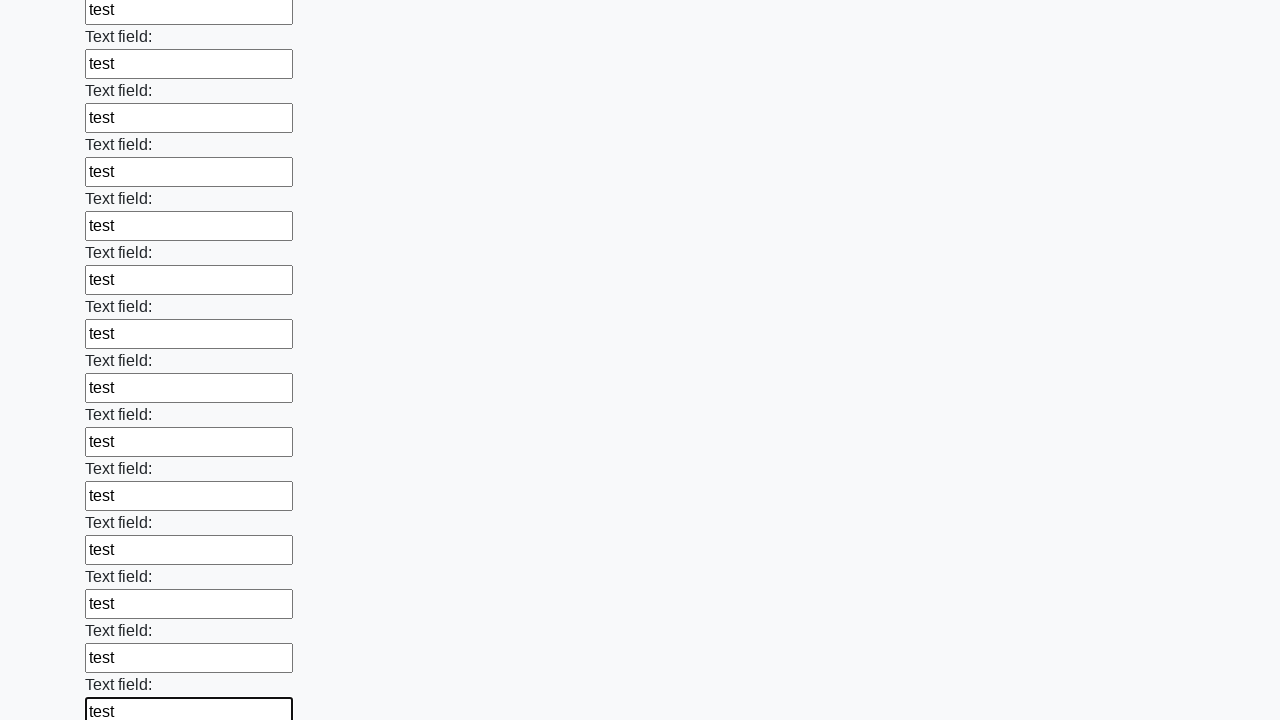

Filled input field with 'test' on input >> nth=47
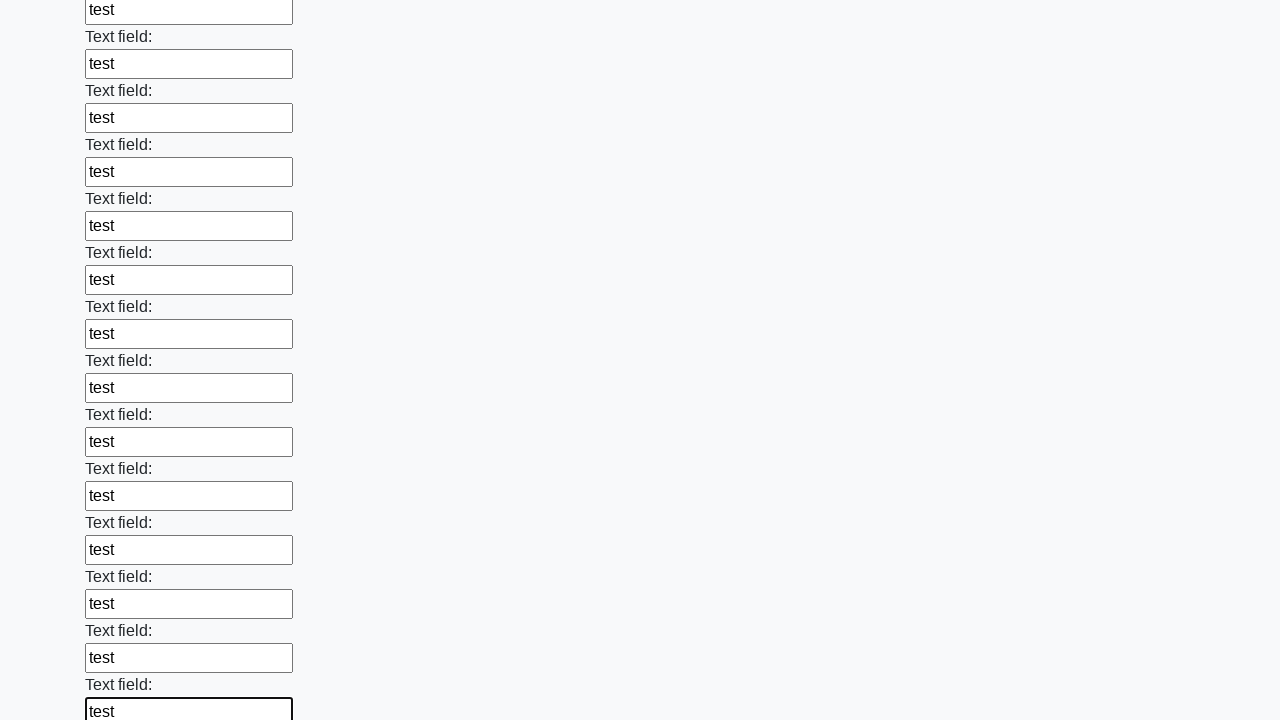

Filled input field with 'test' on input >> nth=48
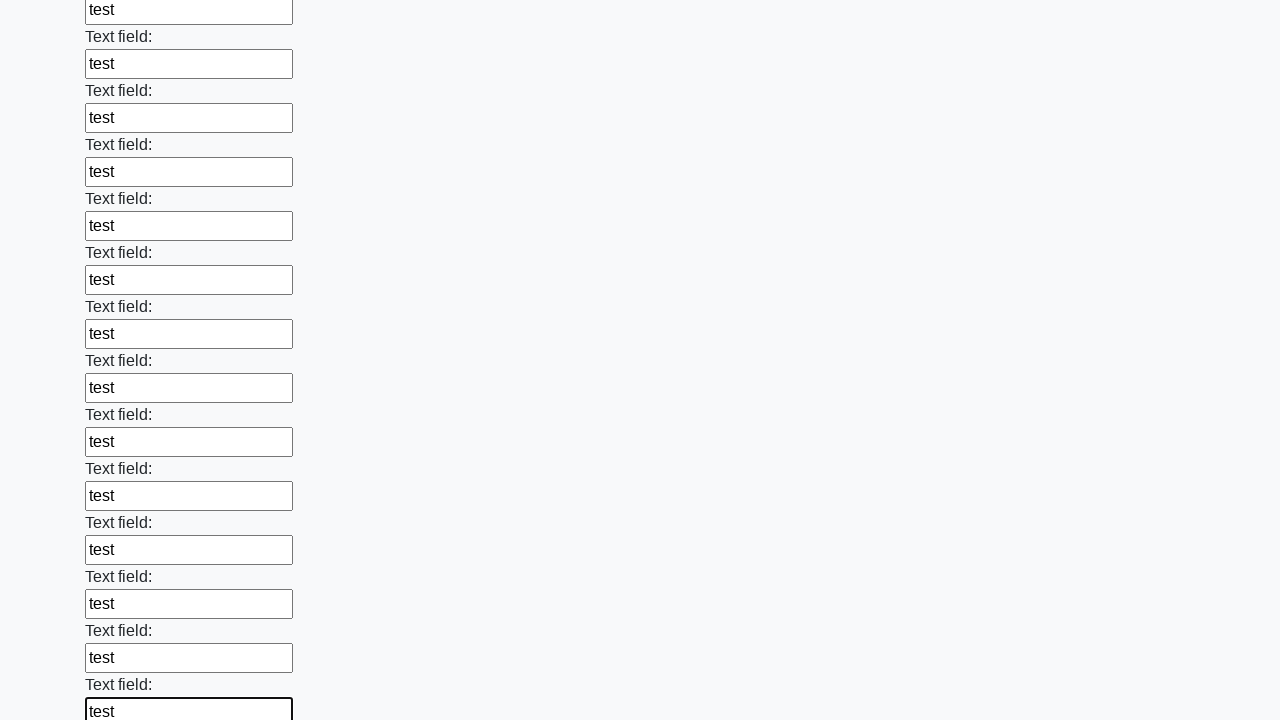

Filled input field with 'test' on input >> nth=49
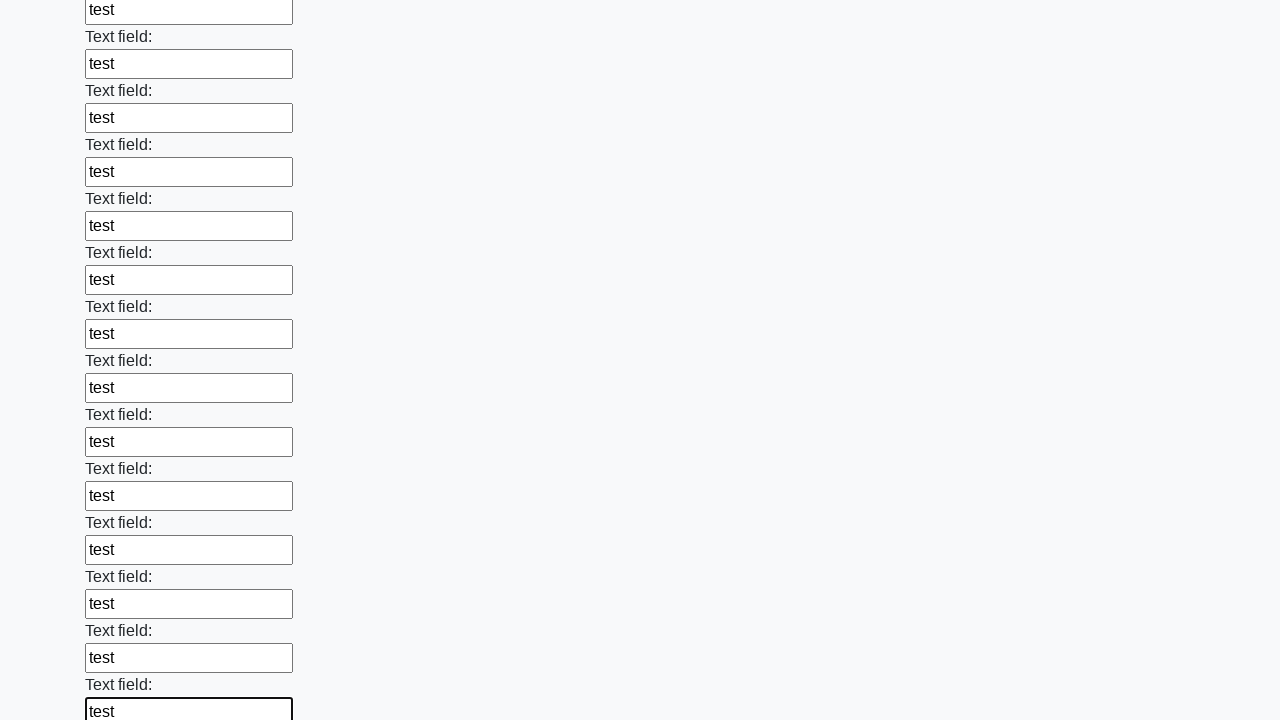

Filled input field with 'test' on input >> nth=50
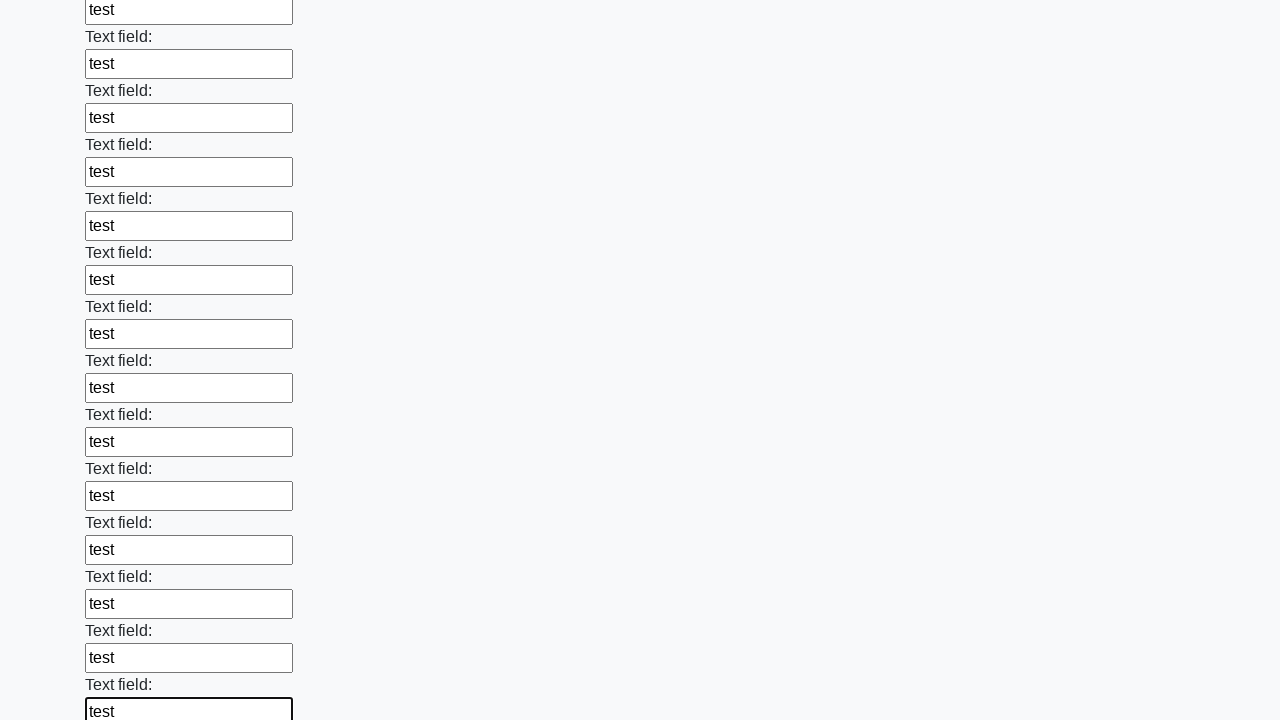

Filled input field with 'test' on input >> nth=51
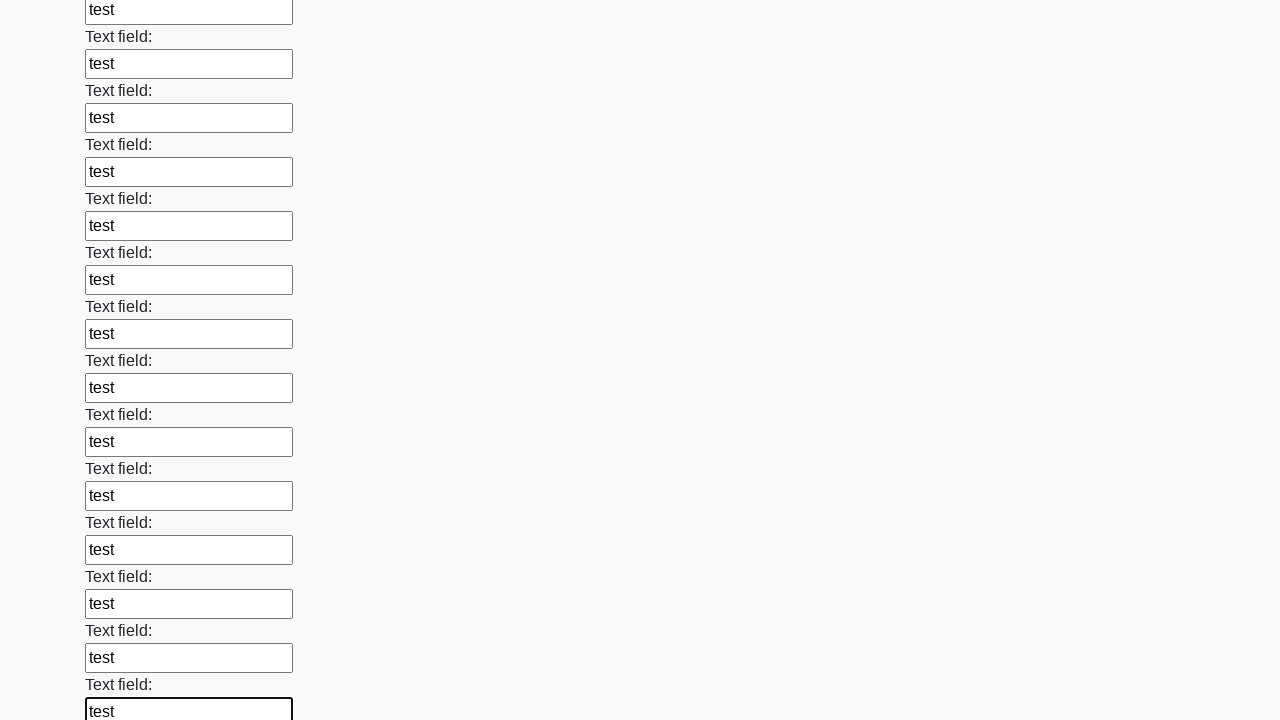

Filled input field with 'test' on input >> nth=52
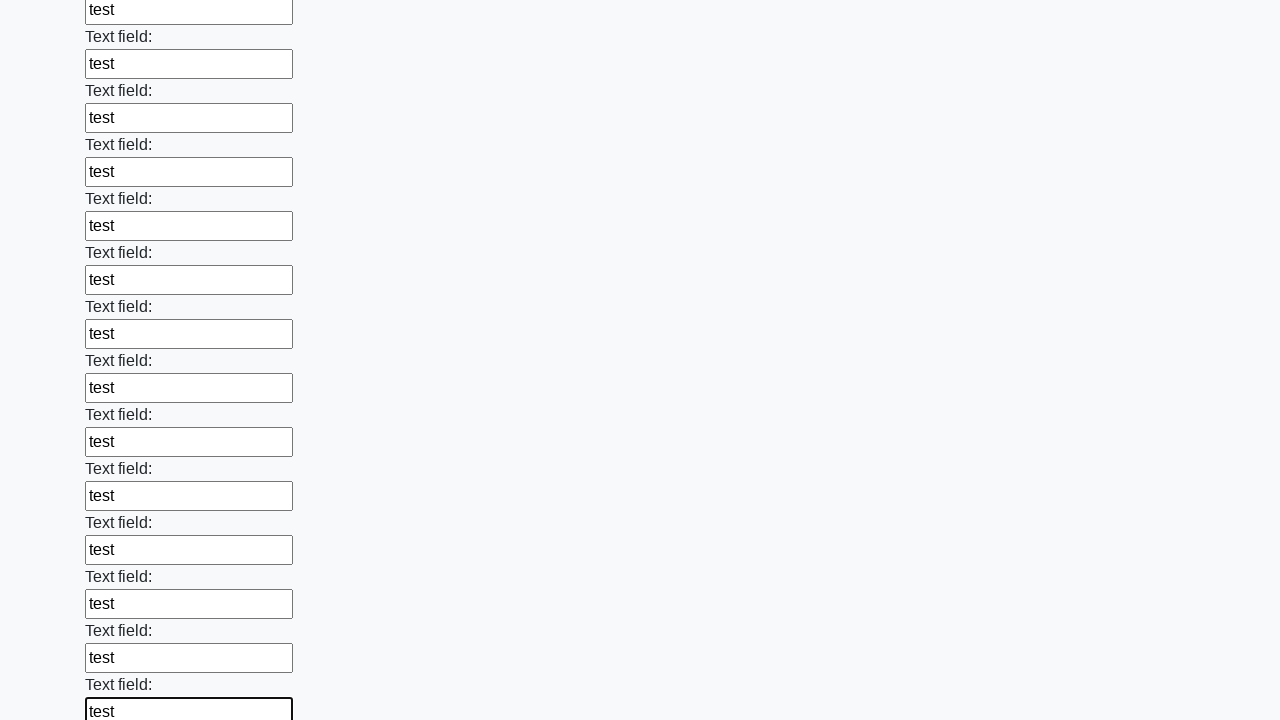

Filled input field with 'test' on input >> nth=53
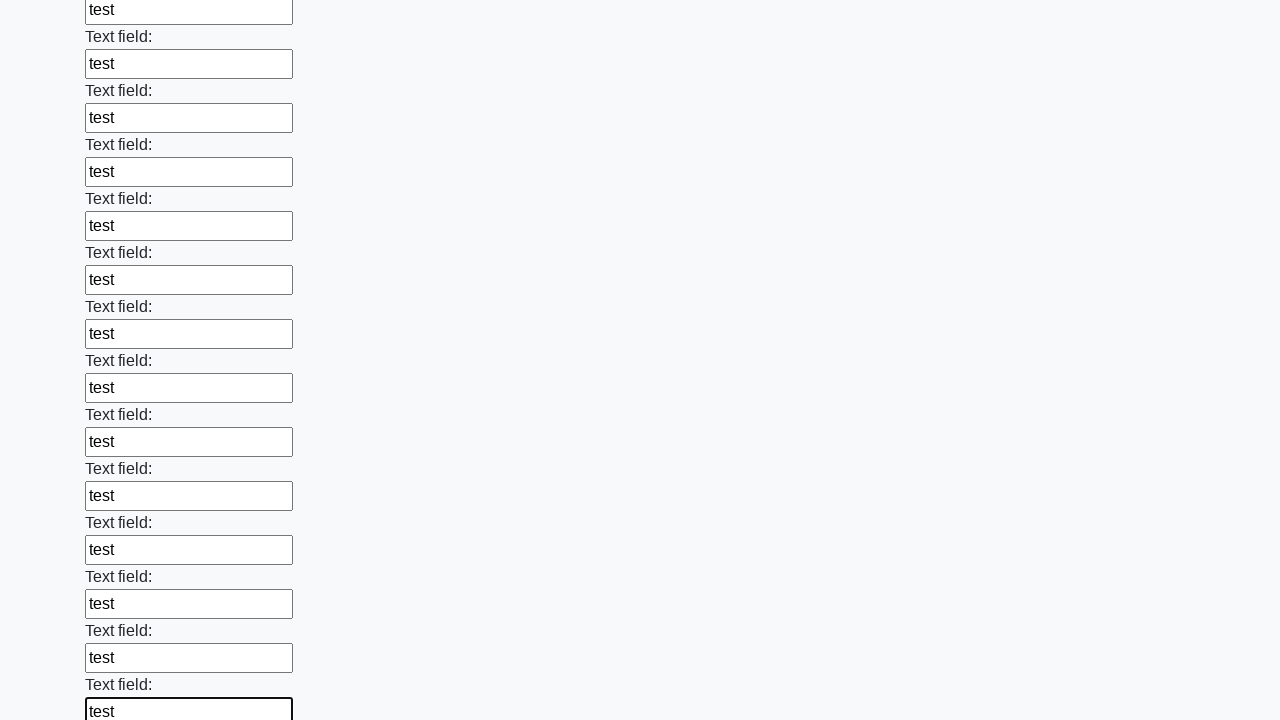

Filled input field with 'test' on input >> nth=54
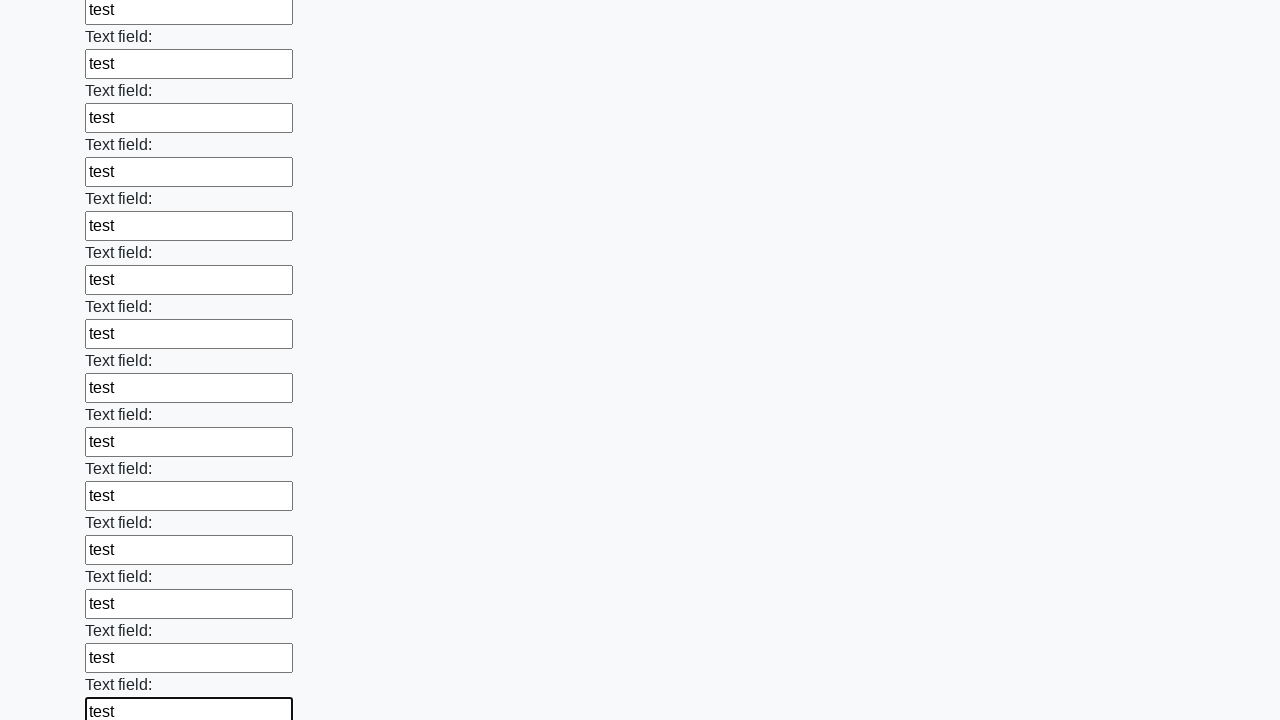

Filled input field with 'test' on input >> nth=55
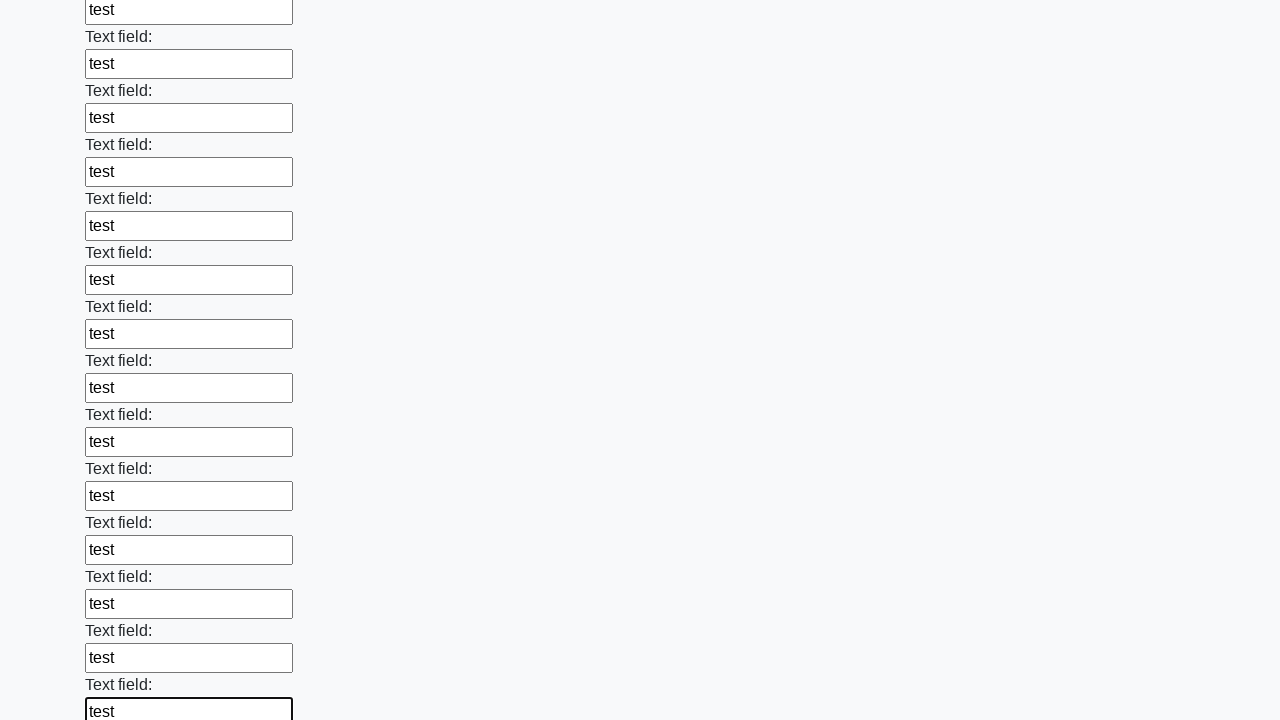

Filled input field with 'test' on input >> nth=56
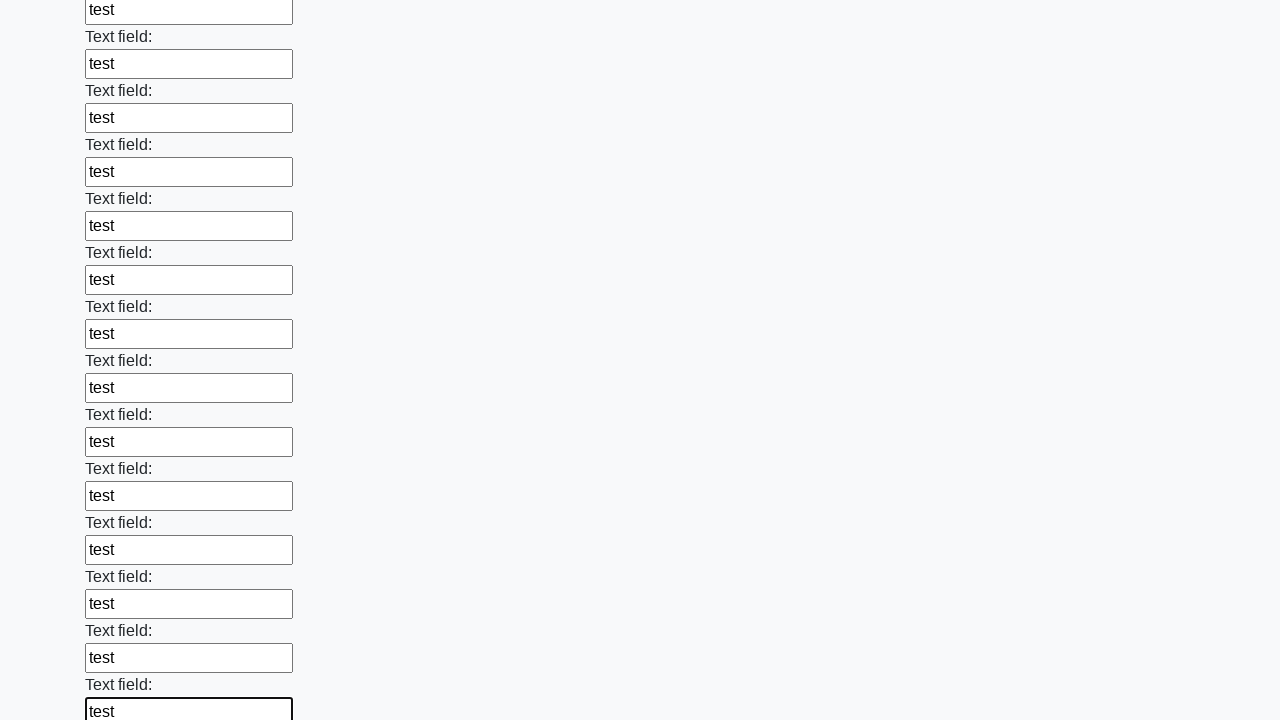

Filled input field with 'test' on input >> nth=57
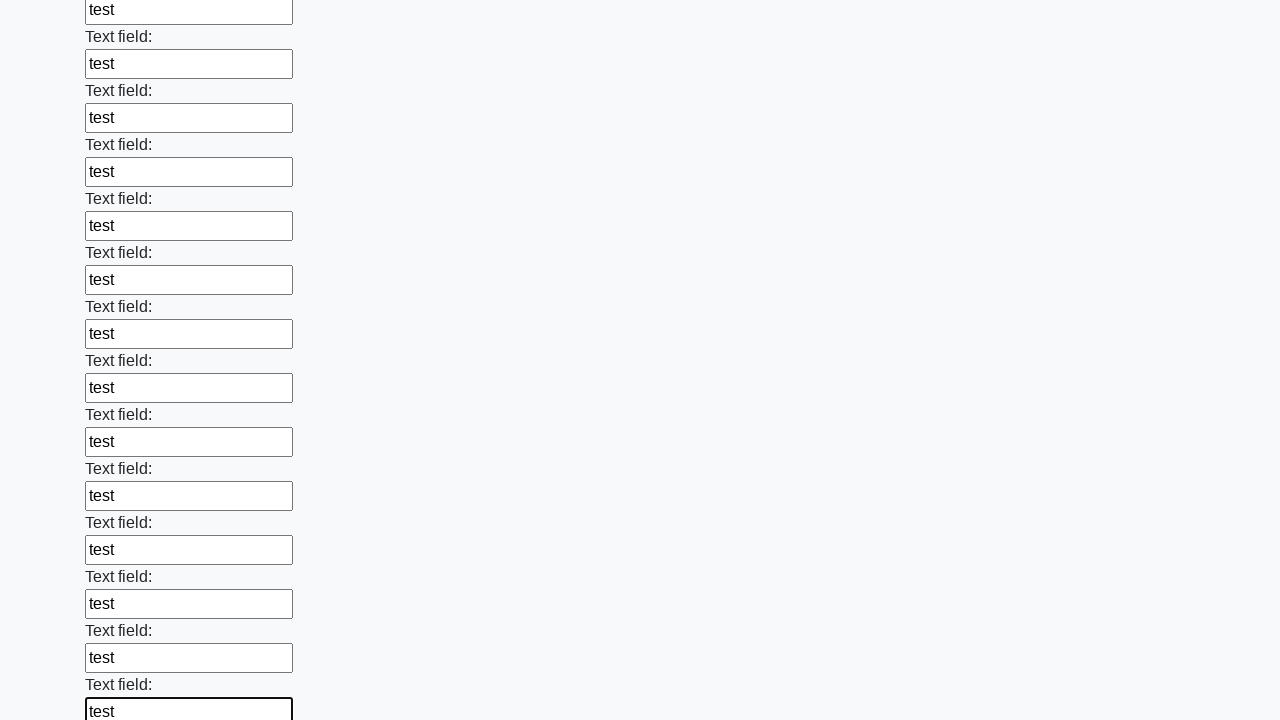

Filled input field with 'test' on input >> nth=58
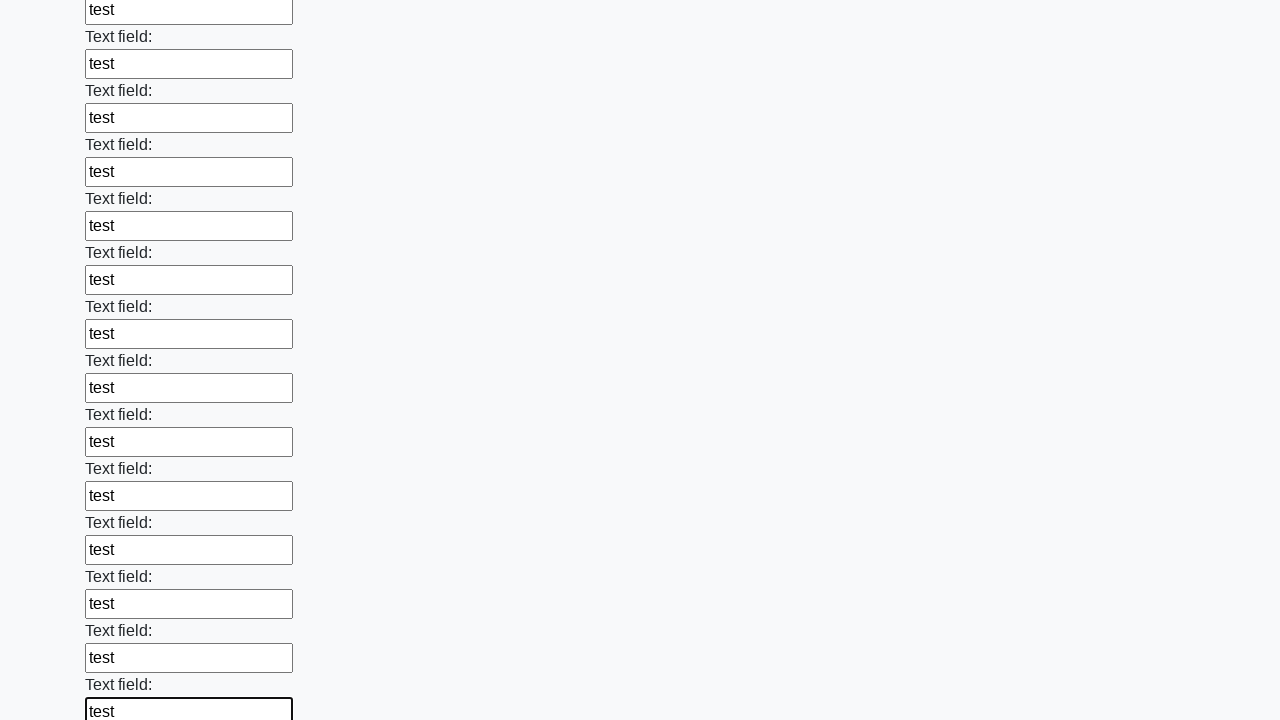

Filled input field with 'test' on input >> nth=59
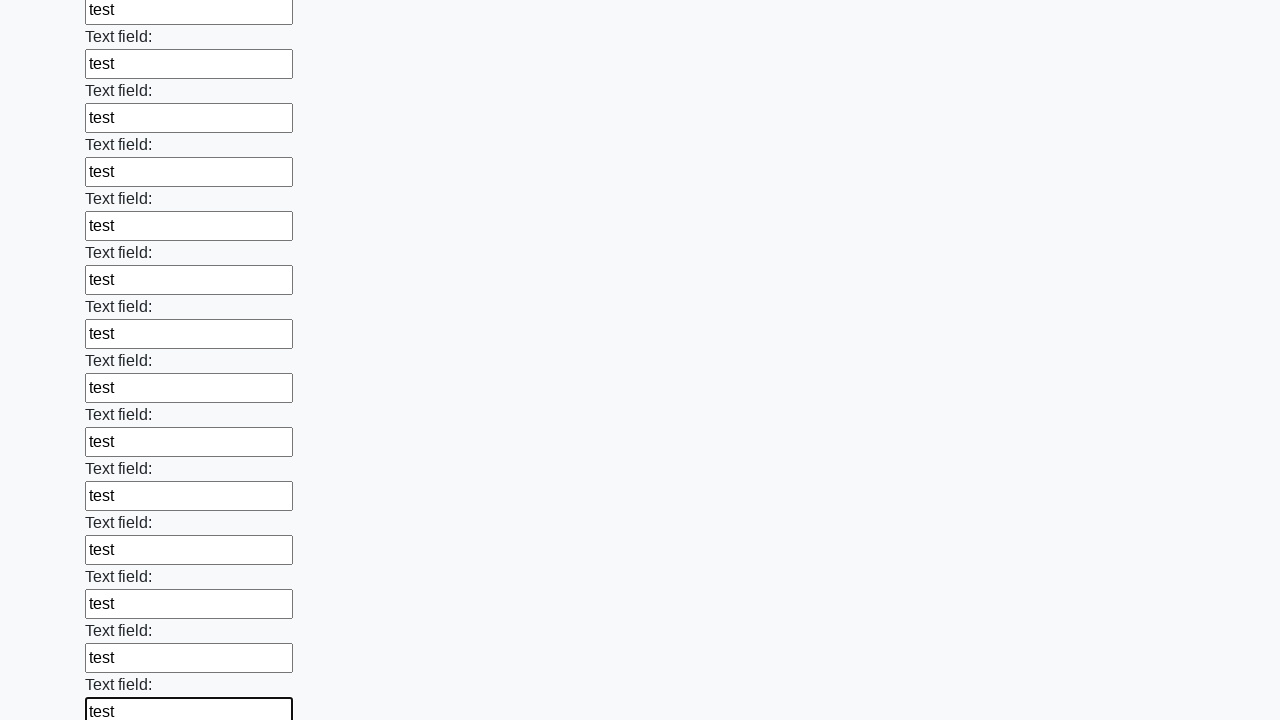

Filled input field with 'test' on input >> nth=60
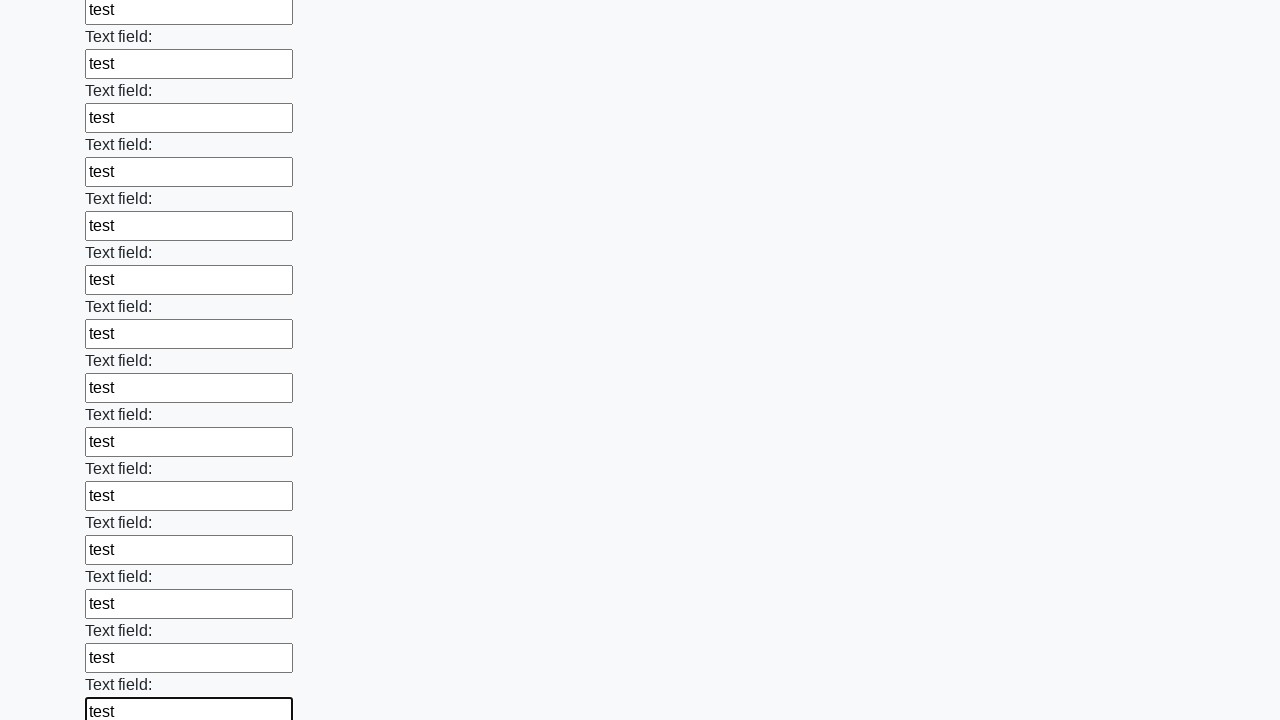

Filled input field with 'test' on input >> nth=61
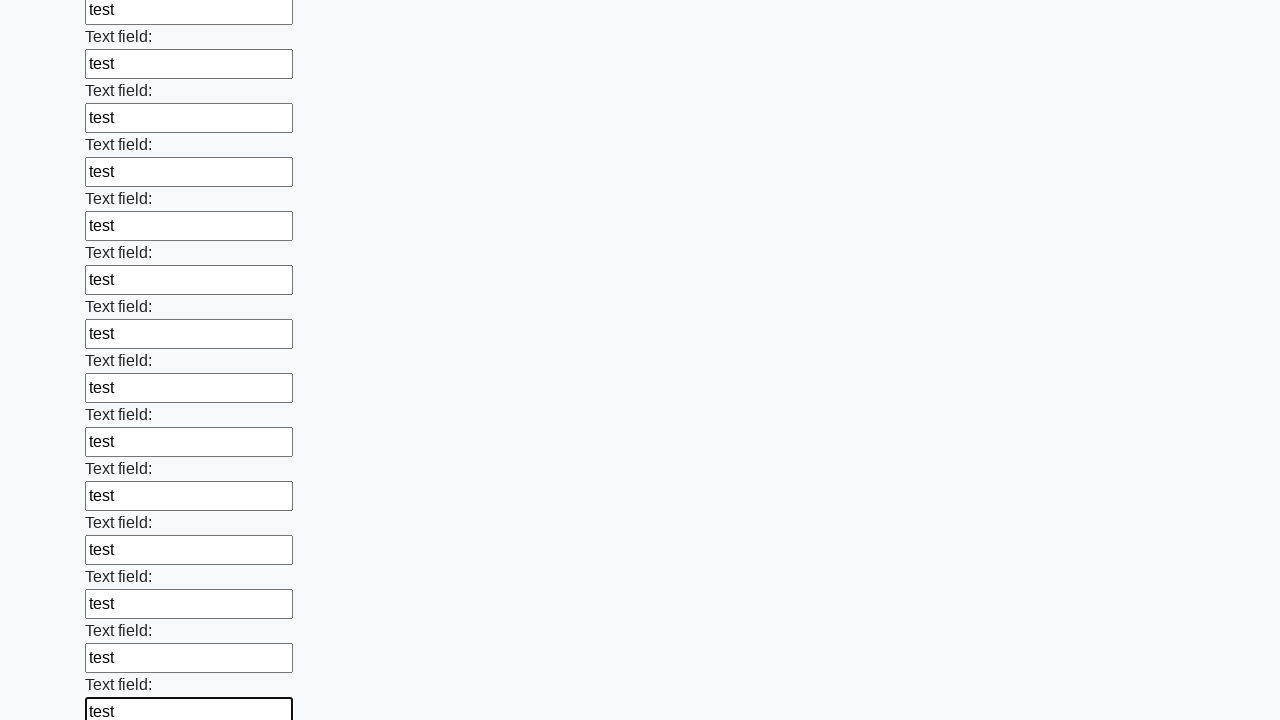

Filled input field with 'test' on input >> nth=62
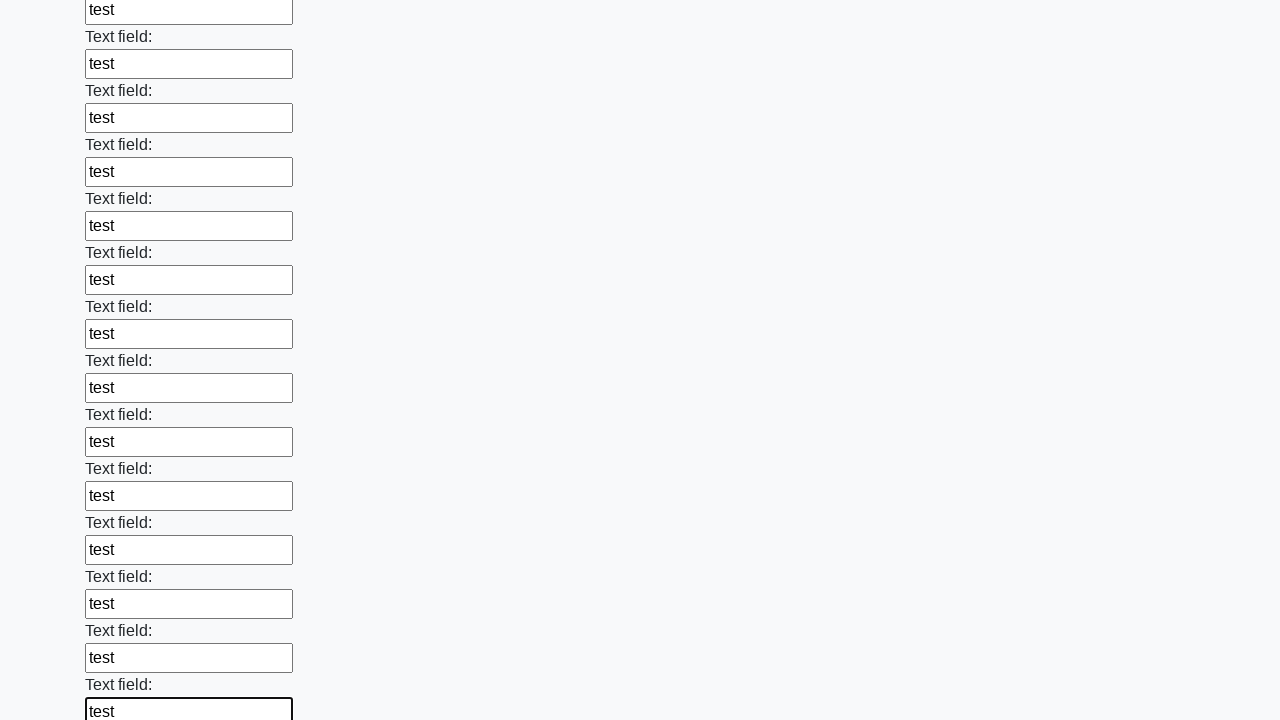

Filled input field with 'test' on input >> nth=63
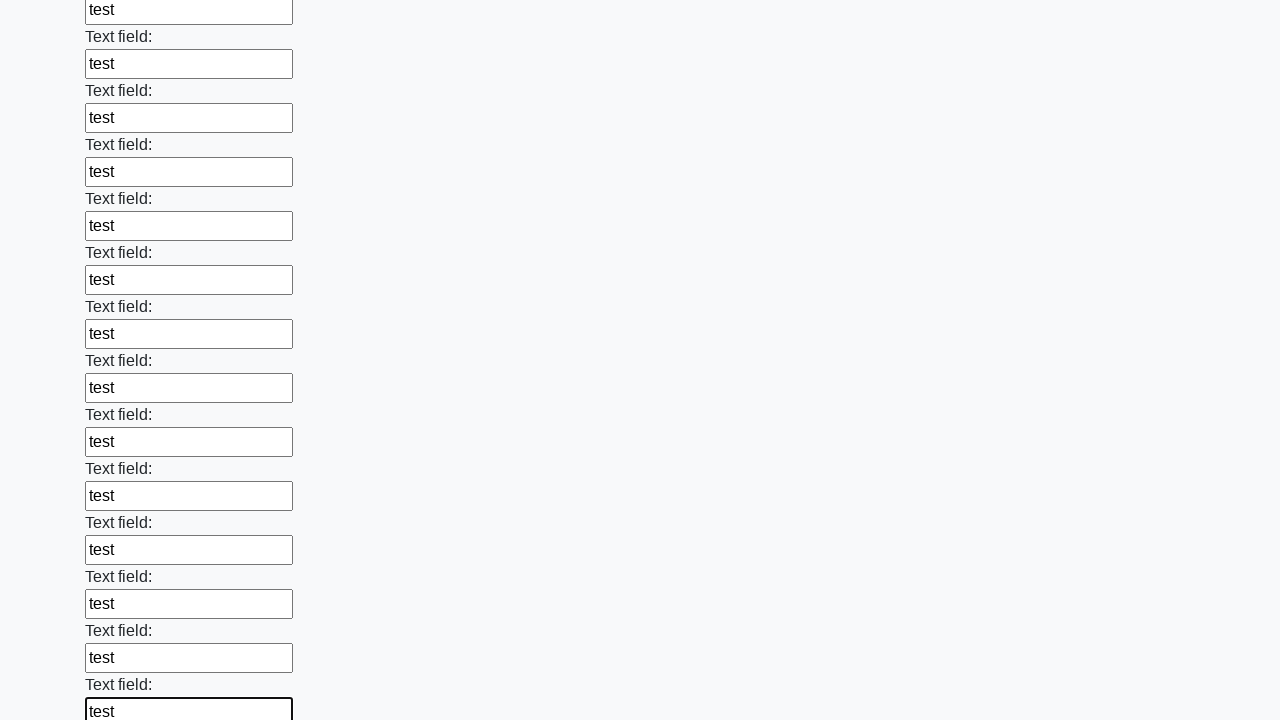

Filled input field with 'test' on input >> nth=64
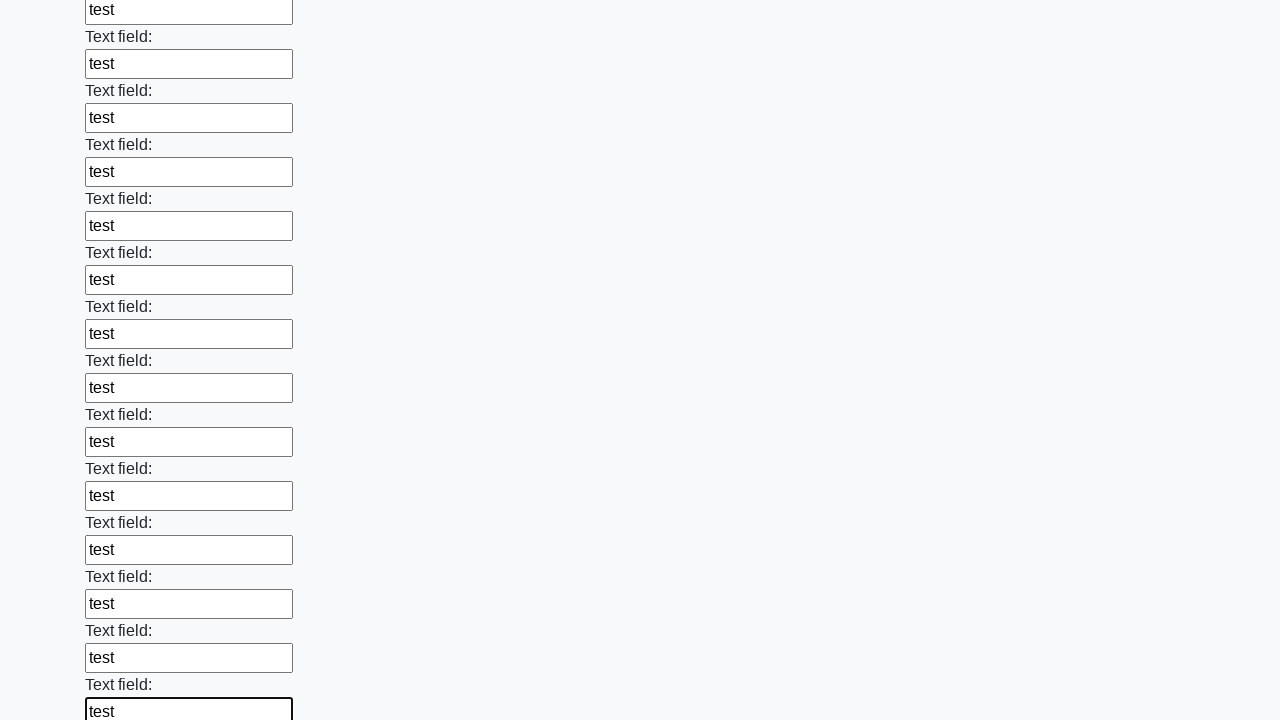

Filled input field with 'test' on input >> nth=65
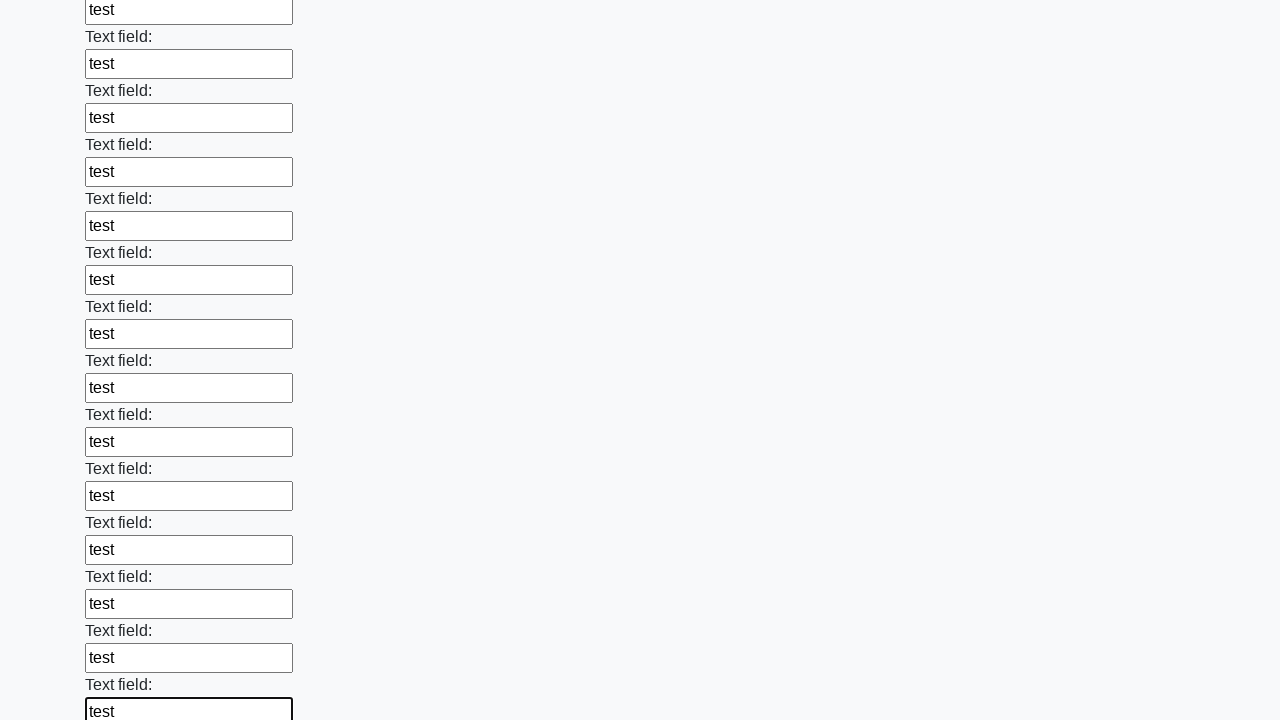

Filled input field with 'test' on input >> nth=66
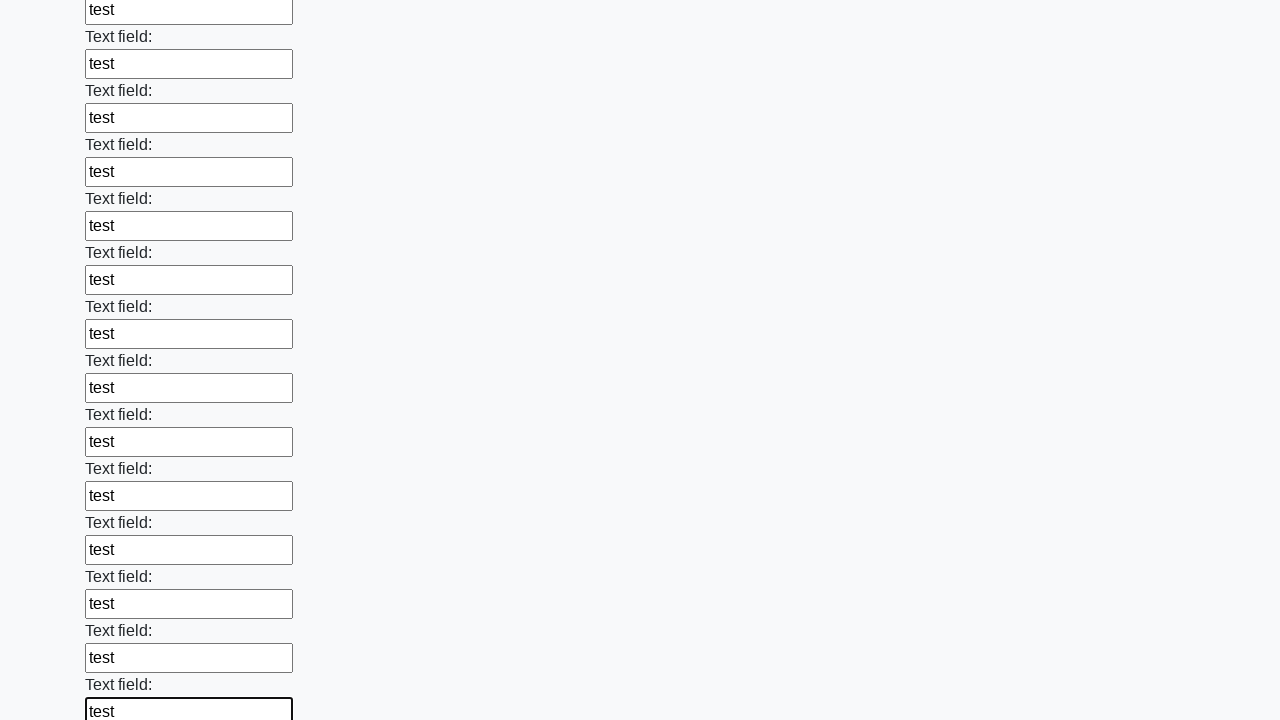

Filled input field with 'test' on input >> nth=67
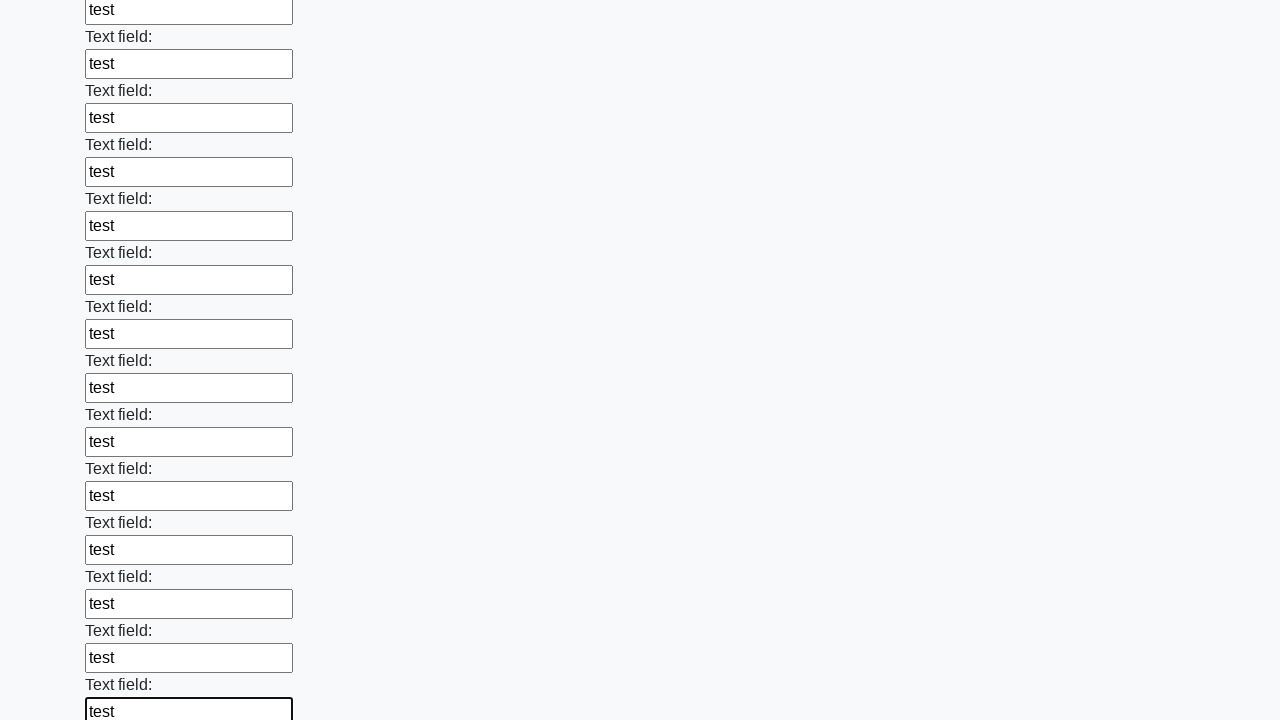

Filled input field with 'test' on input >> nth=68
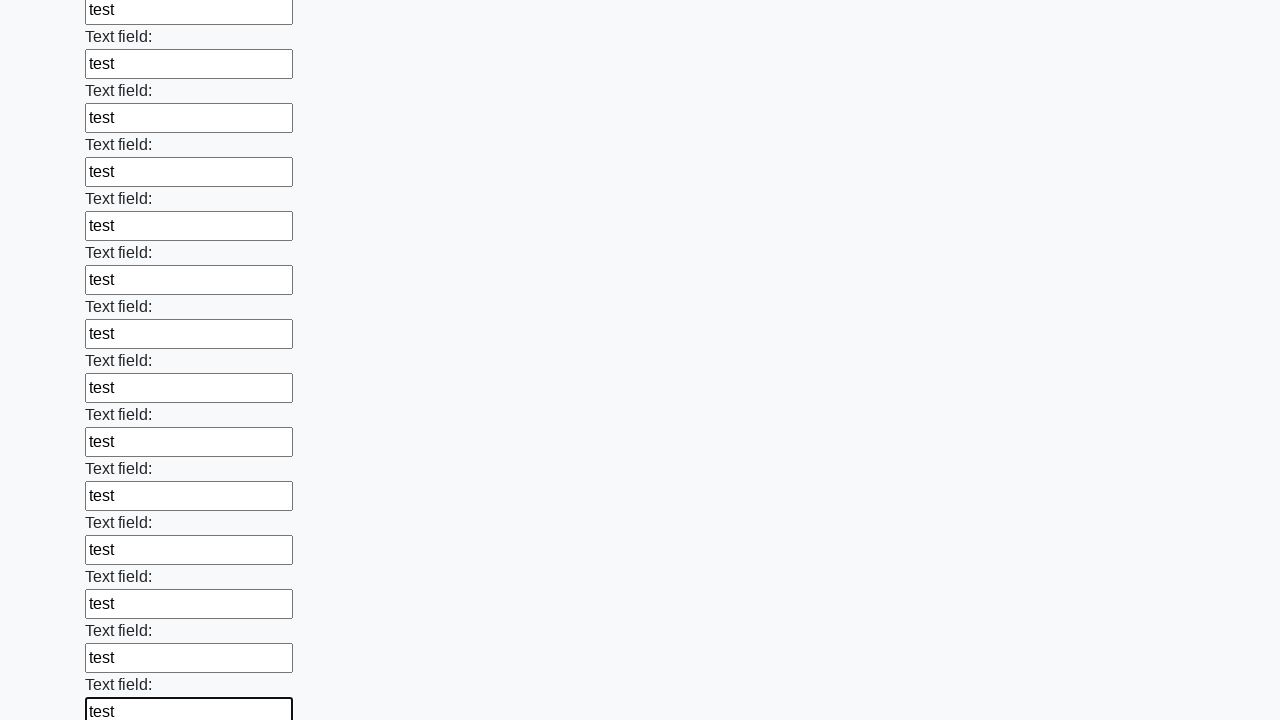

Filled input field with 'test' on input >> nth=69
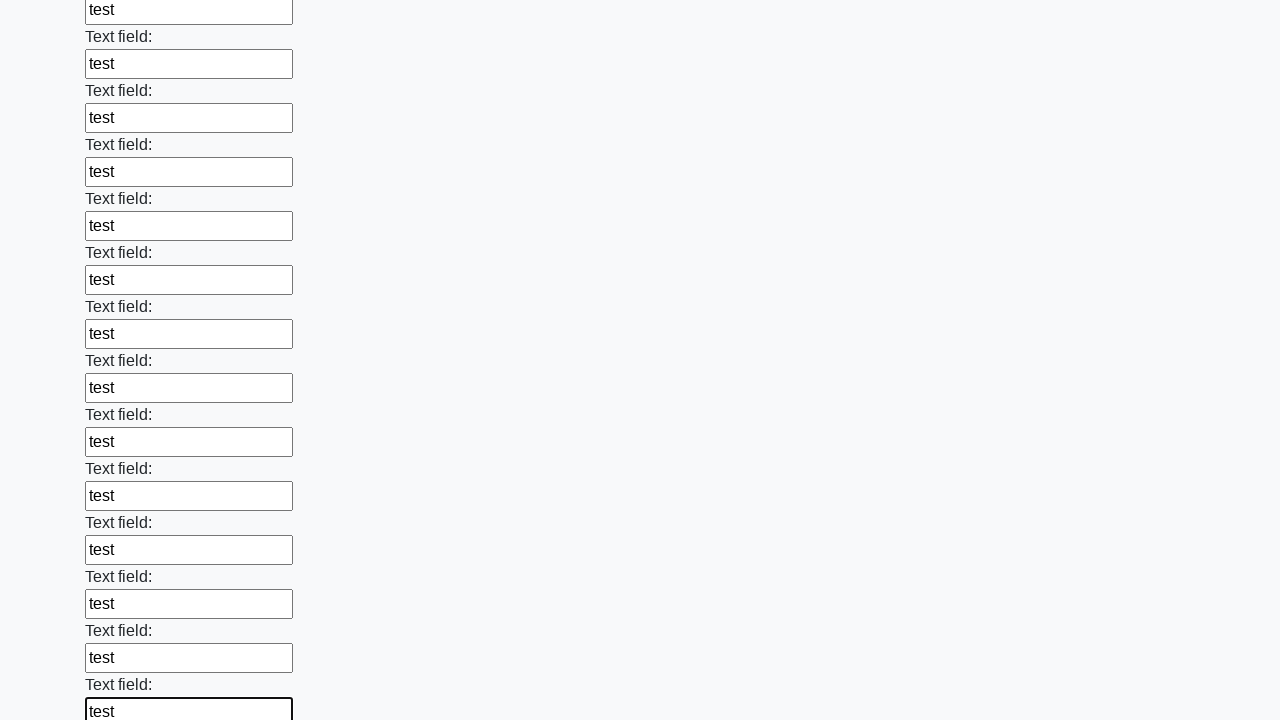

Filled input field with 'test' on input >> nth=70
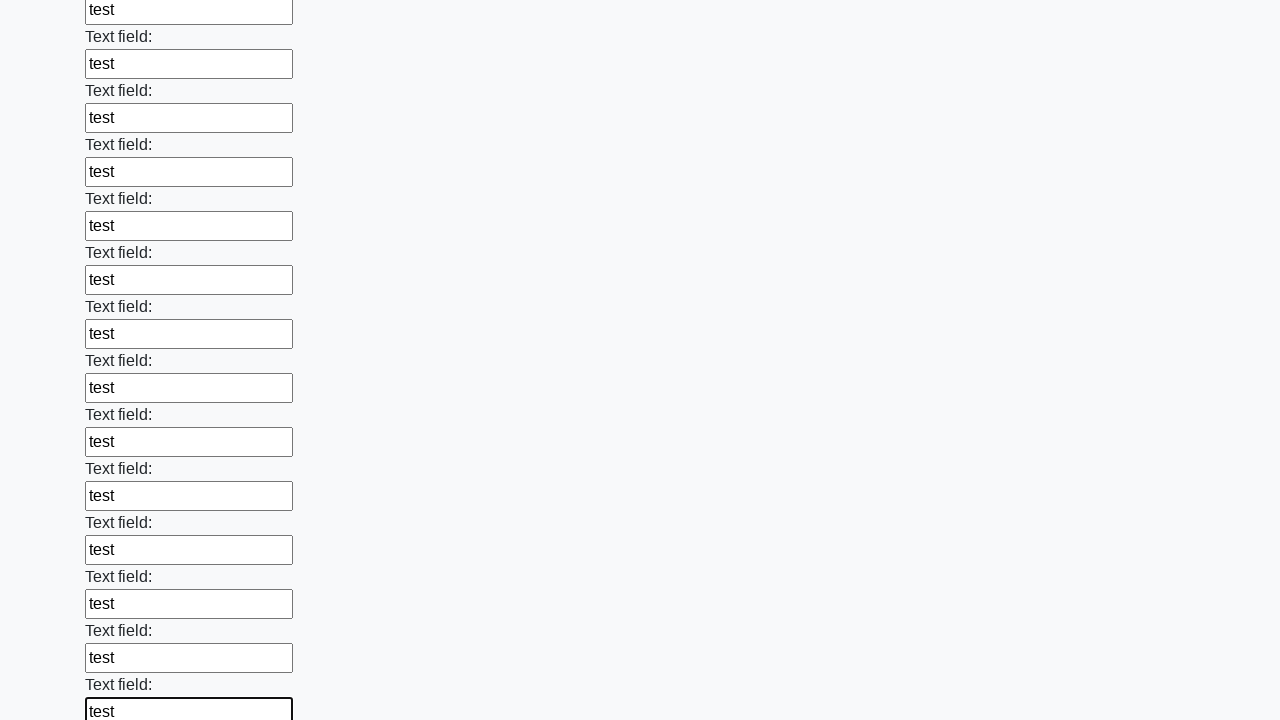

Filled input field with 'test' on input >> nth=71
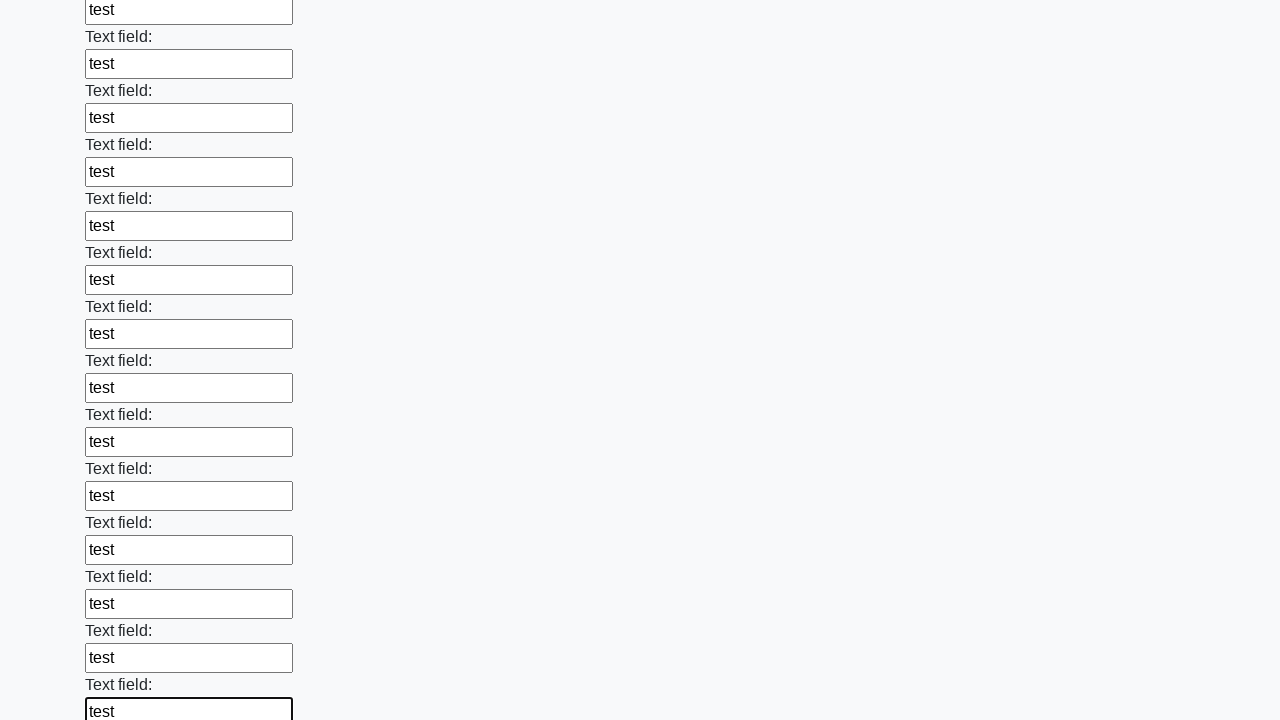

Filled input field with 'test' on input >> nth=72
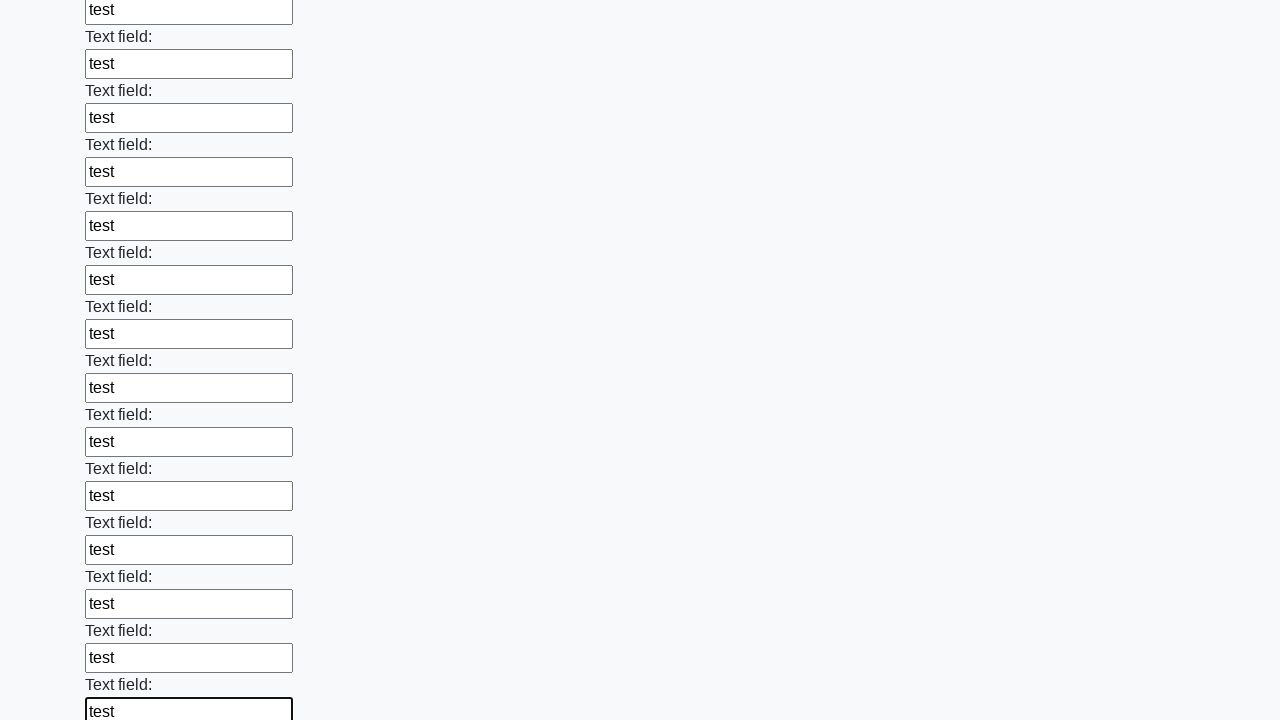

Filled input field with 'test' on input >> nth=73
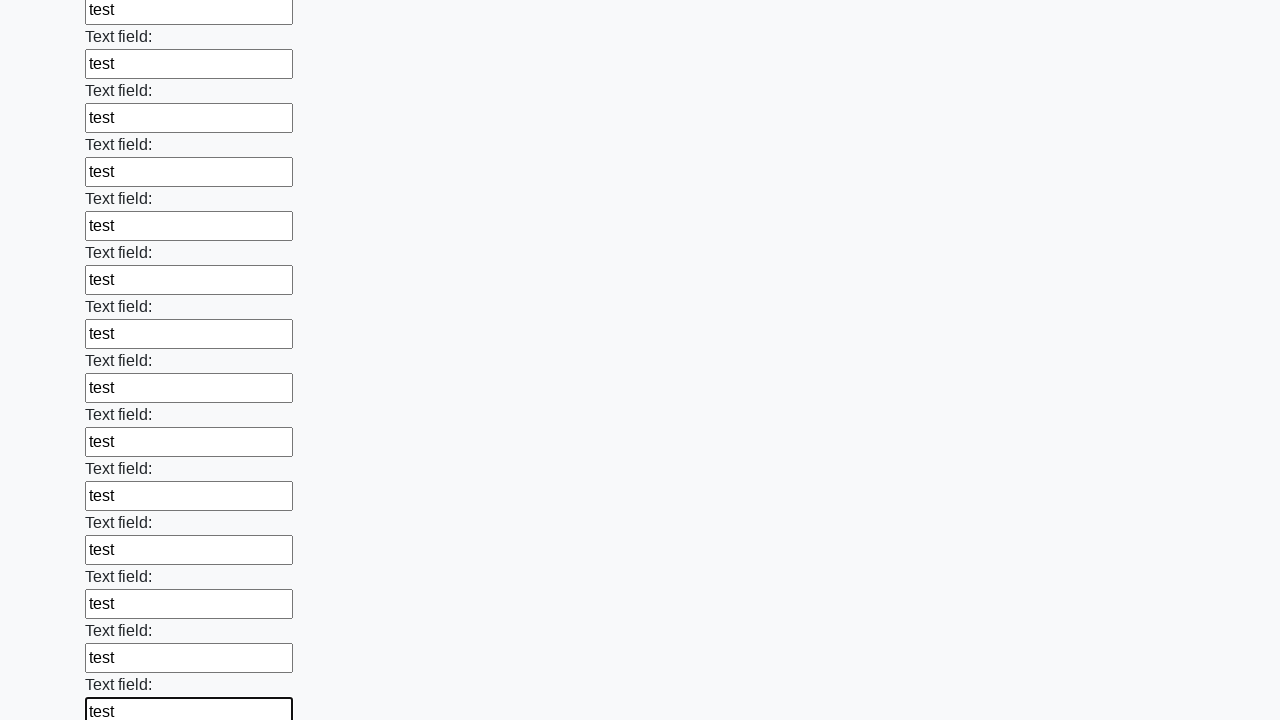

Filled input field with 'test' on input >> nth=74
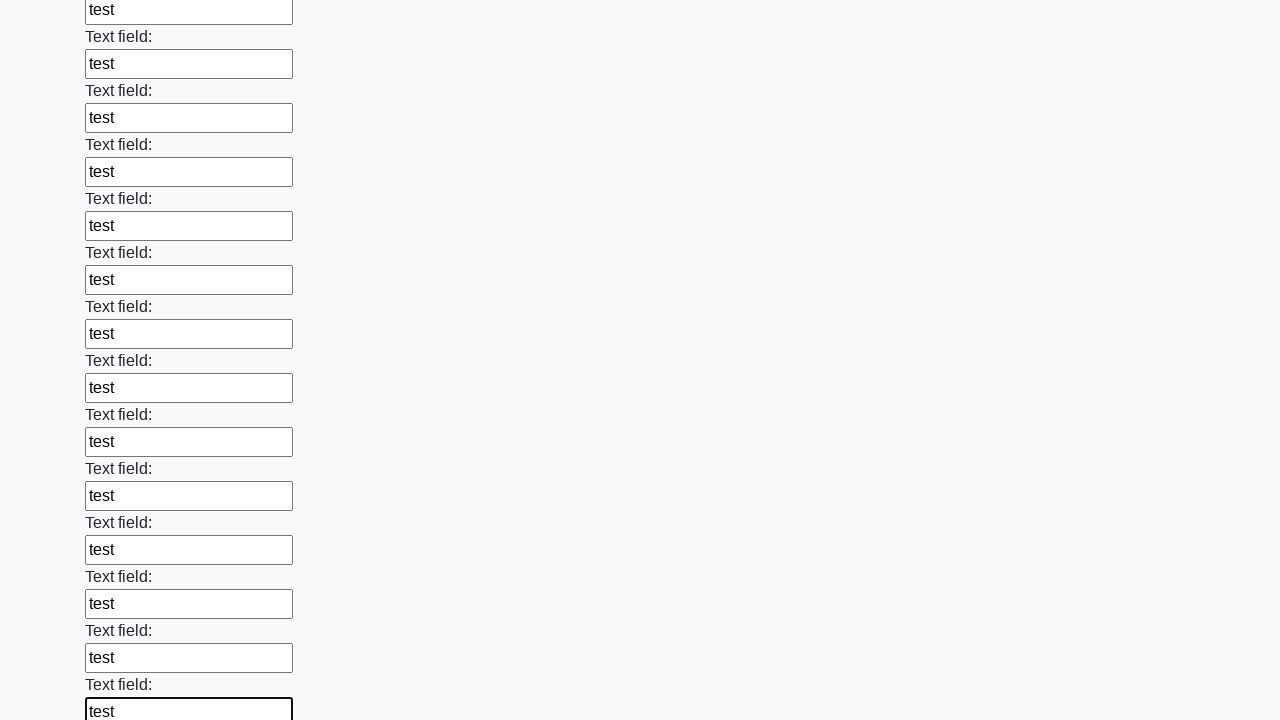

Filled input field with 'test' on input >> nth=75
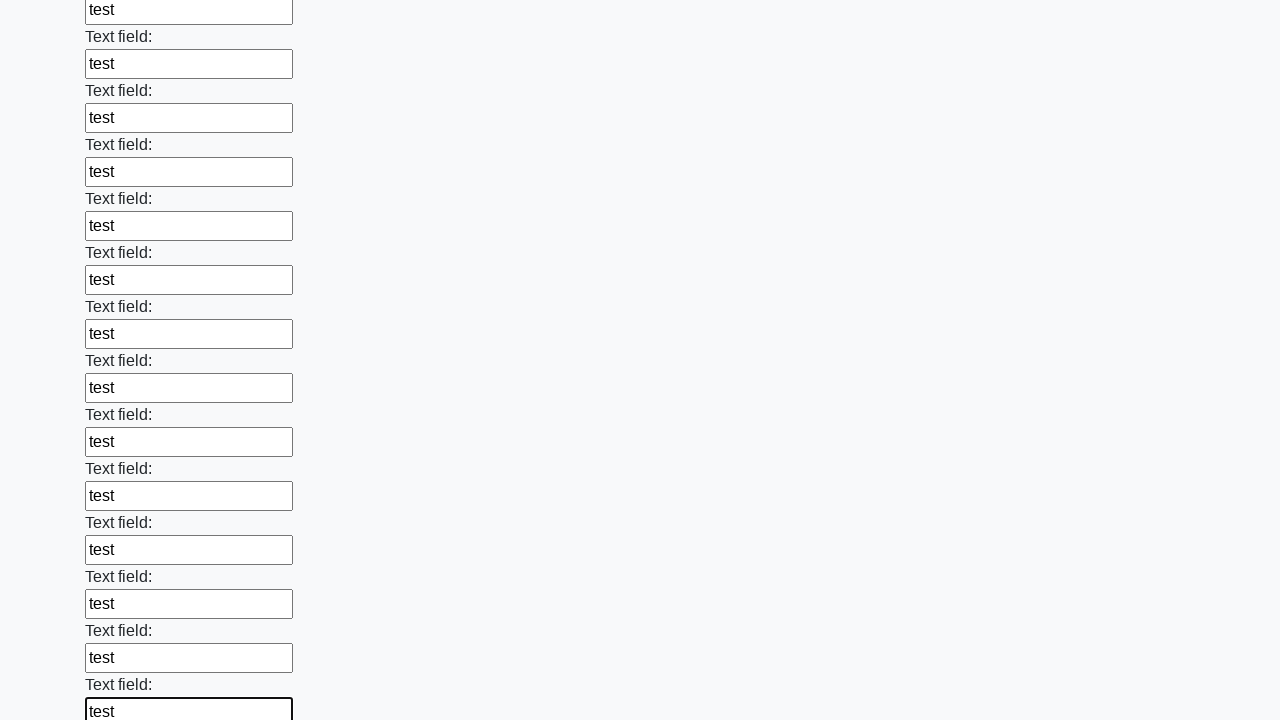

Filled input field with 'test' on input >> nth=76
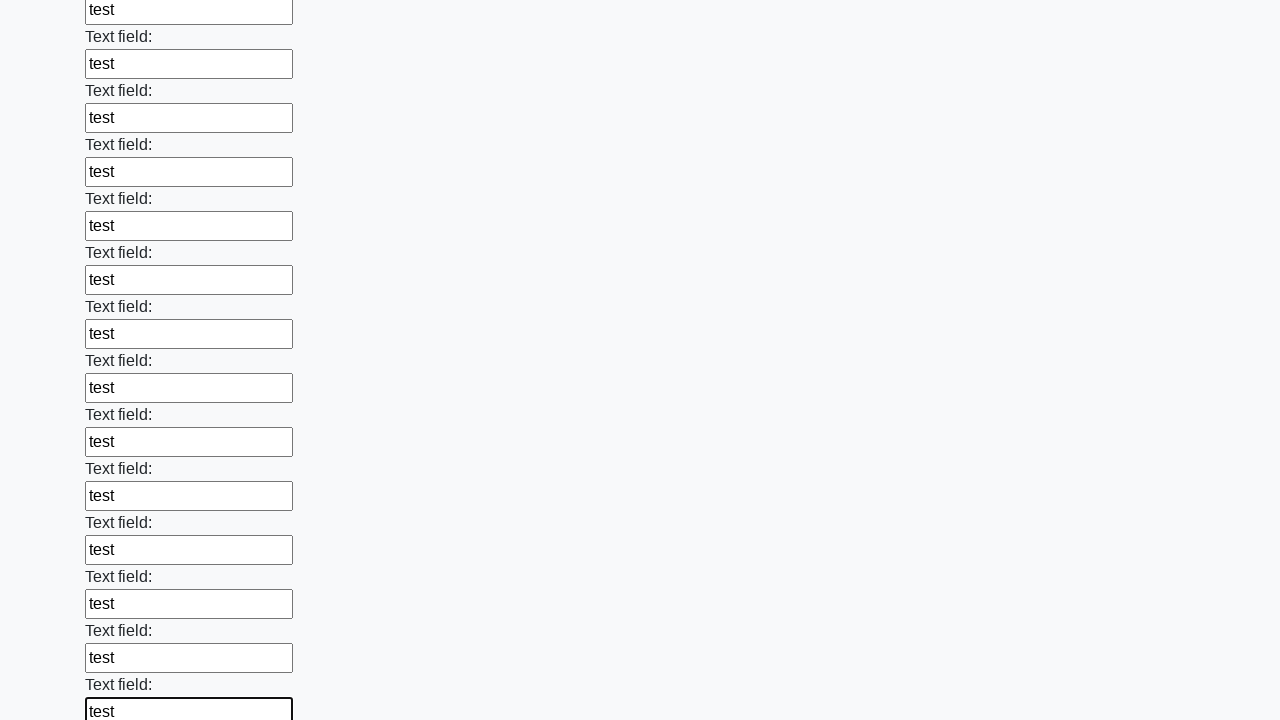

Filled input field with 'test' on input >> nth=77
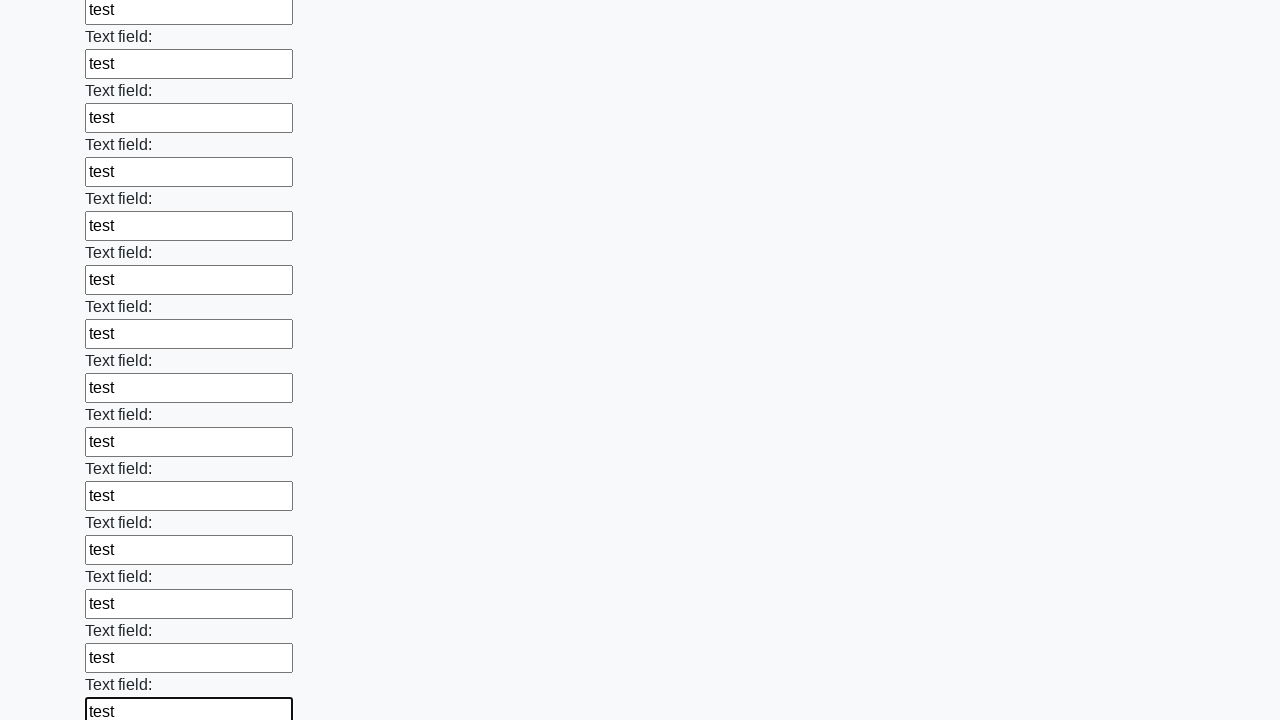

Filled input field with 'test' on input >> nth=78
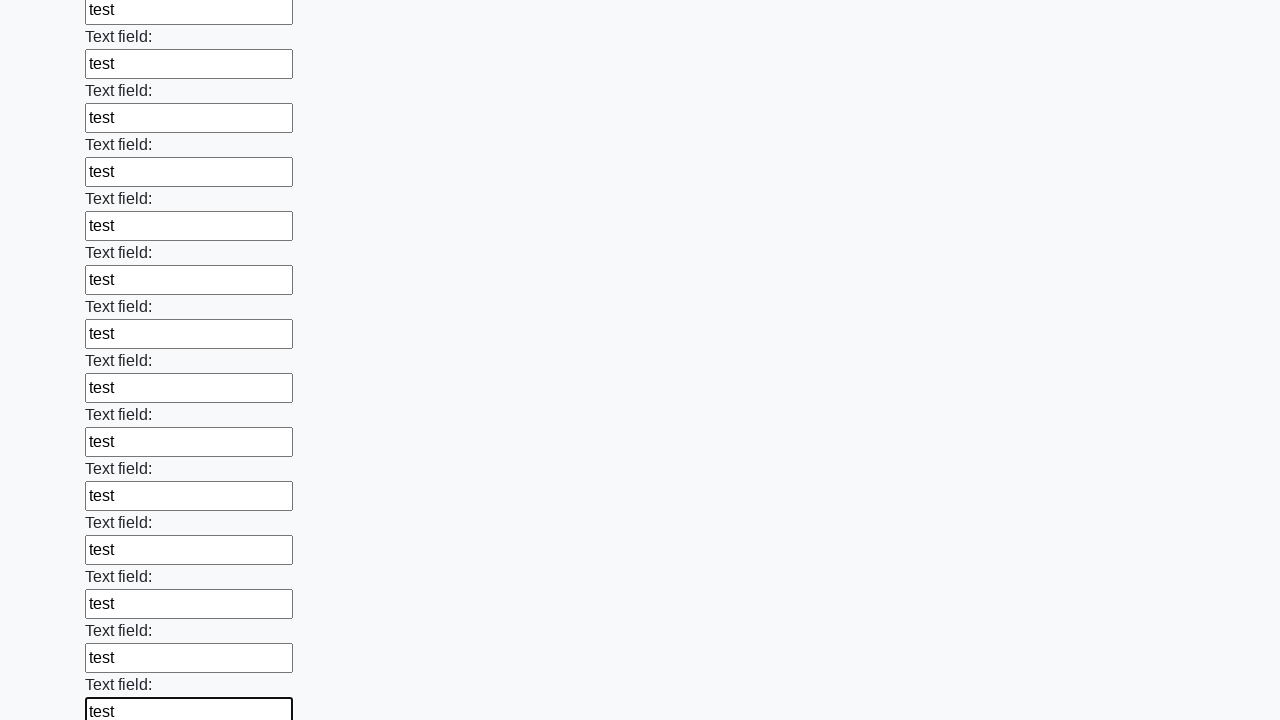

Filled input field with 'test' on input >> nth=79
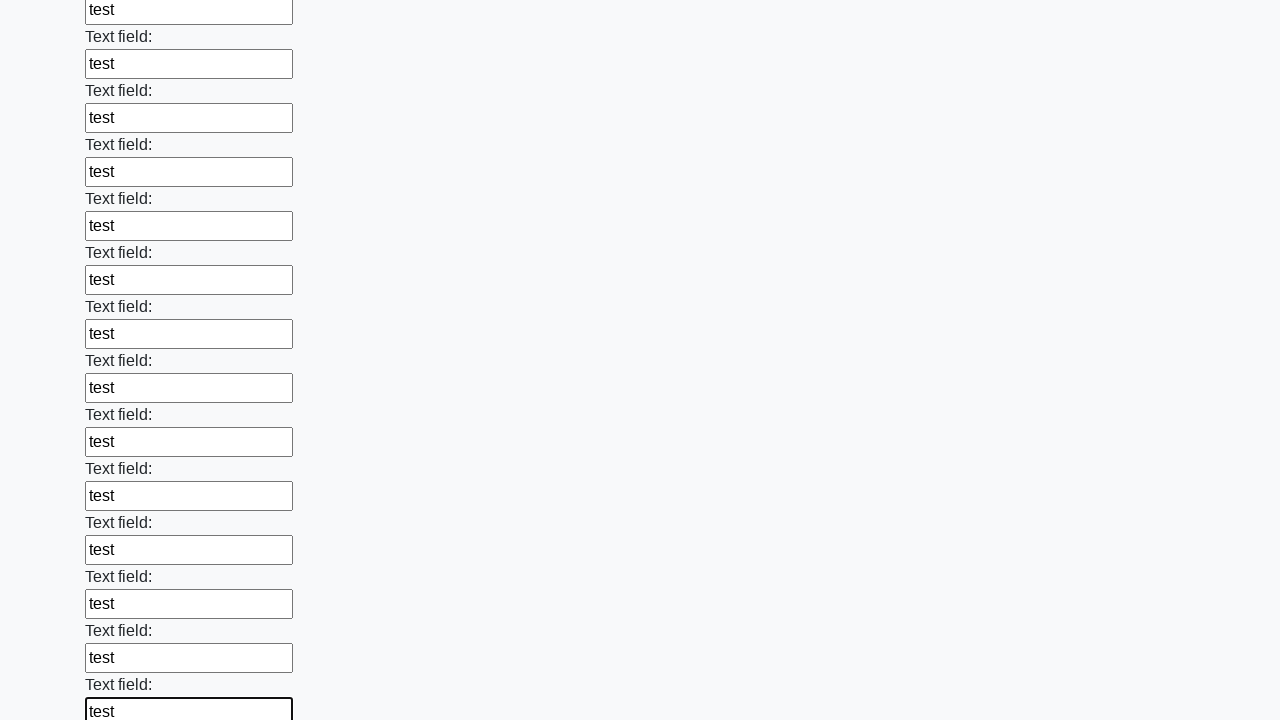

Filled input field with 'test' on input >> nth=80
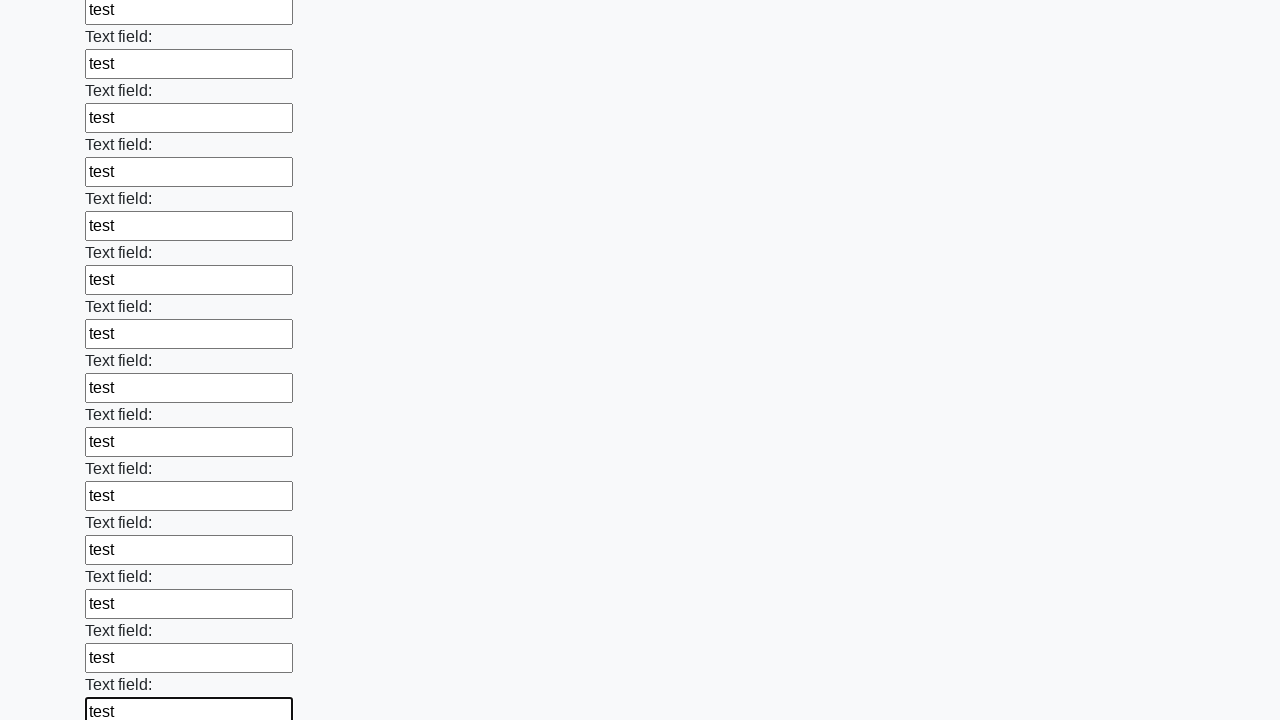

Filled input field with 'test' on input >> nth=81
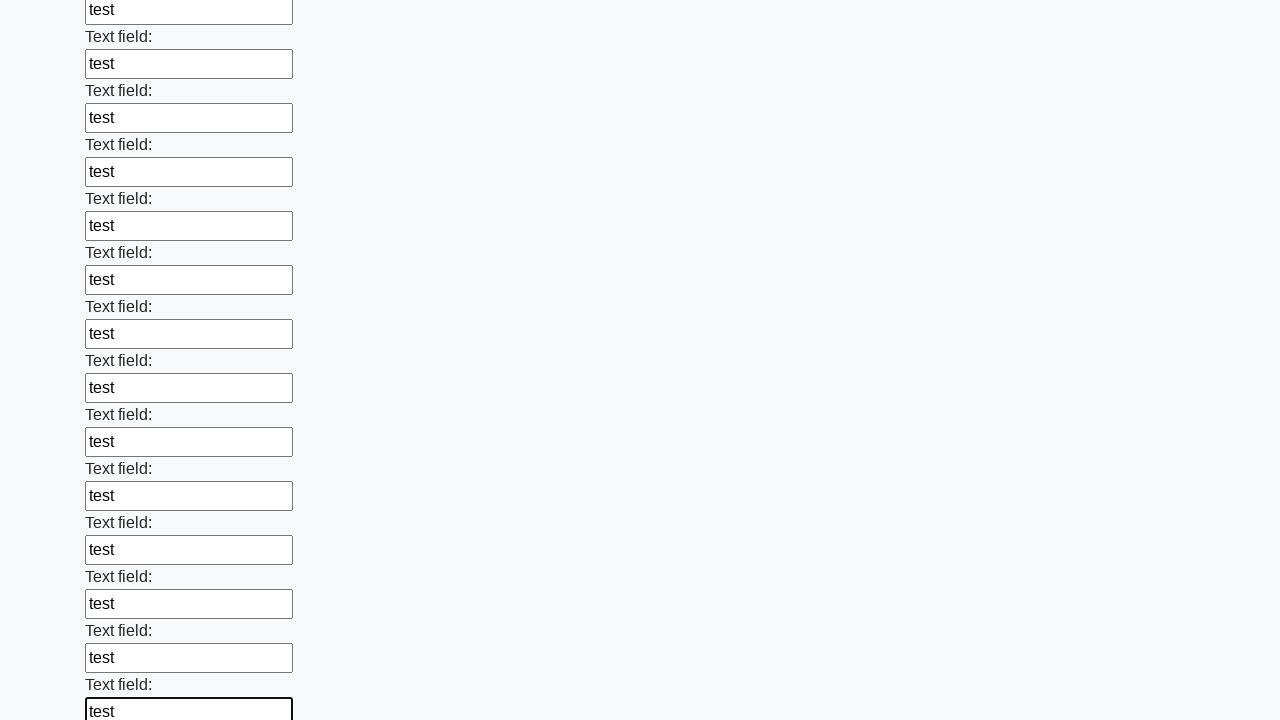

Filled input field with 'test' on input >> nth=82
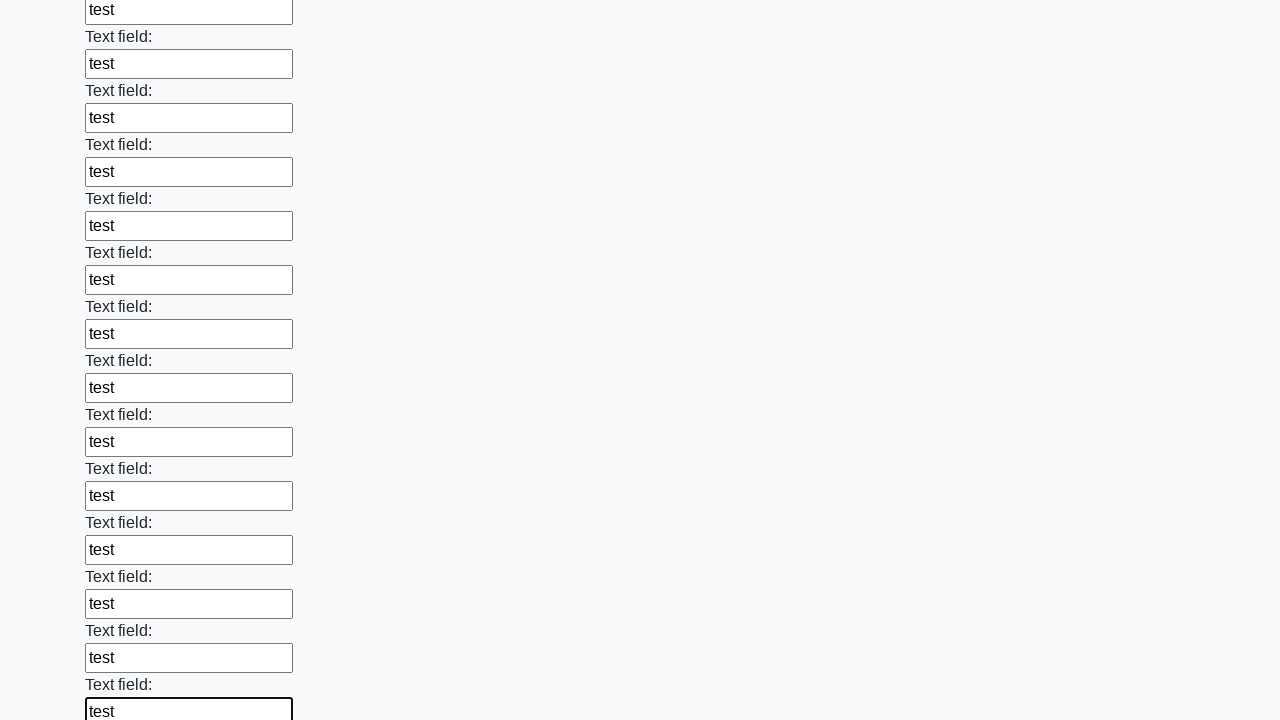

Filled input field with 'test' on input >> nth=83
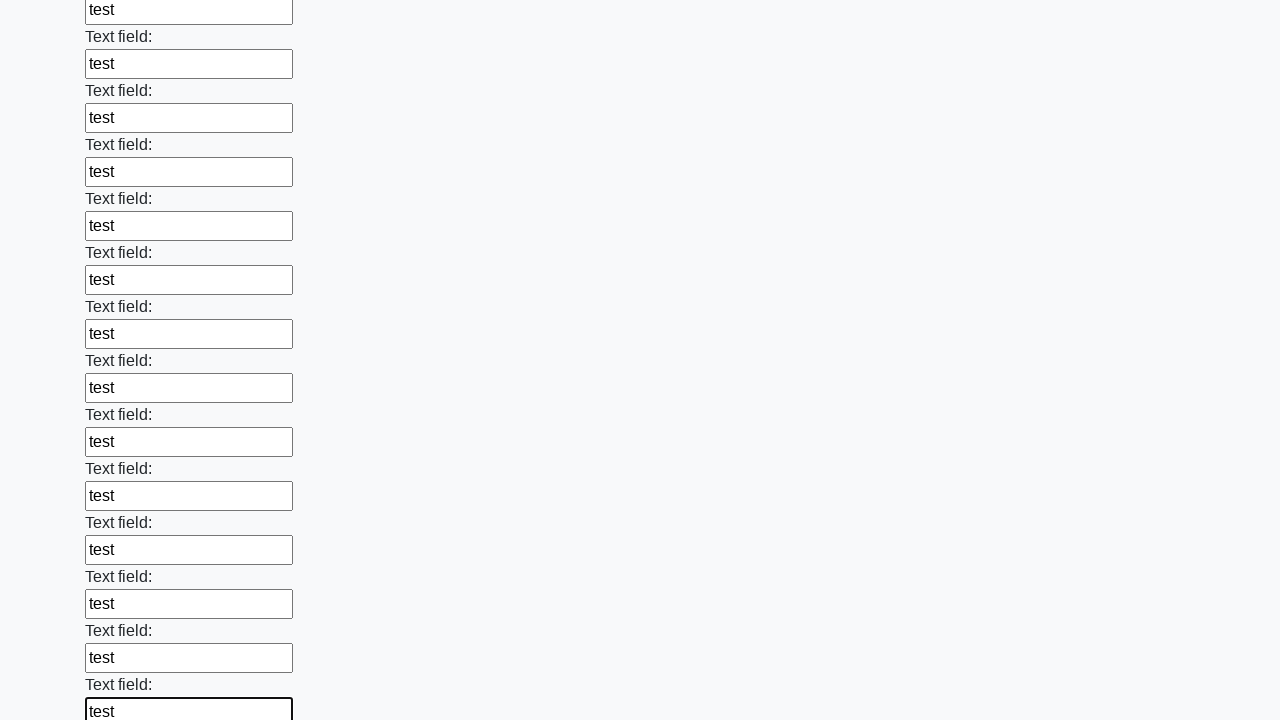

Filled input field with 'test' on input >> nth=84
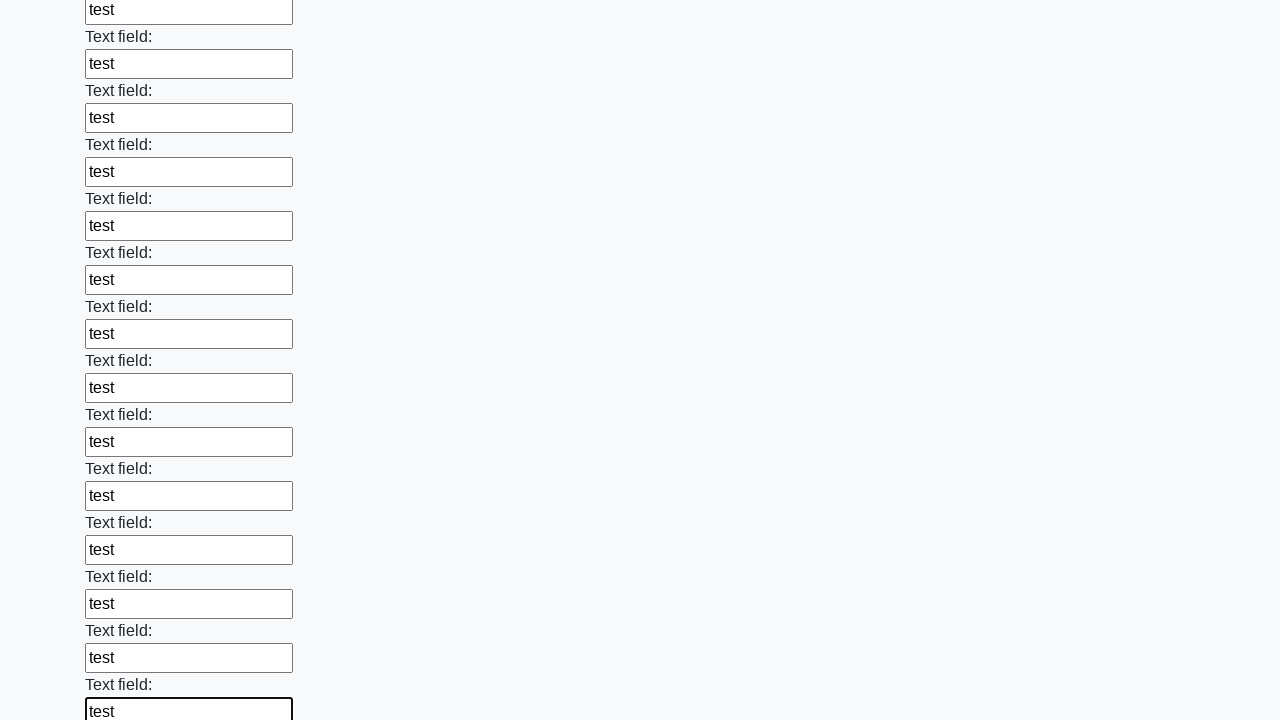

Filled input field with 'test' on input >> nth=85
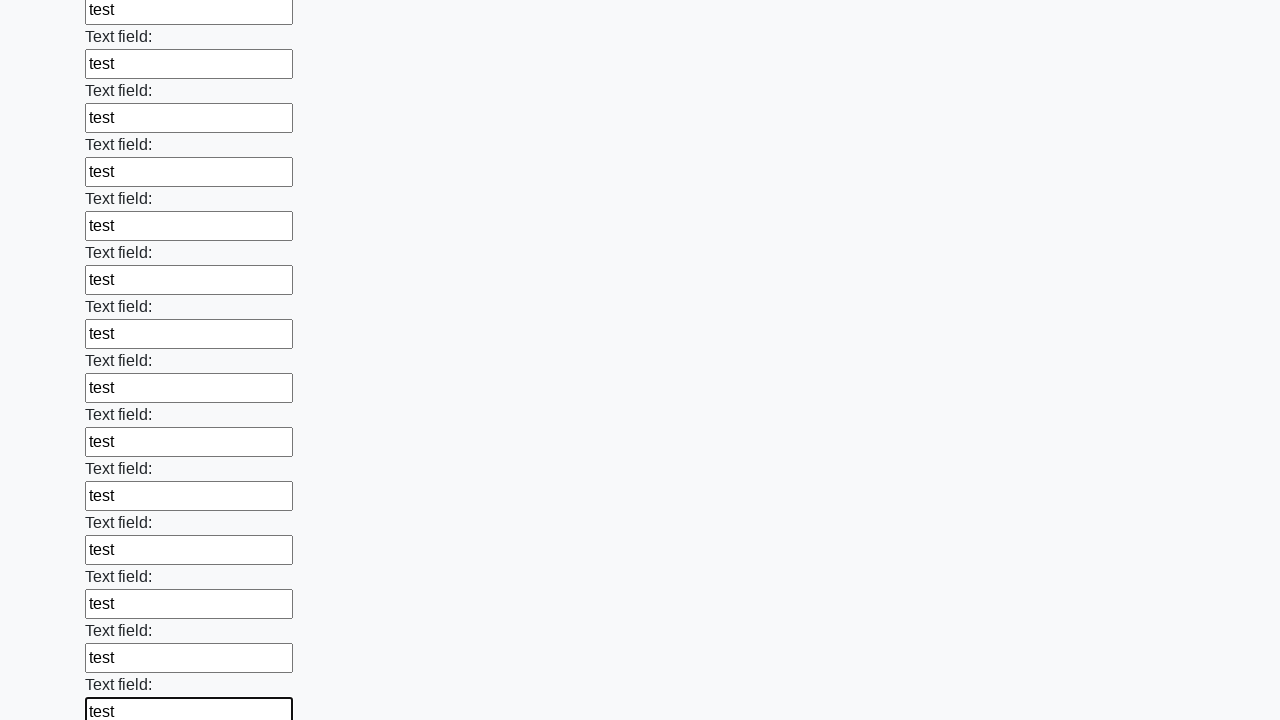

Filled input field with 'test' on input >> nth=86
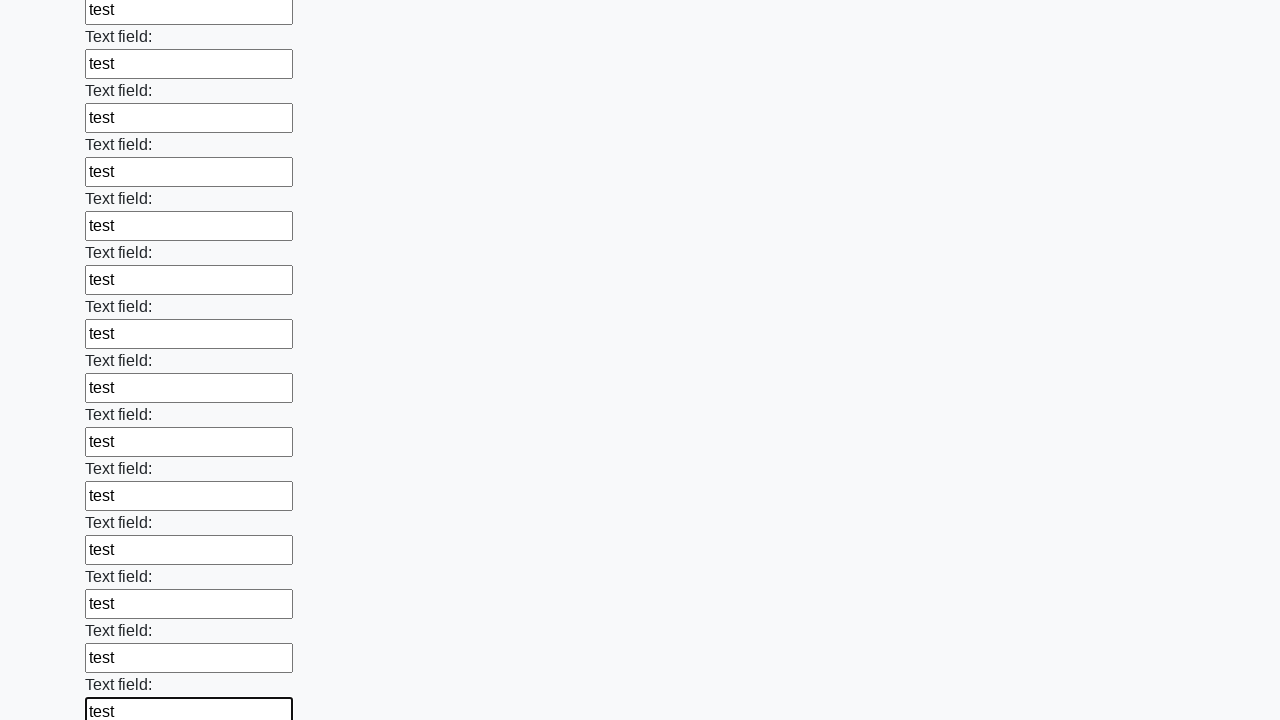

Filled input field with 'test' on input >> nth=87
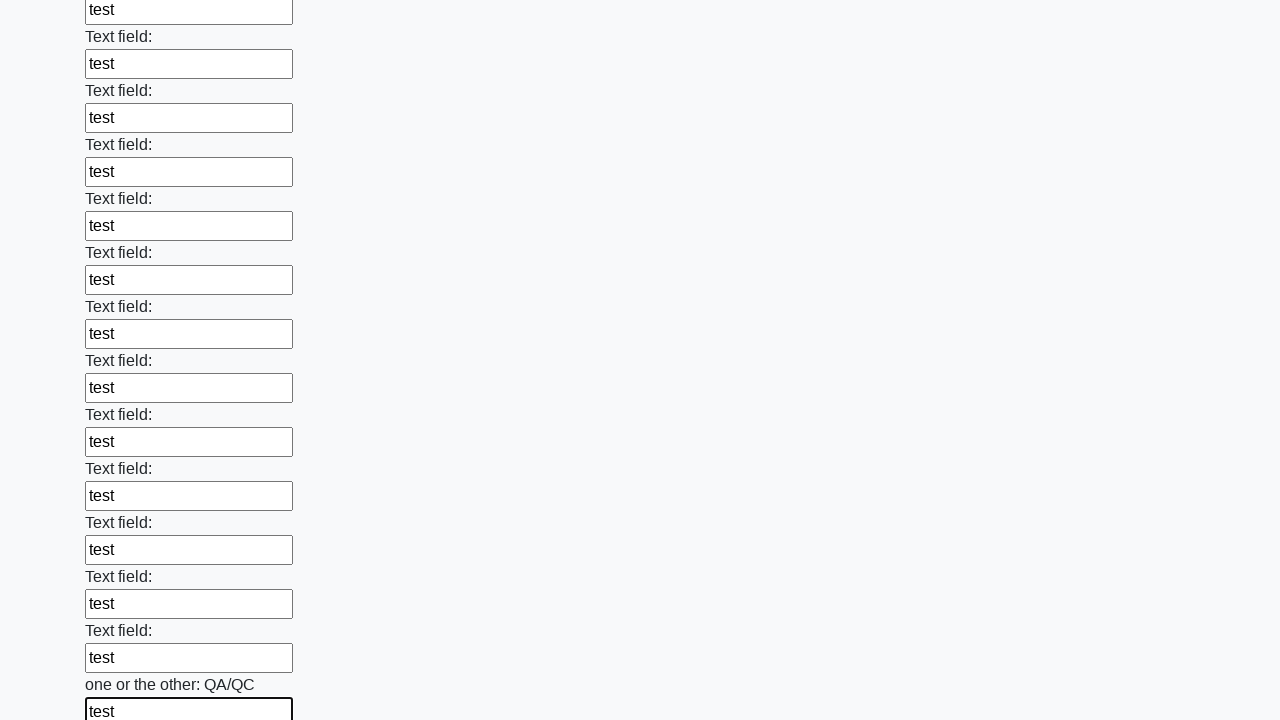

Filled input field with 'test' on input >> nth=88
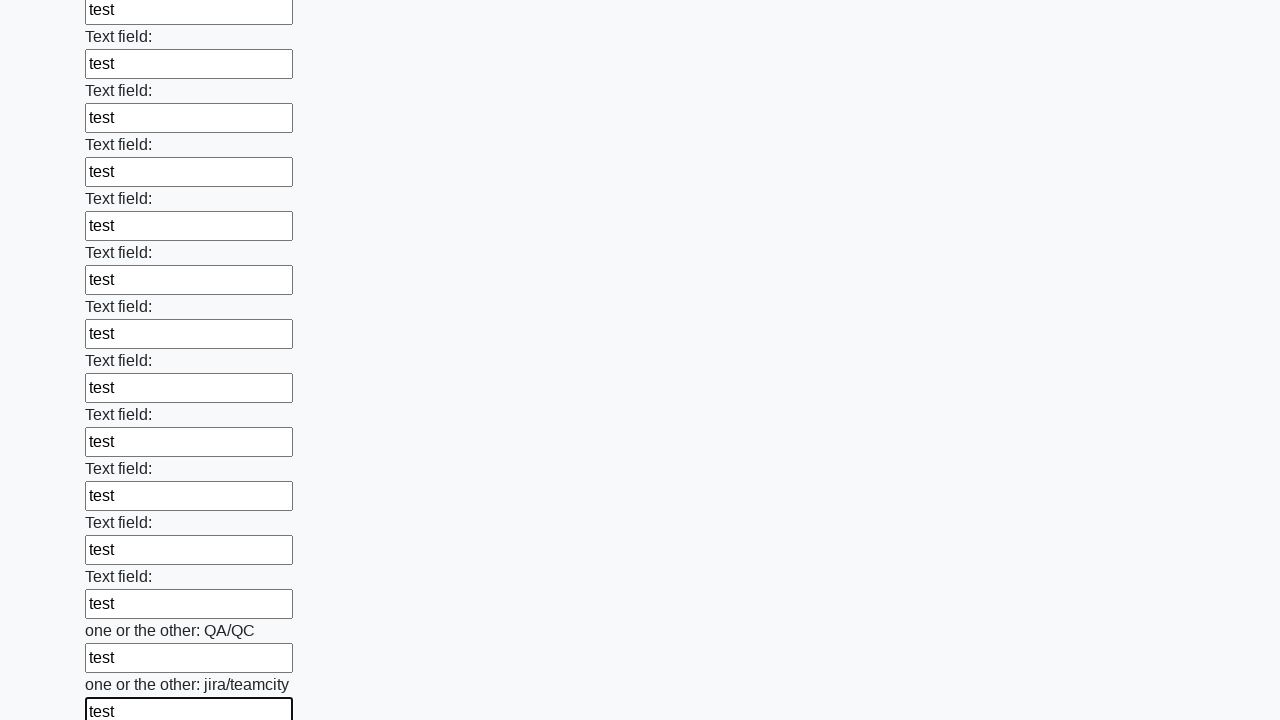

Filled input field with 'test' on input >> nth=89
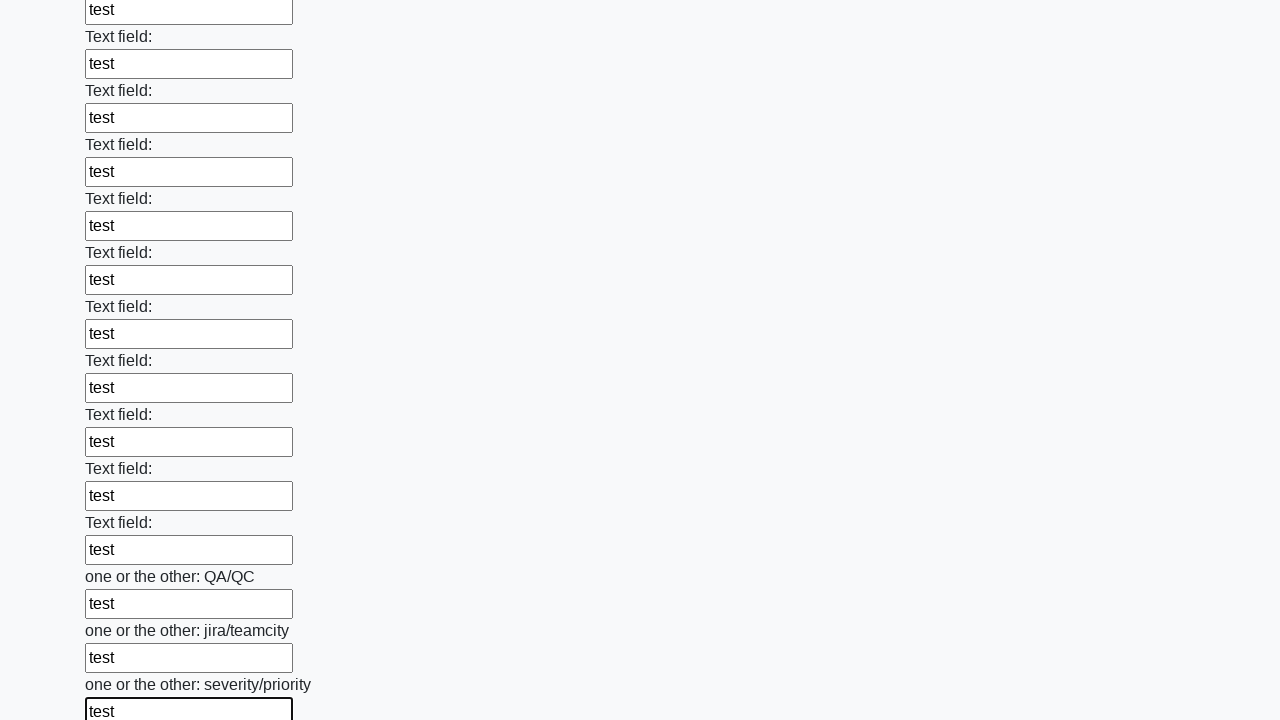

Filled input field with 'test' on input >> nth=90
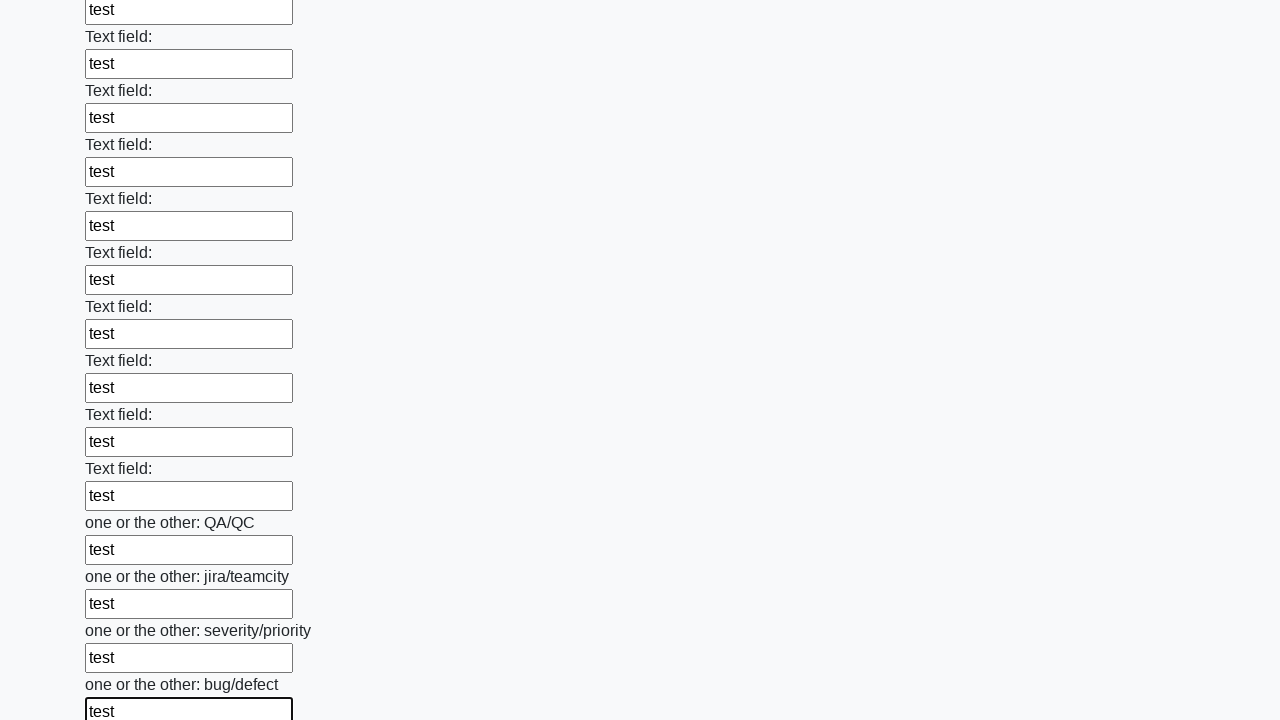

Filled input field with 'test' on input >> nth=91
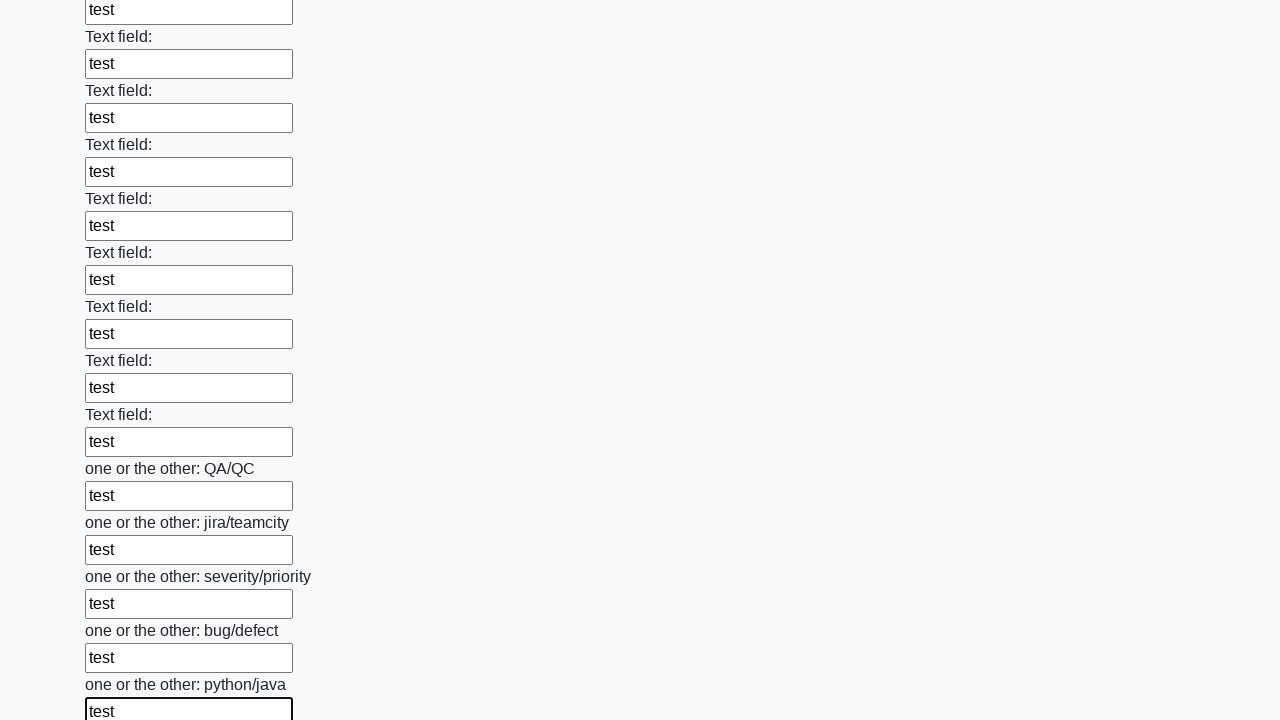

Filled input field with 'test' on input >> nth=92
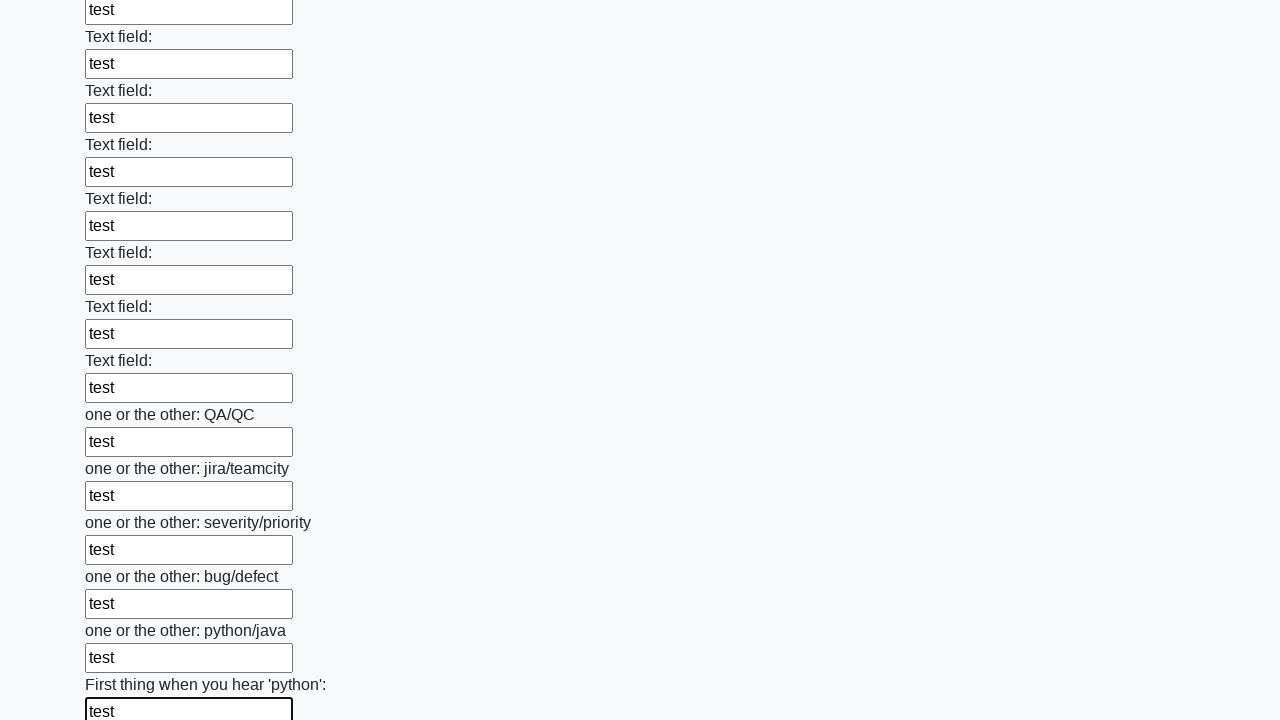

Filled input field with 'test' on input >> nth=93
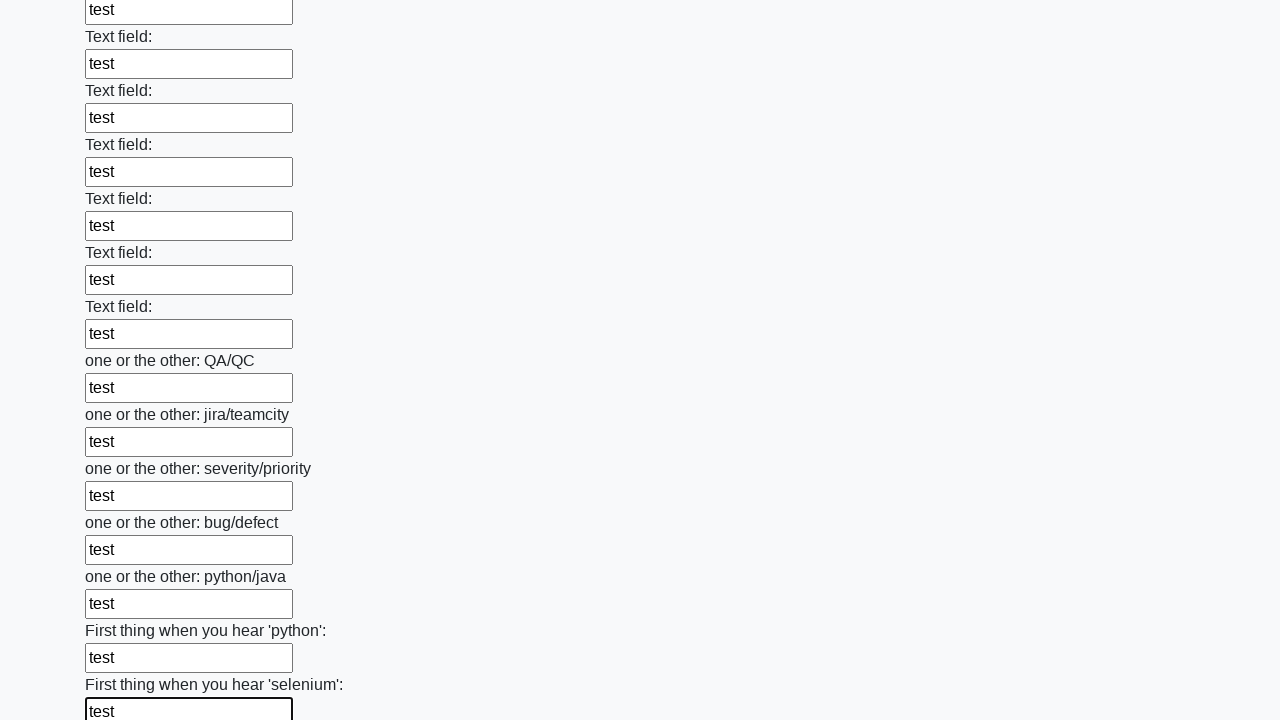

Filled input field with 'test' on input >> nth=94
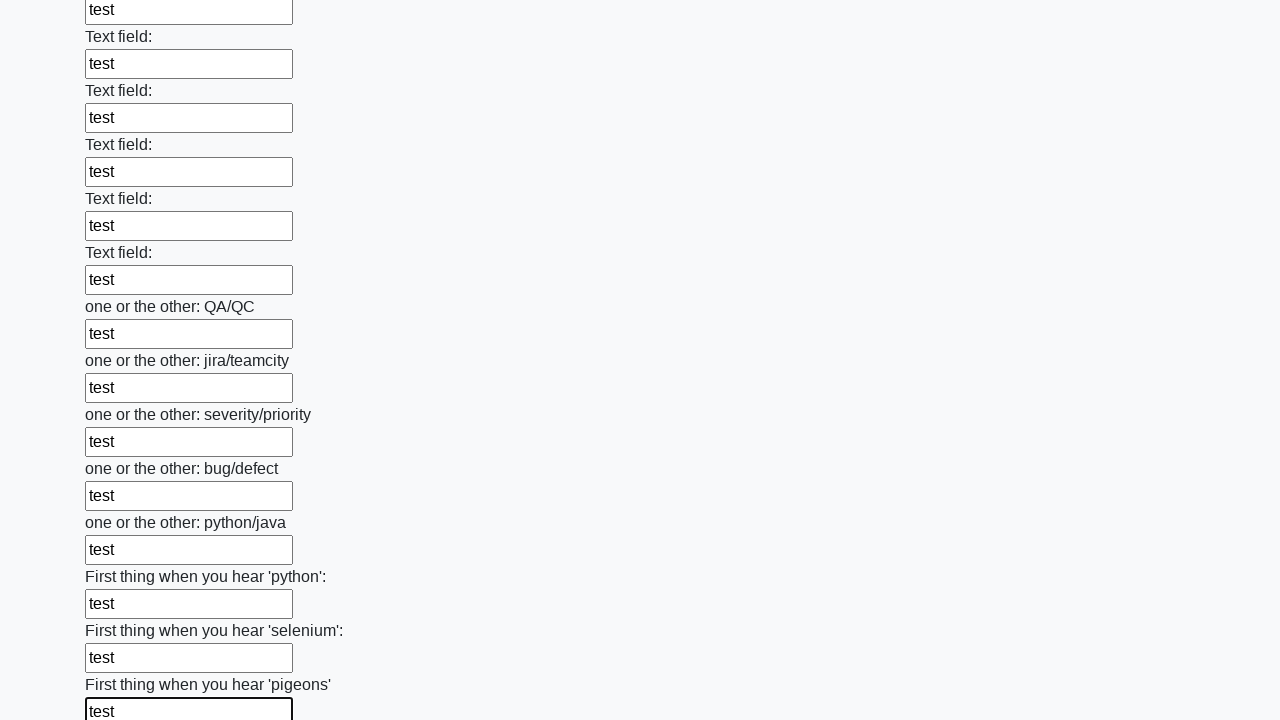

Filled input field with 'test' on input >> nth=95
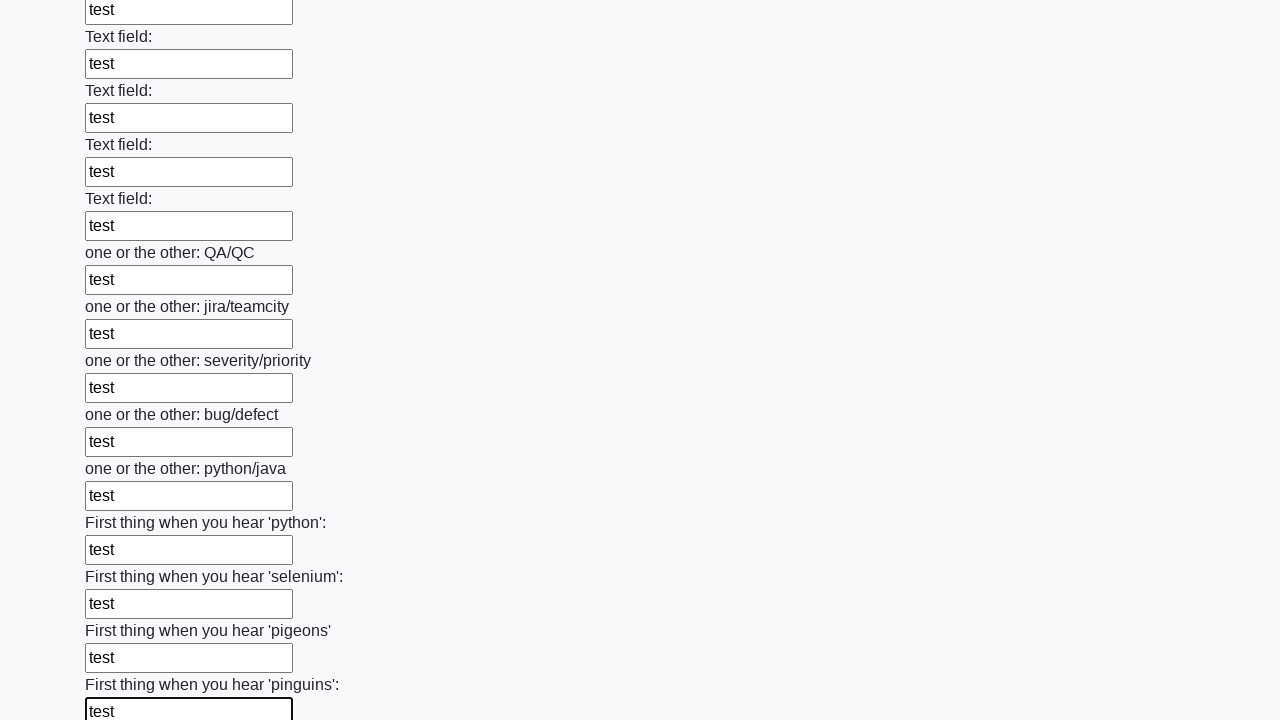

Filled input field with 'test' on input >> nth=96
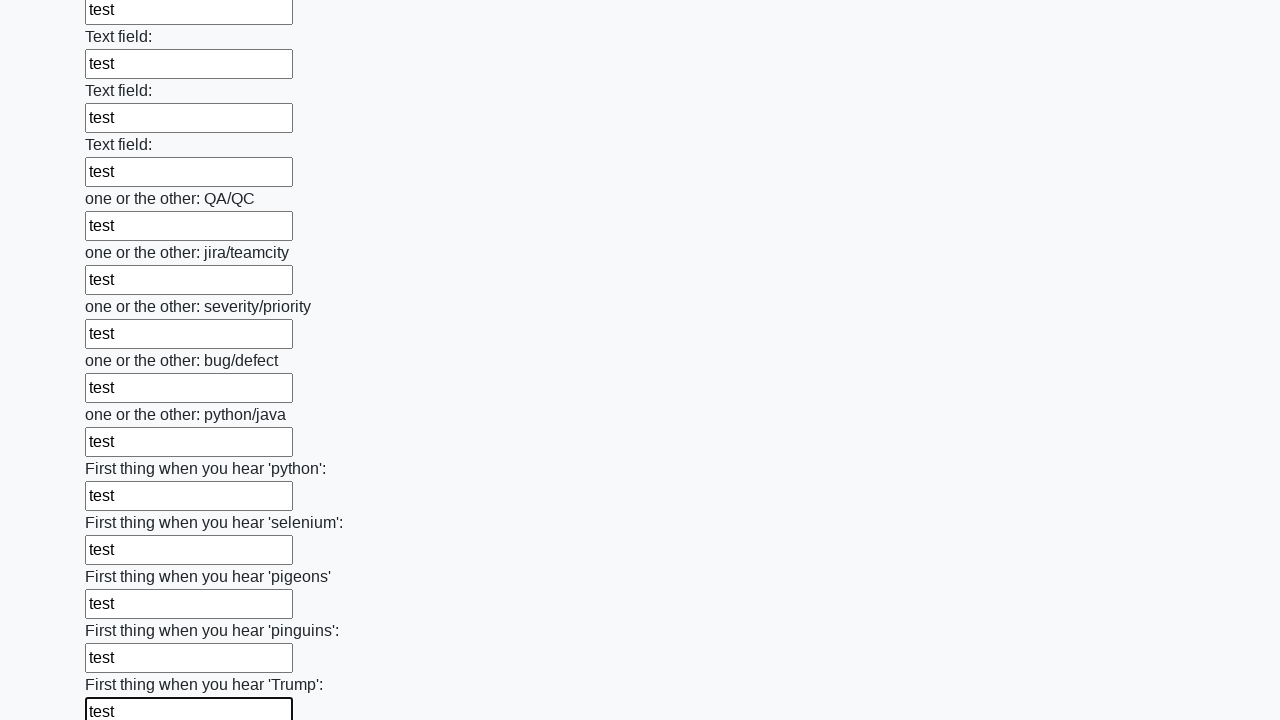

Filled input field with 'test' on input >> nth=97
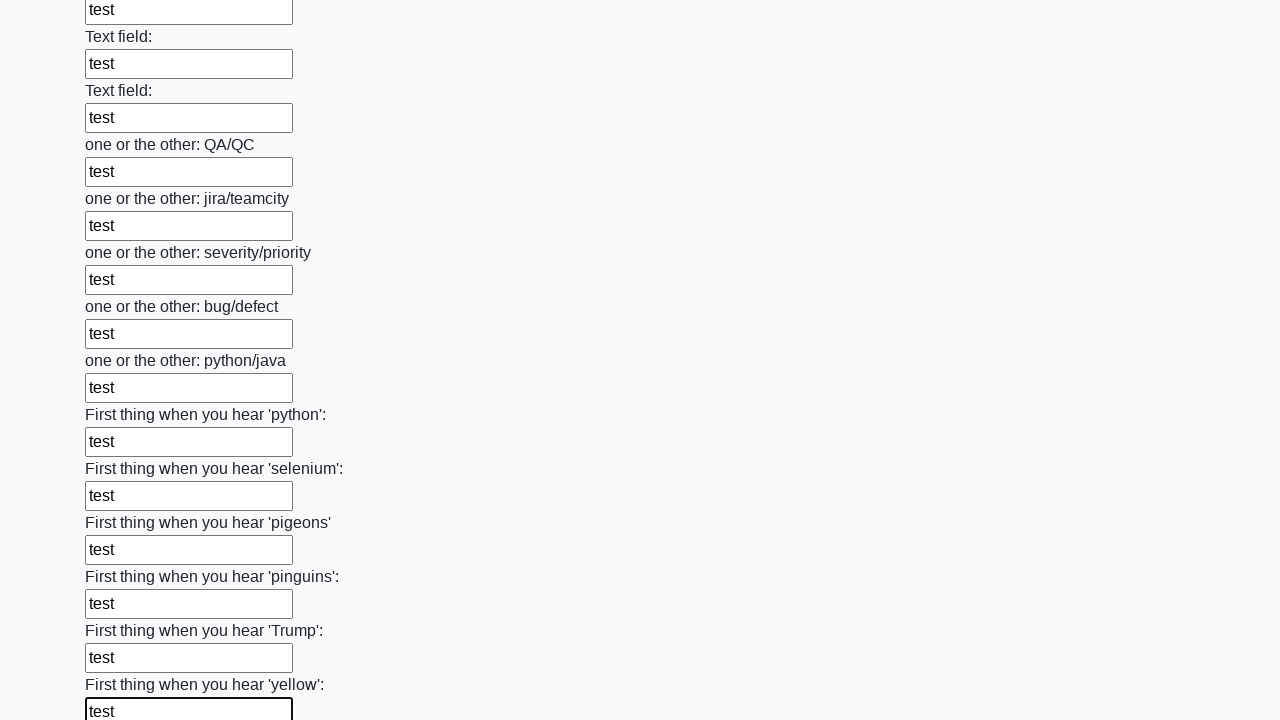

Filled input field with 'test' on input >> nth=98
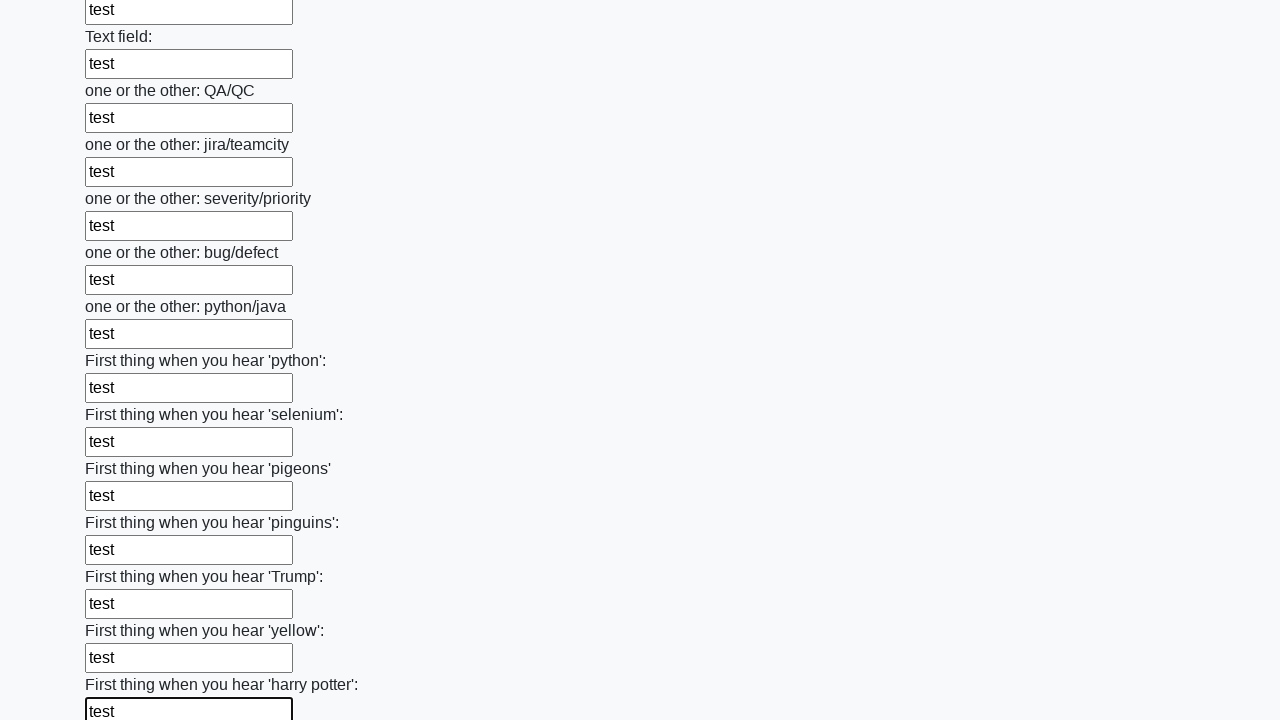

Filled input field with 'test' on input >> nth=99
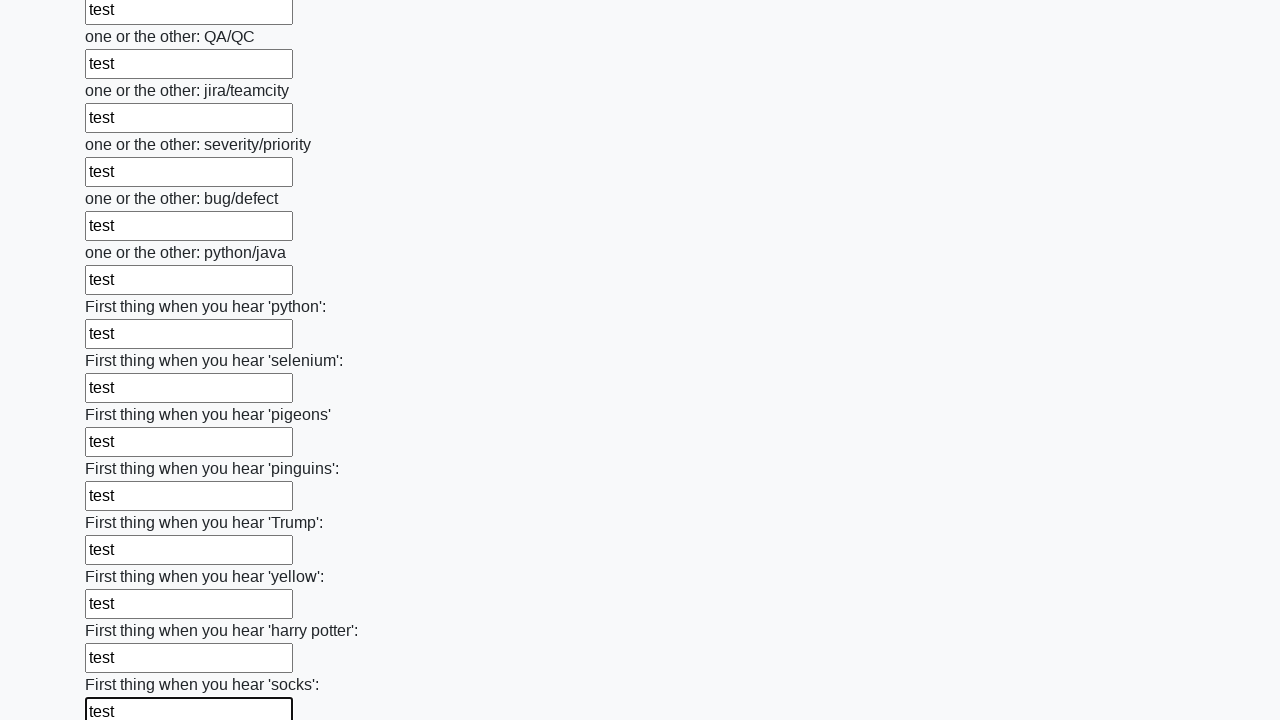

Clicked the submit button at (123, 611) on button.btn
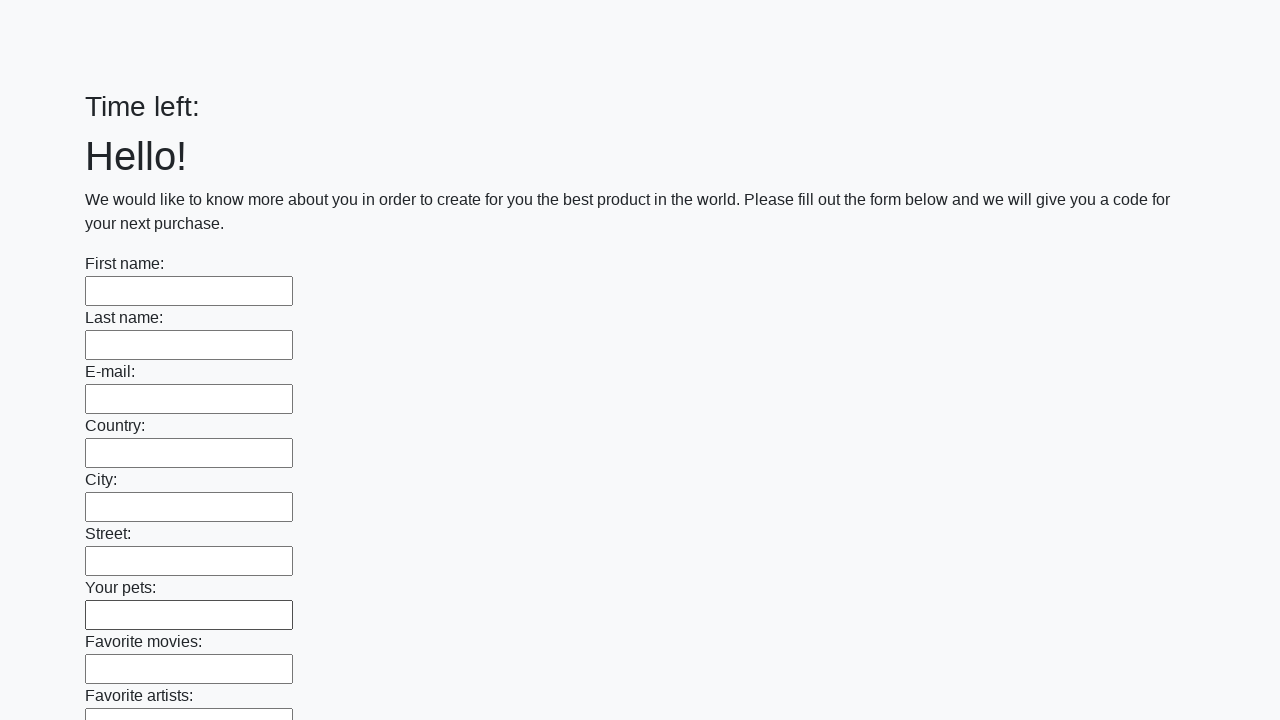

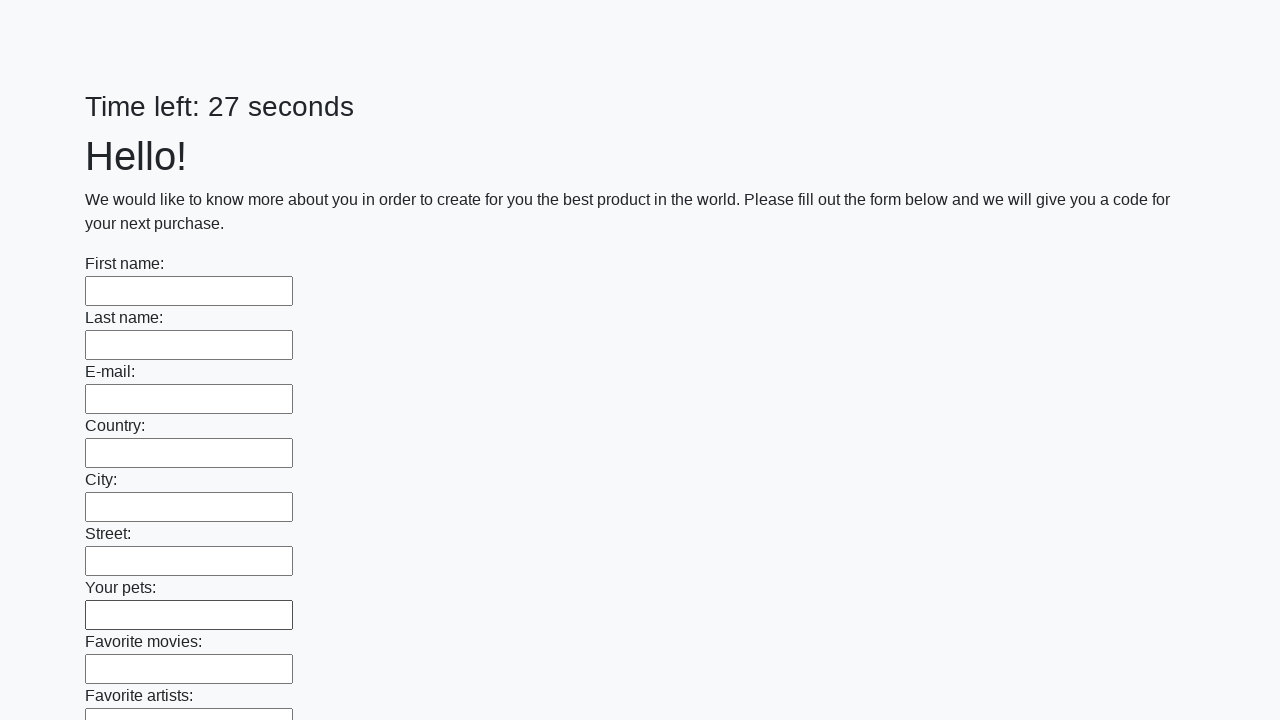